Tests default checkbox and radio button functionality by clicking all checkboxes, verifying they are selected, unchecking them, then testing specific checkbox and radio button selections

Starting URL: https://automationfc.github.io/multiple-fields/

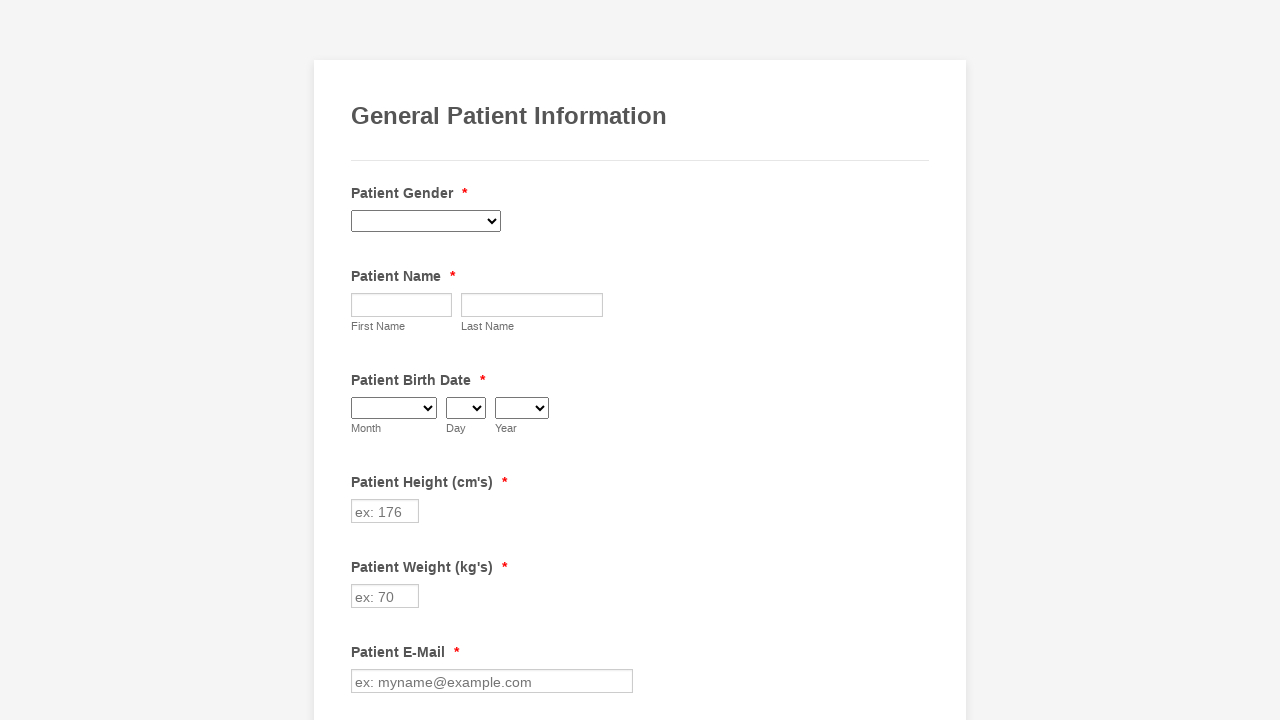

Located all checkboxes on the page
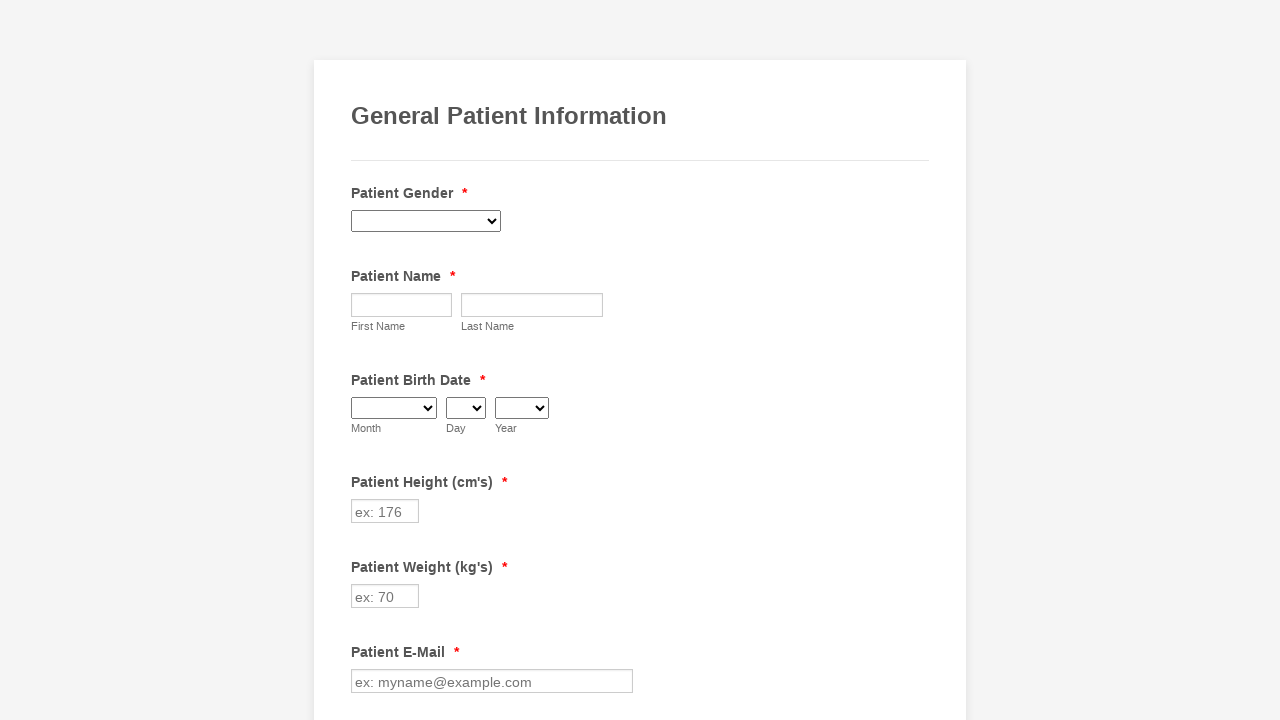

Clicked checkbox 1 to select it at (362, 360) on input[type='checkbox'] >> nth=0
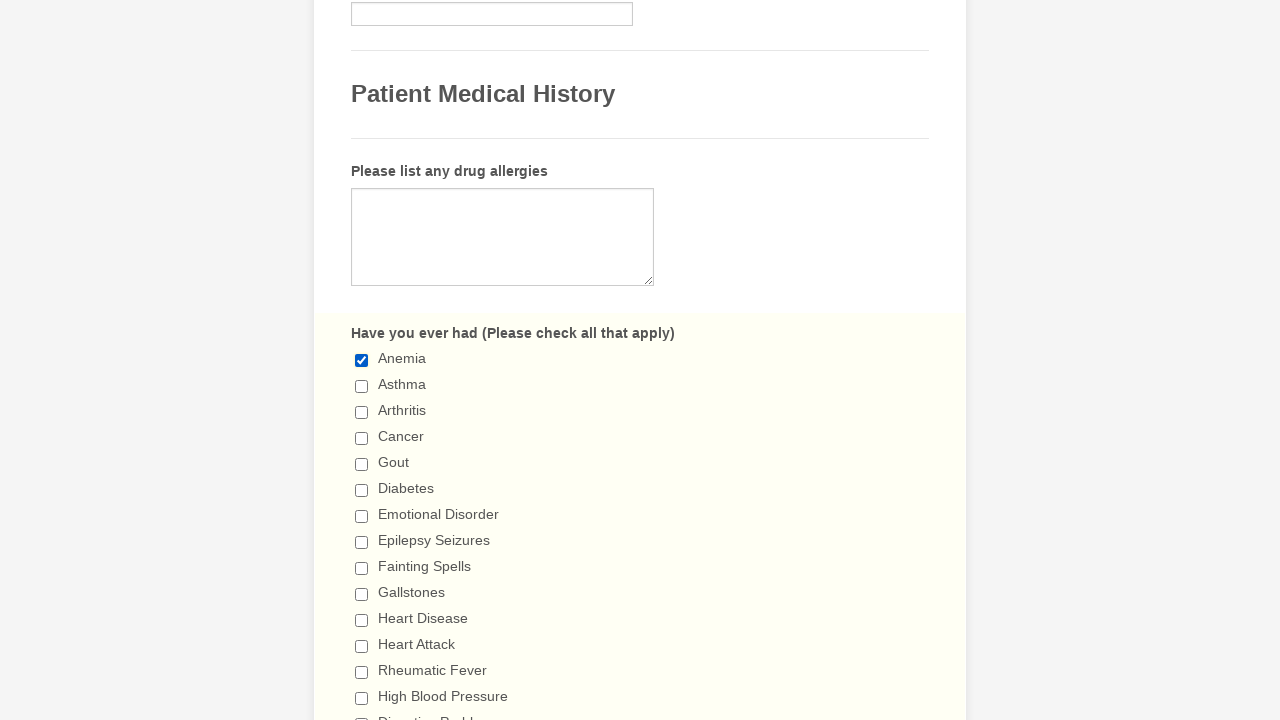

Clicked checkbox 2 to select it at (362, 386) on input[type='checkbox'] >> nth=1
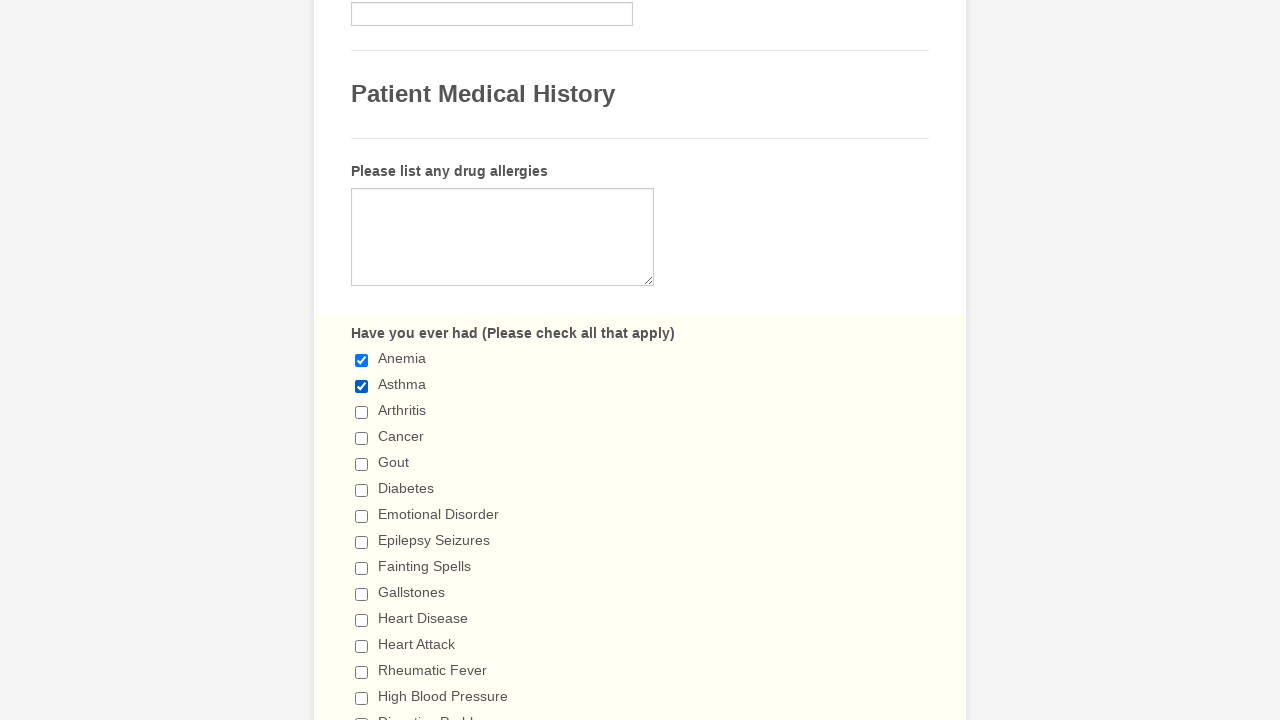

Clicked checkbox 3 to select it at (362, 412) on input[type='checkbox'] >> nth=2
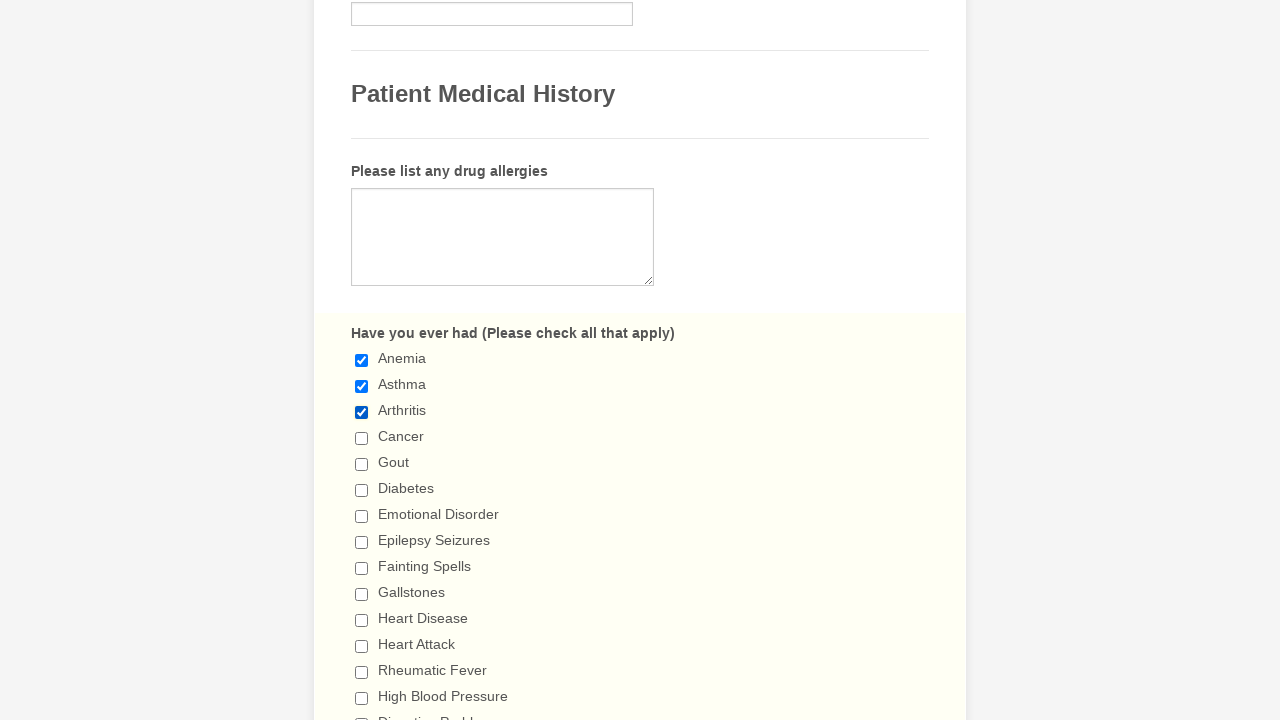

Clicked checkbox 4 to select it at (362, 438) on input[type='checkbox'] >> nth=3
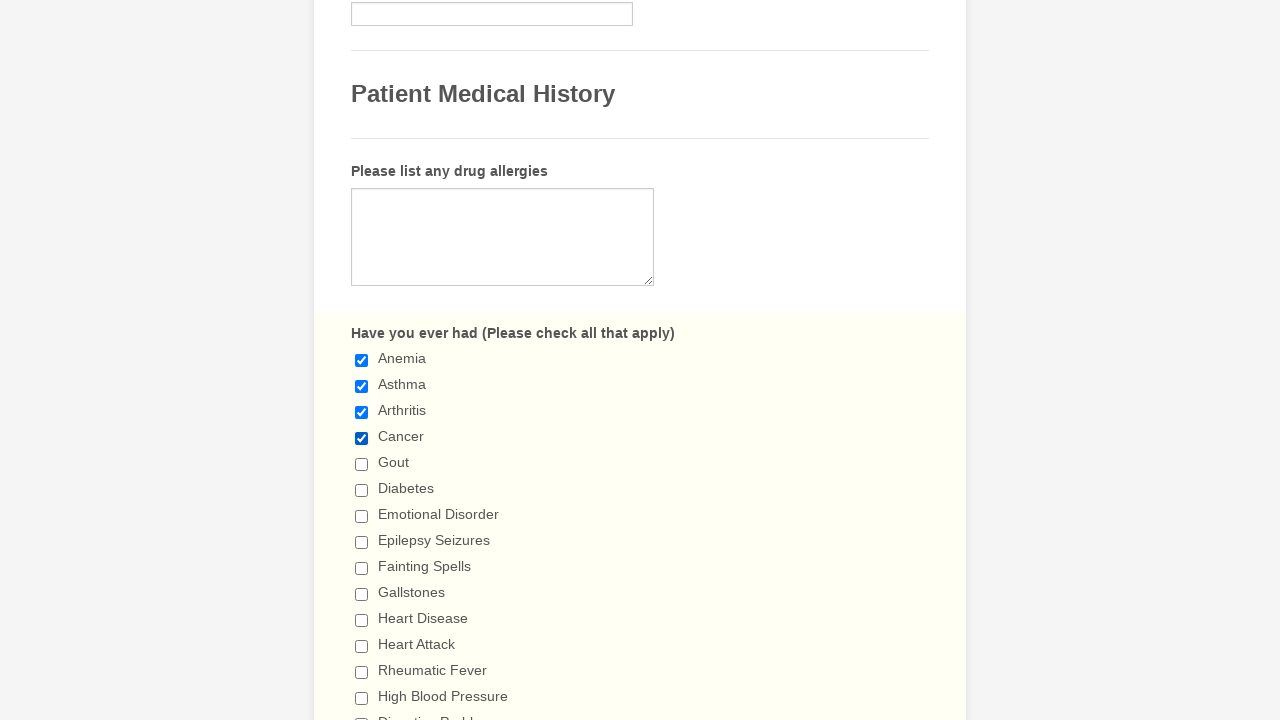

Clicked checkbox 5 to select it at (362, 464) on input[type='checkbox'] >> nth=4
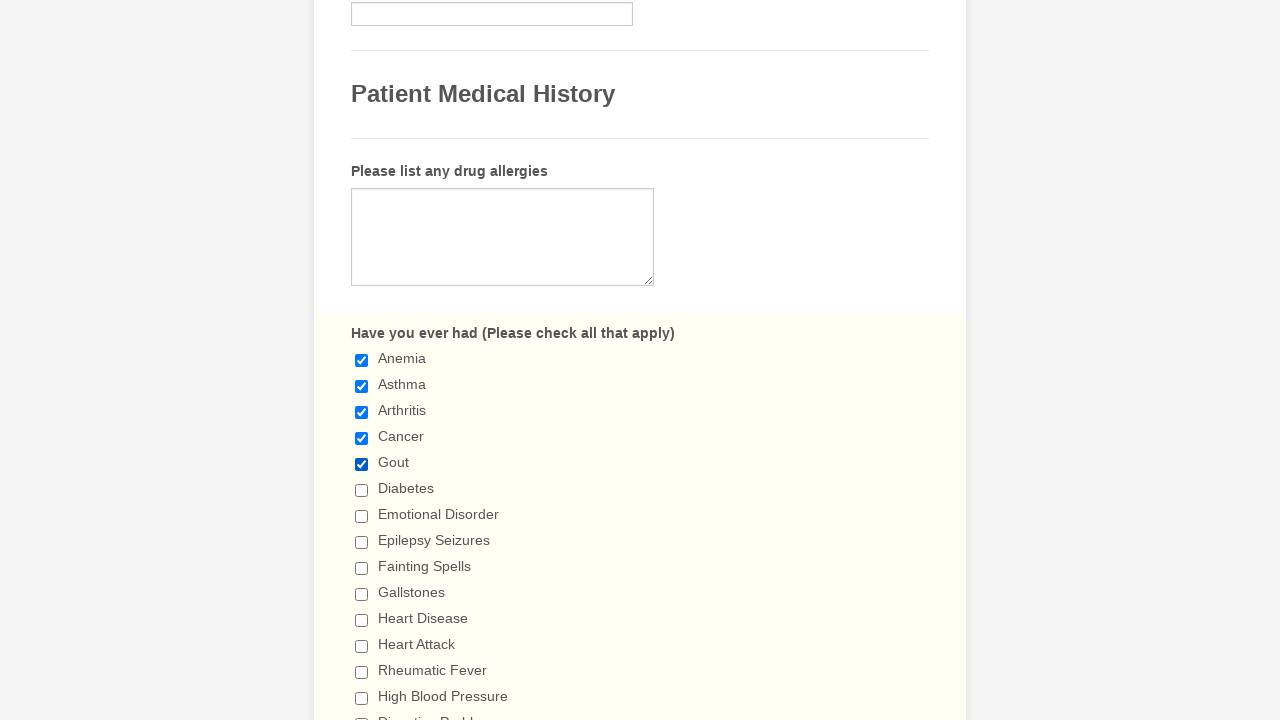

Clicked checkbox 6 to select it at (362, 490) on input[type='checkbox'] >> nth=5
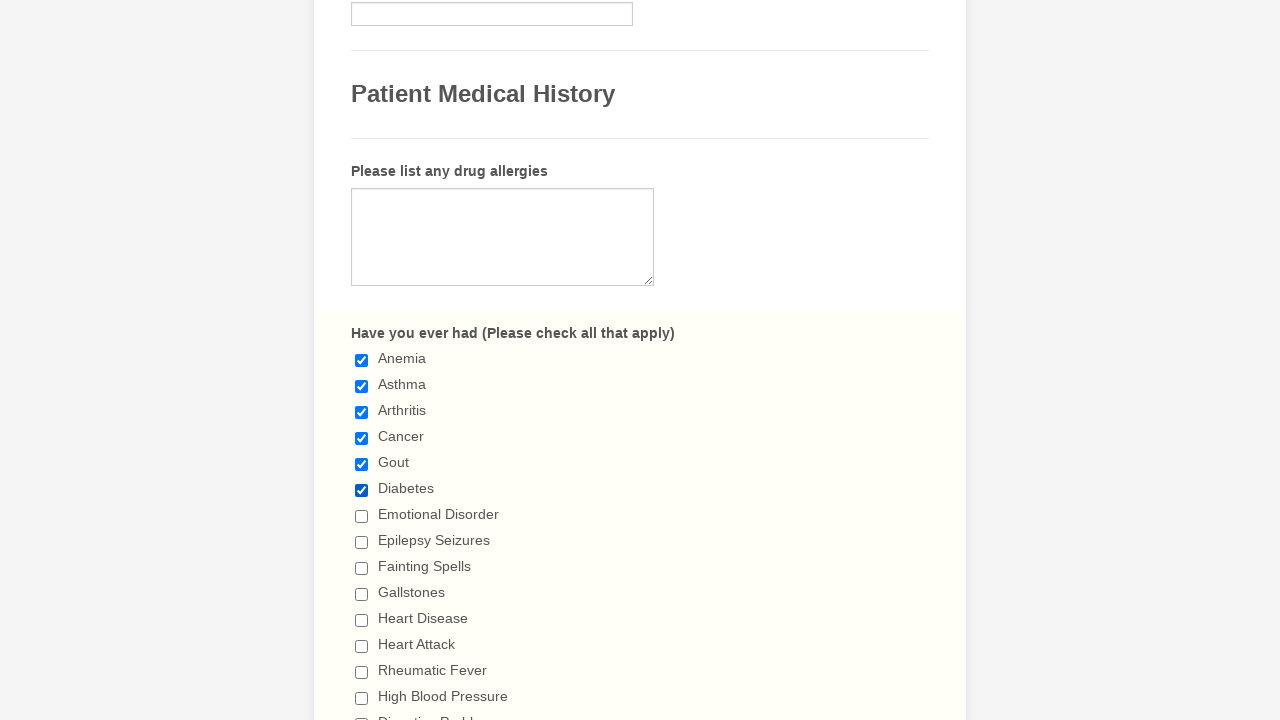

Clicked checkbox 7 to select it at (362, 516) on input[type='checkbox'] >> nth=6
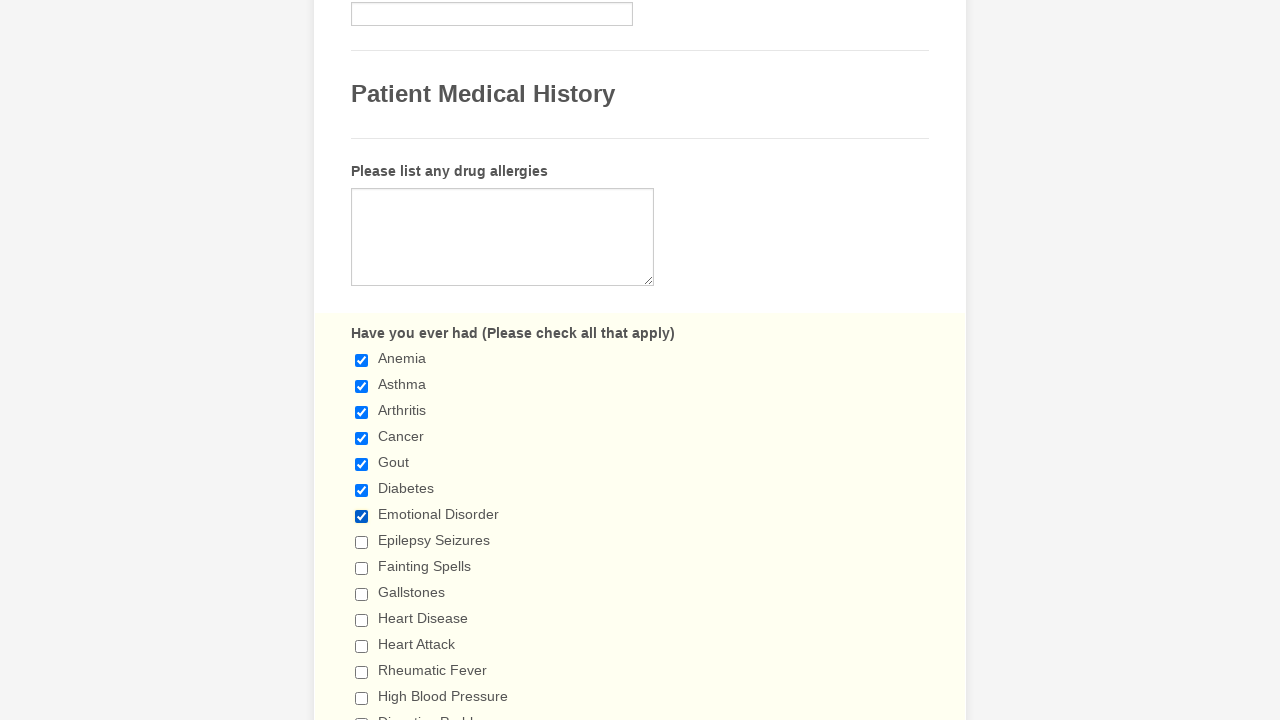

Clicked checkbox 8 to select it at (362, 542) on input[type='checkbox'] >> nth=7
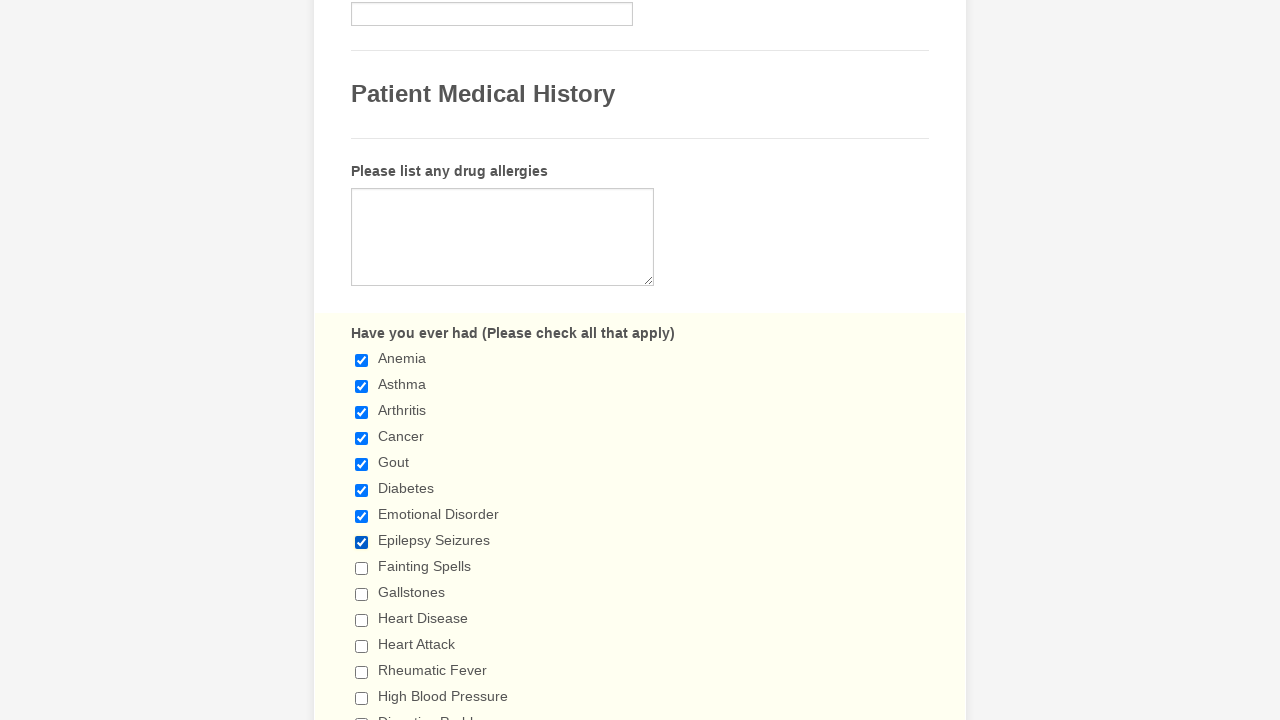

Clicked checkbox 9 to select it at (362, 568) on input[type='checkbox'] >> nth=8
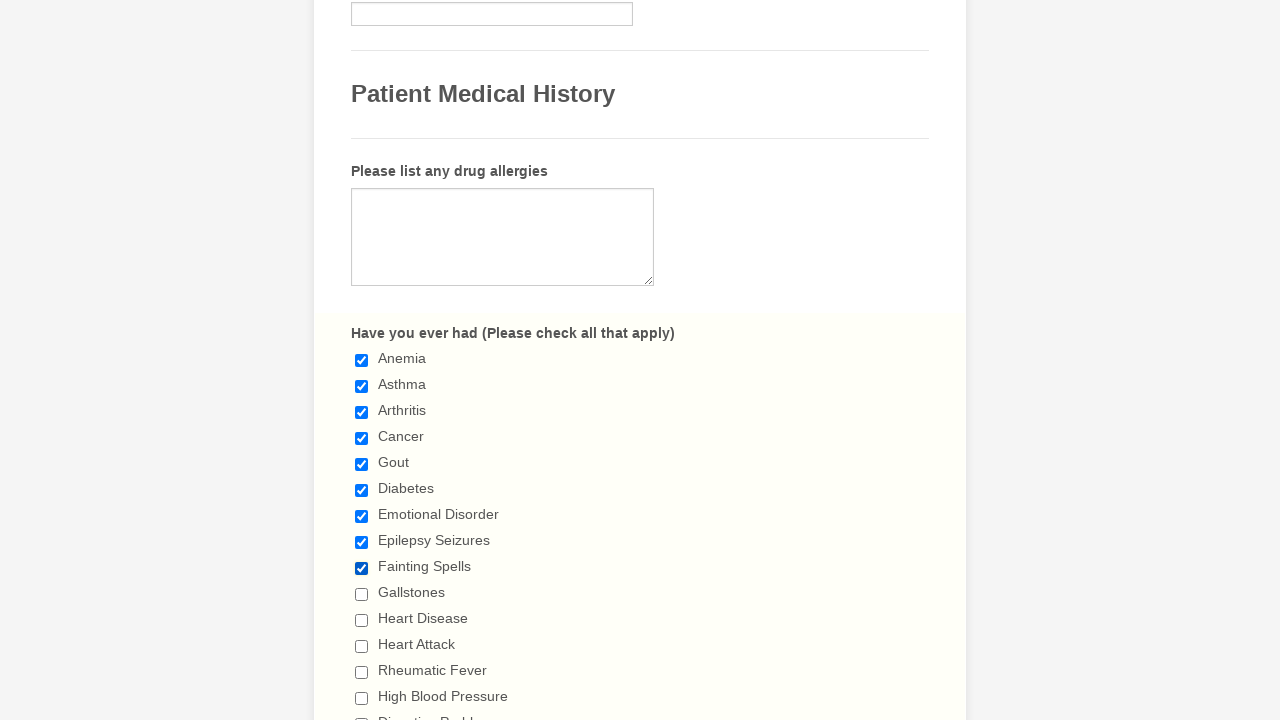

Clicked checkbox 10 to select it at (362, 594) on input[type='checkbox'] >> nth=9
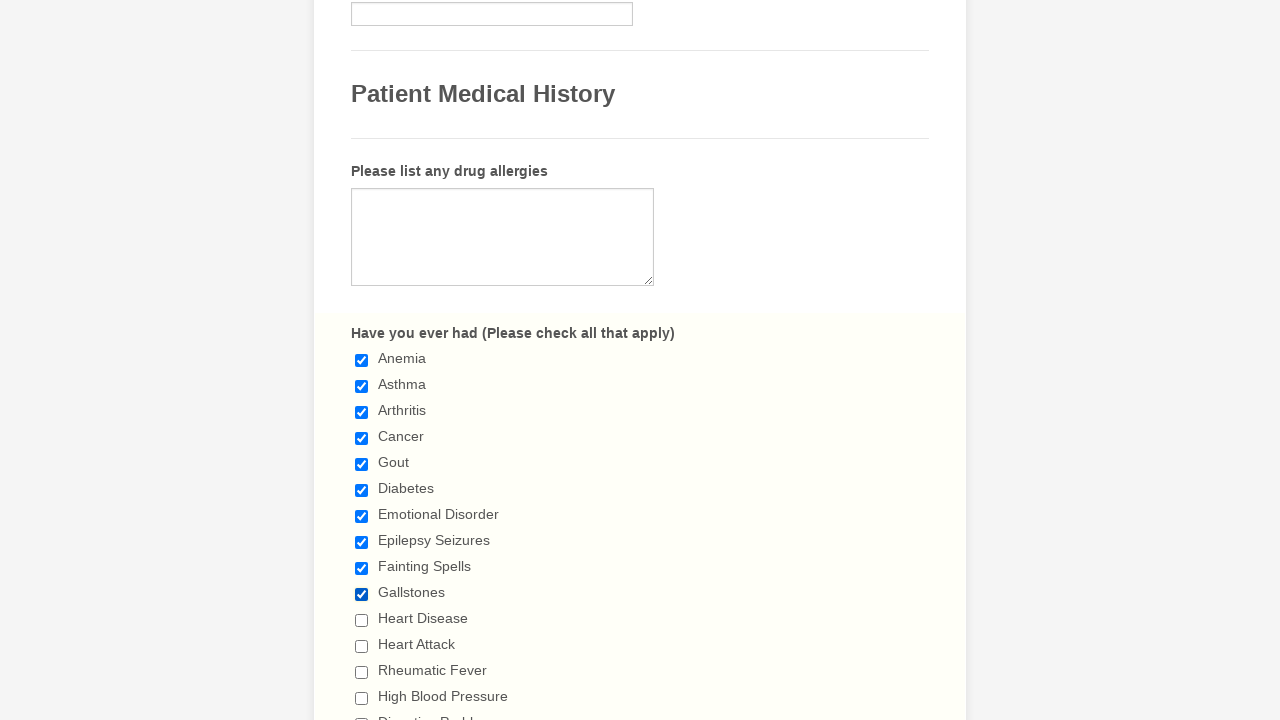

Clicked checkbox 11 to select it at (362, 620) on input[type='checkbox'] >> nth=10
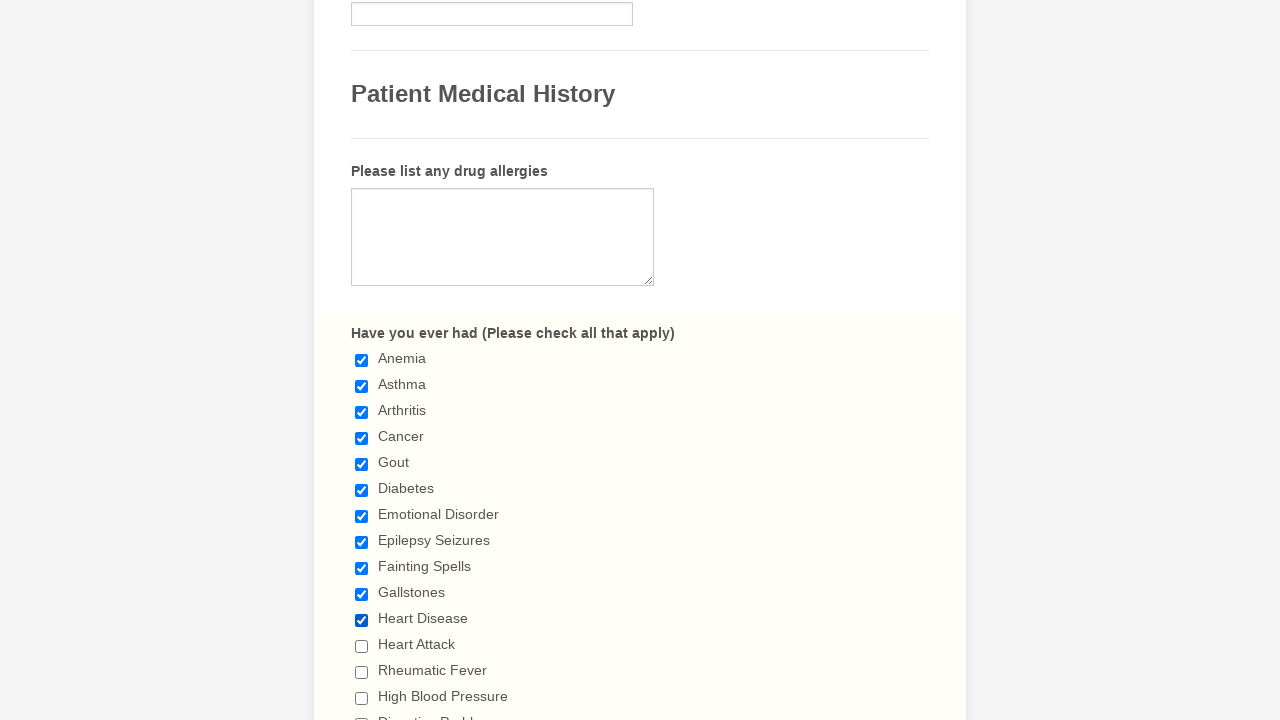

Clicked checkbox 12 to select it at (362, 646) on input[type='checkbox'] >> nth=11
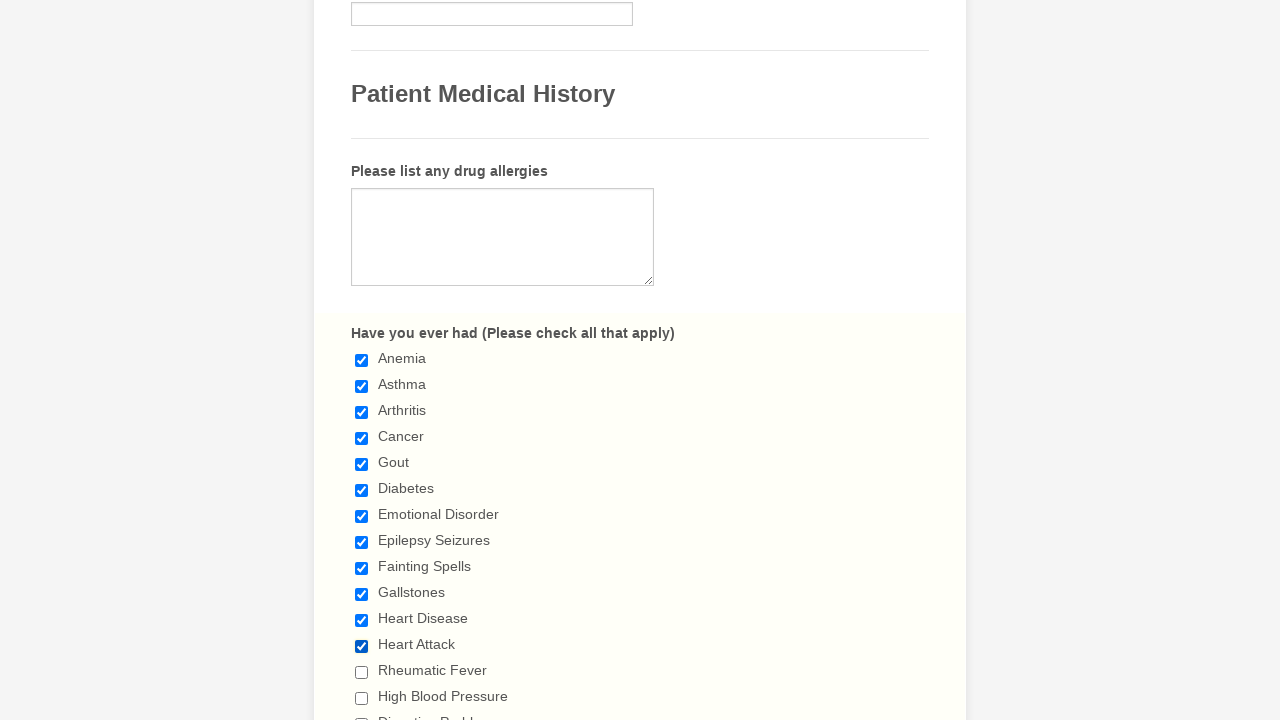

Clicked checkbox 13 to select it at (362, 672) on input[type='checkbox'] >> nth=12
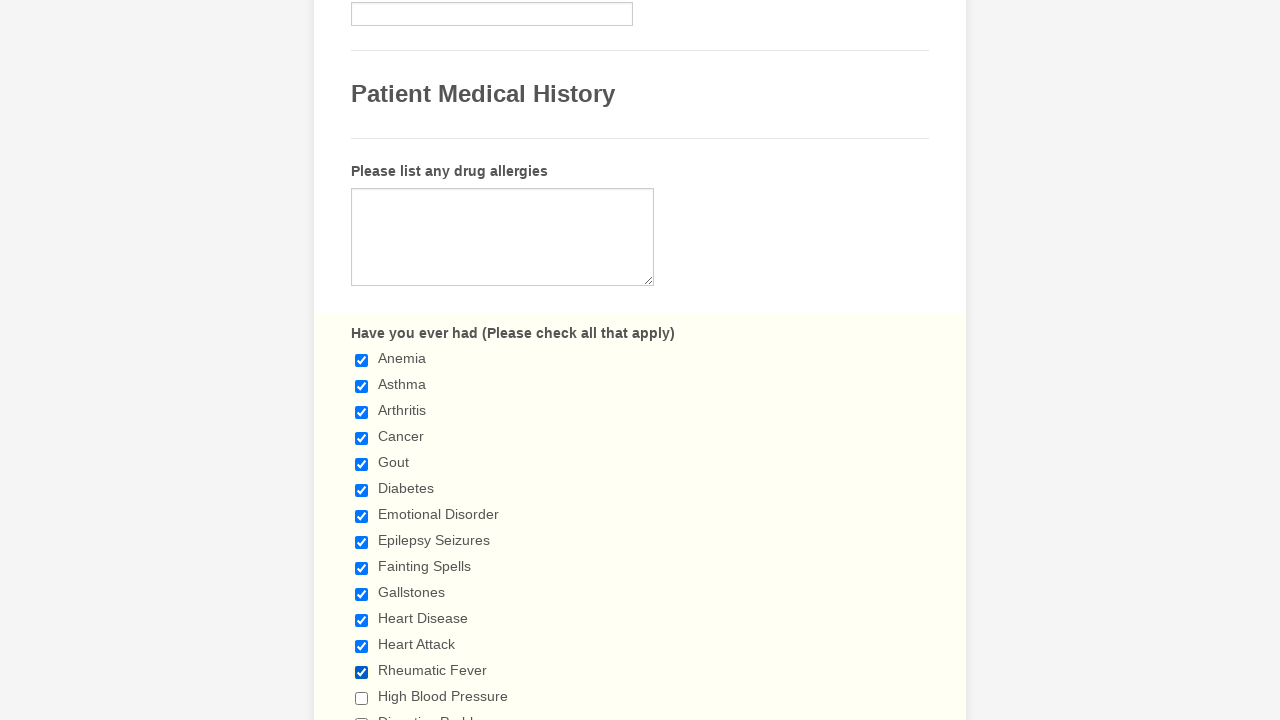

Clicked checkbox 14 to select it at (362, 698) on input[type='checkbox'] >> nth=13
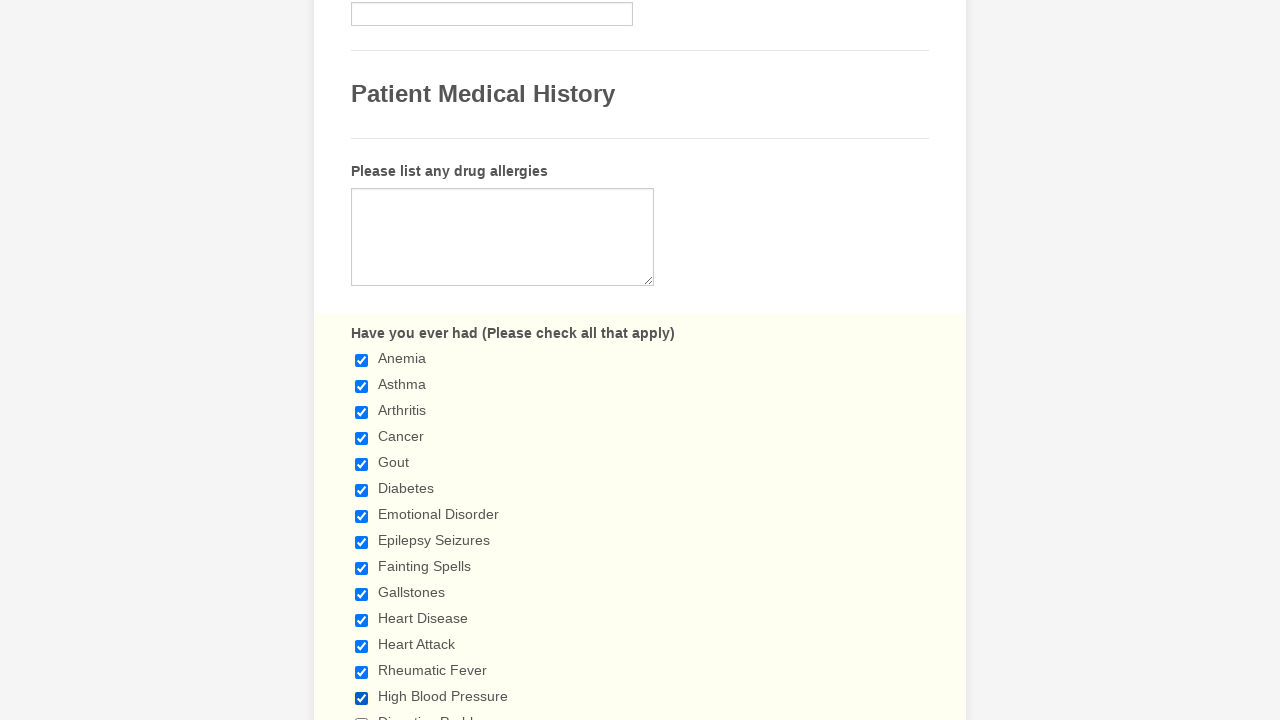

Clicked checkbox 15 to select it at (362, 714) on input[type='checkbox'] >> nth=14
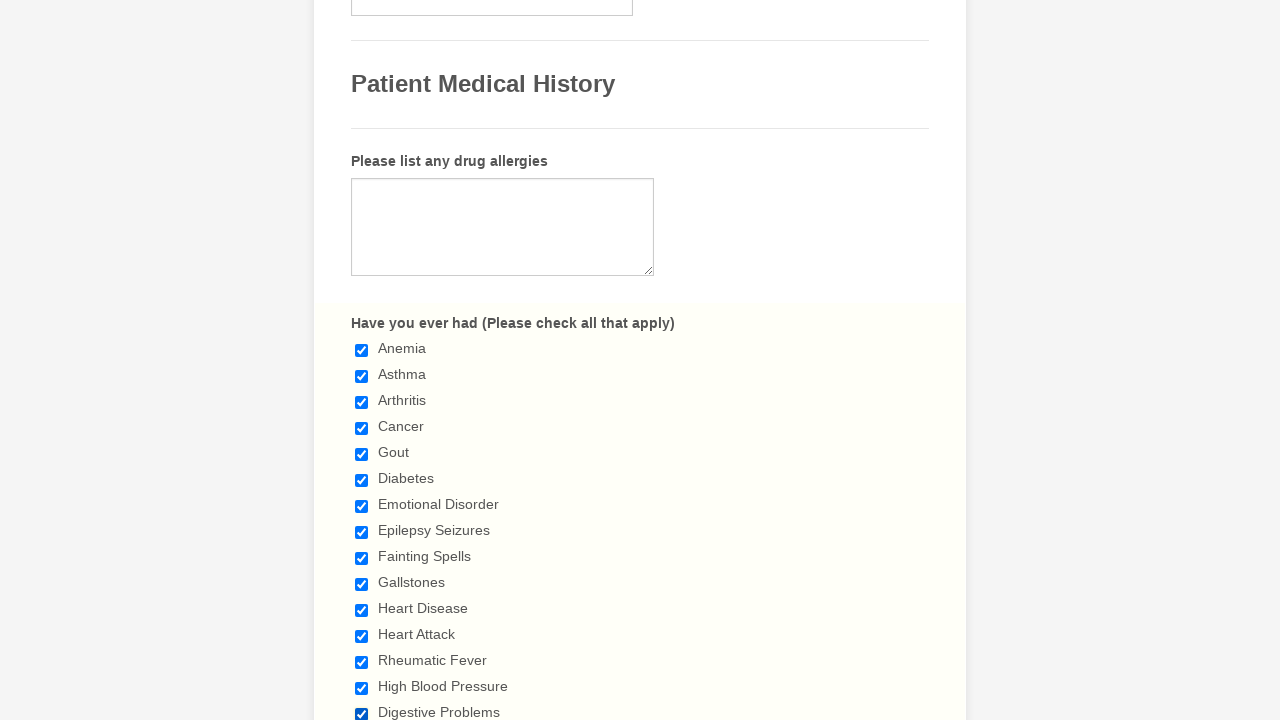

Clicked checkbox 16 to select it at (362, 360) on input[type='checkbox'] >> nth=15
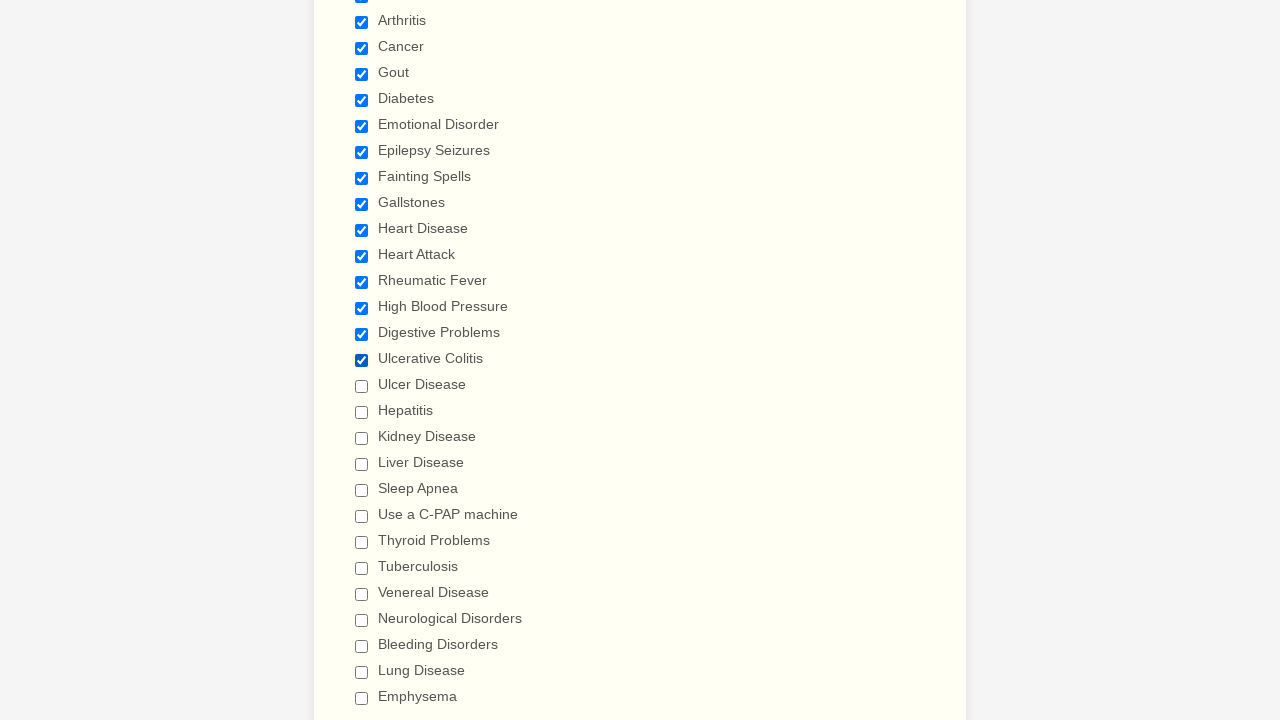

Clicked checkbox 17 to select it at (362, 386) on input[type='checkbox'] >> nth=16
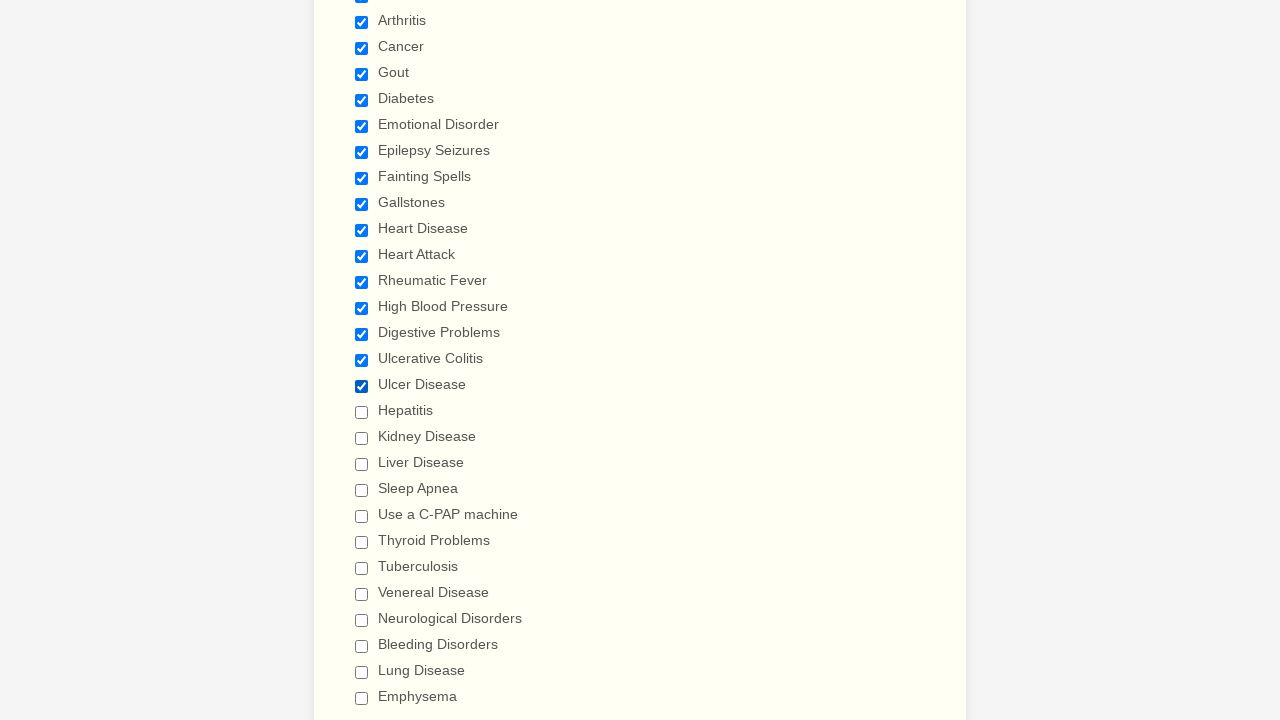

Clicked checkbox 18 to select it at (362, 412) on input[type='checkbox'] >> nth=17
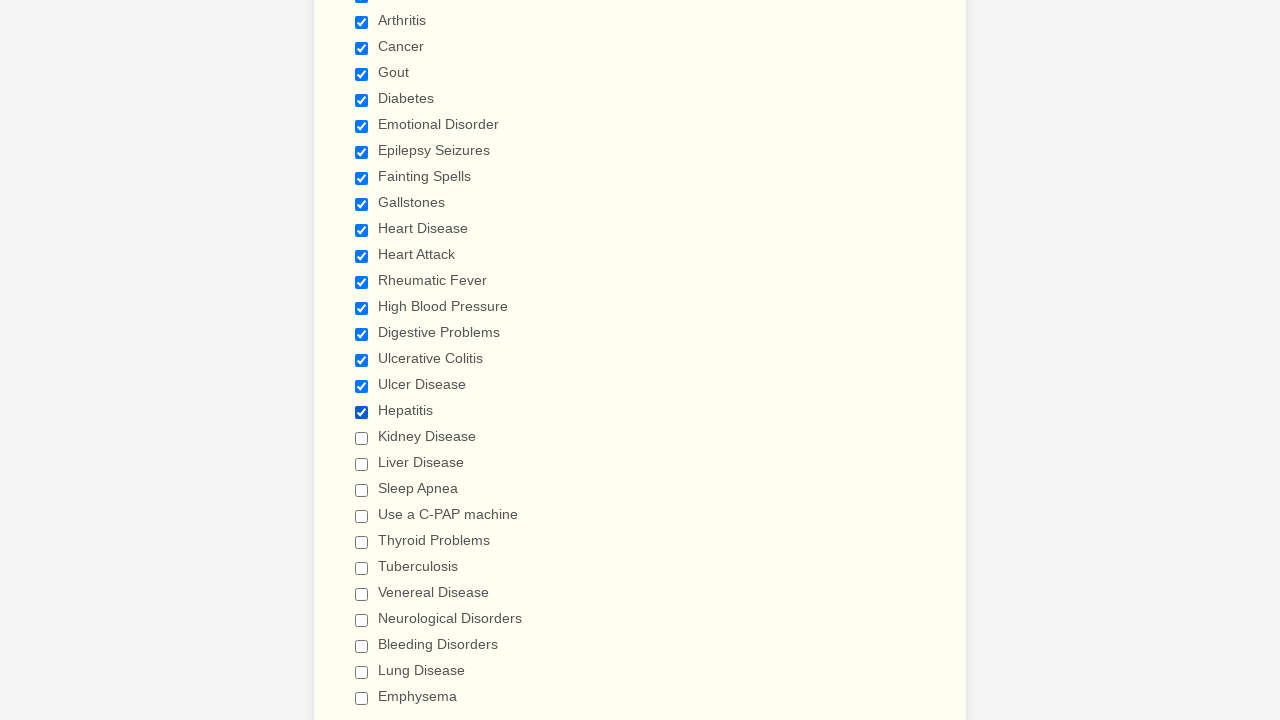

Clicked checkbox 19 to select it at (362, 438) on input[type='checkbox'] >> nth=18
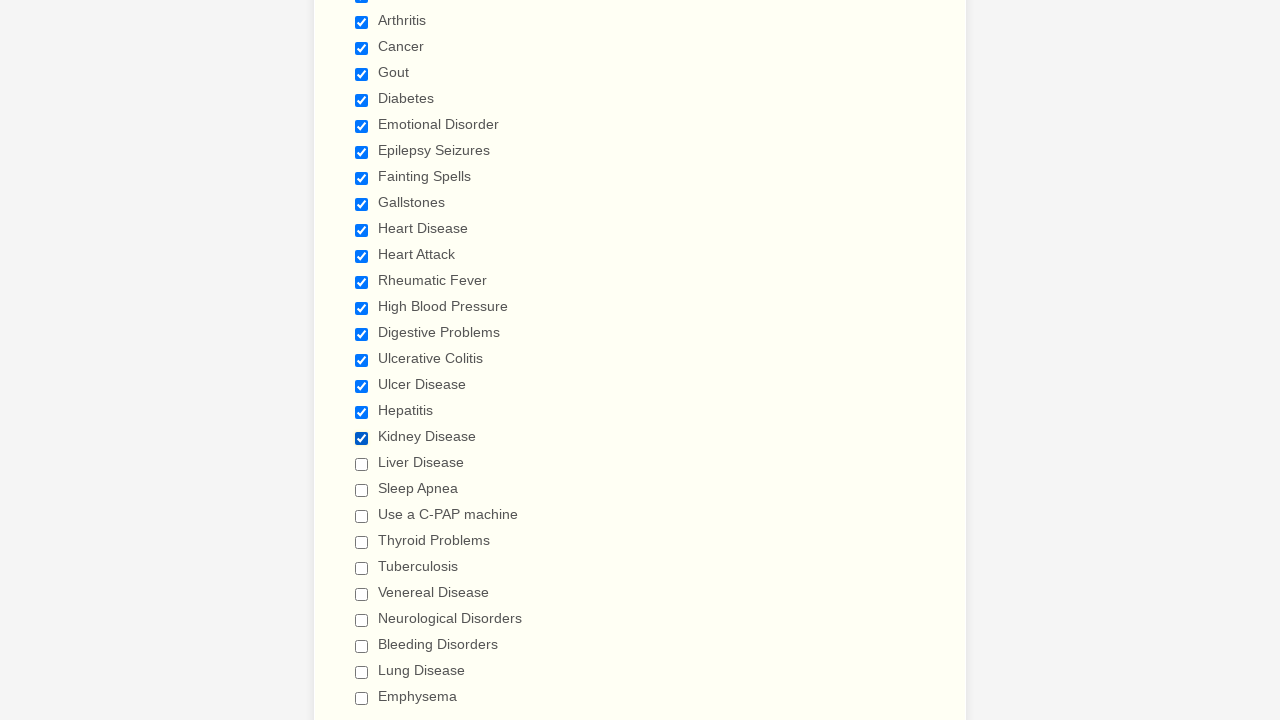

Clicked checkbox 20 to select it at (362, 464) on input[type='checkbox'] >> nth=19
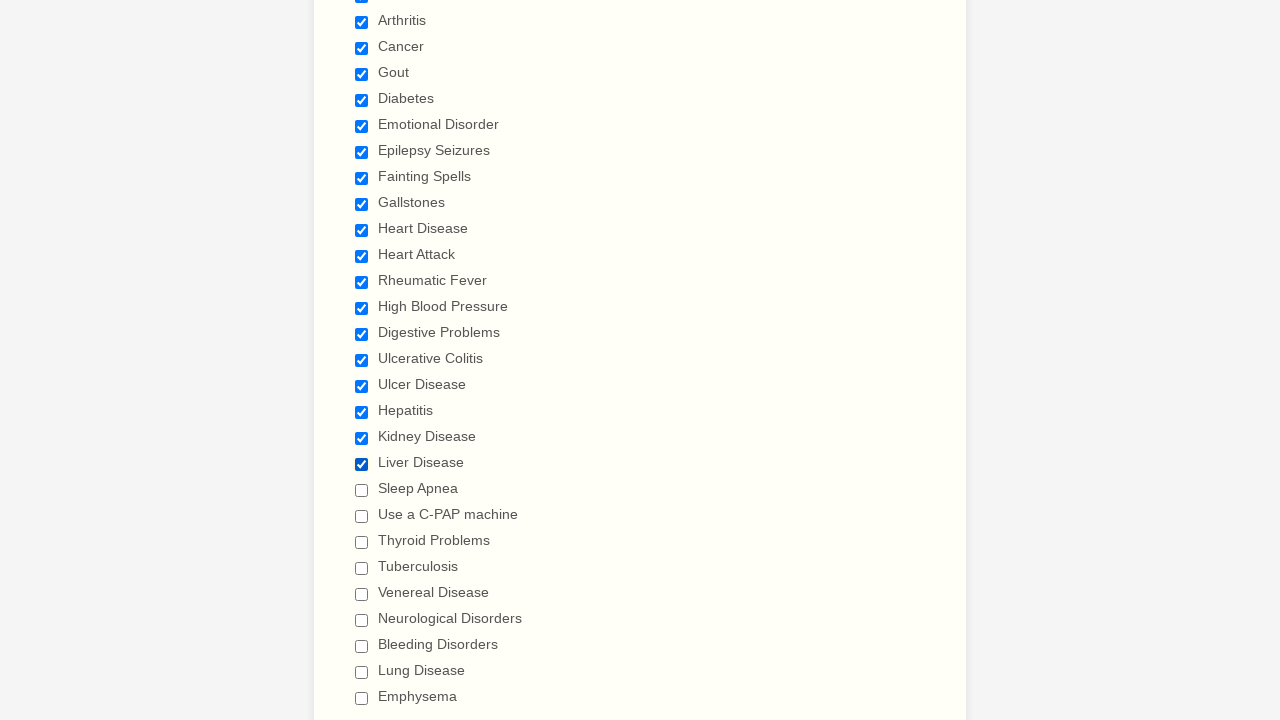

Clicked checkbox 21 to select it at (362, 490) on input[type='checkbox'] >> nth=20
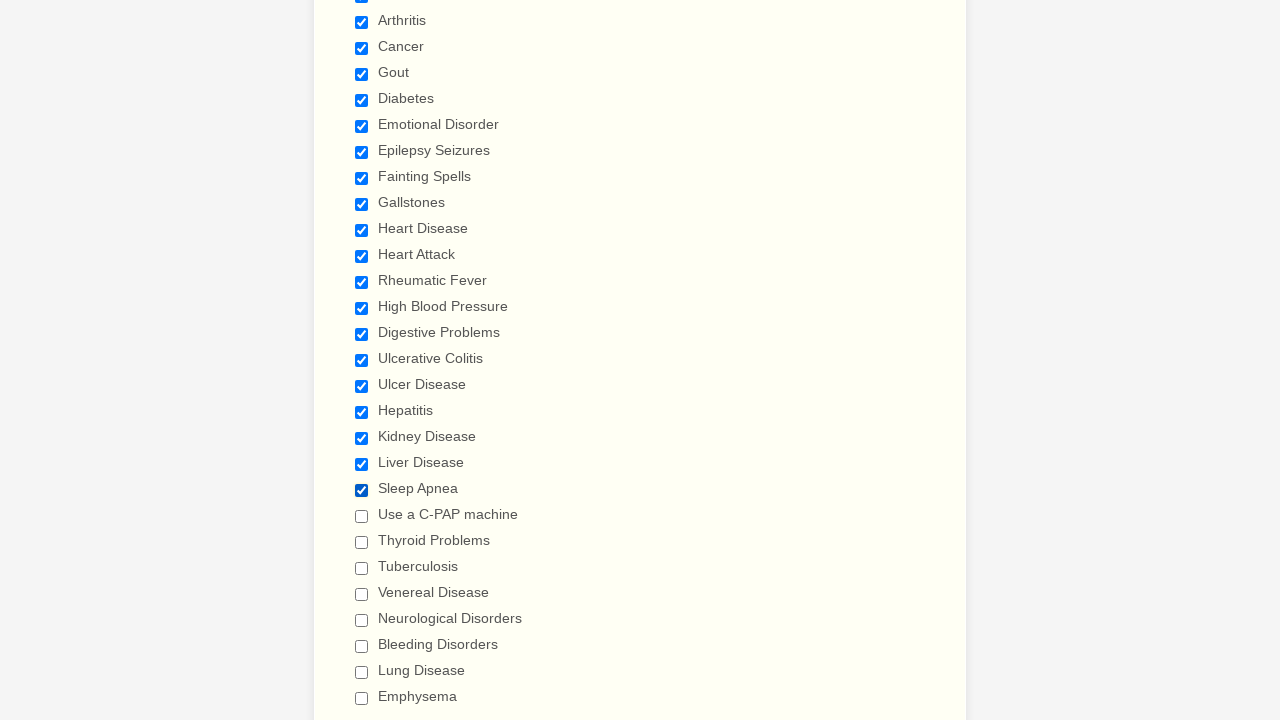

Clicked checkbox 22 to select it at (362, 516) on input[type='checkbox'] >> nth=21
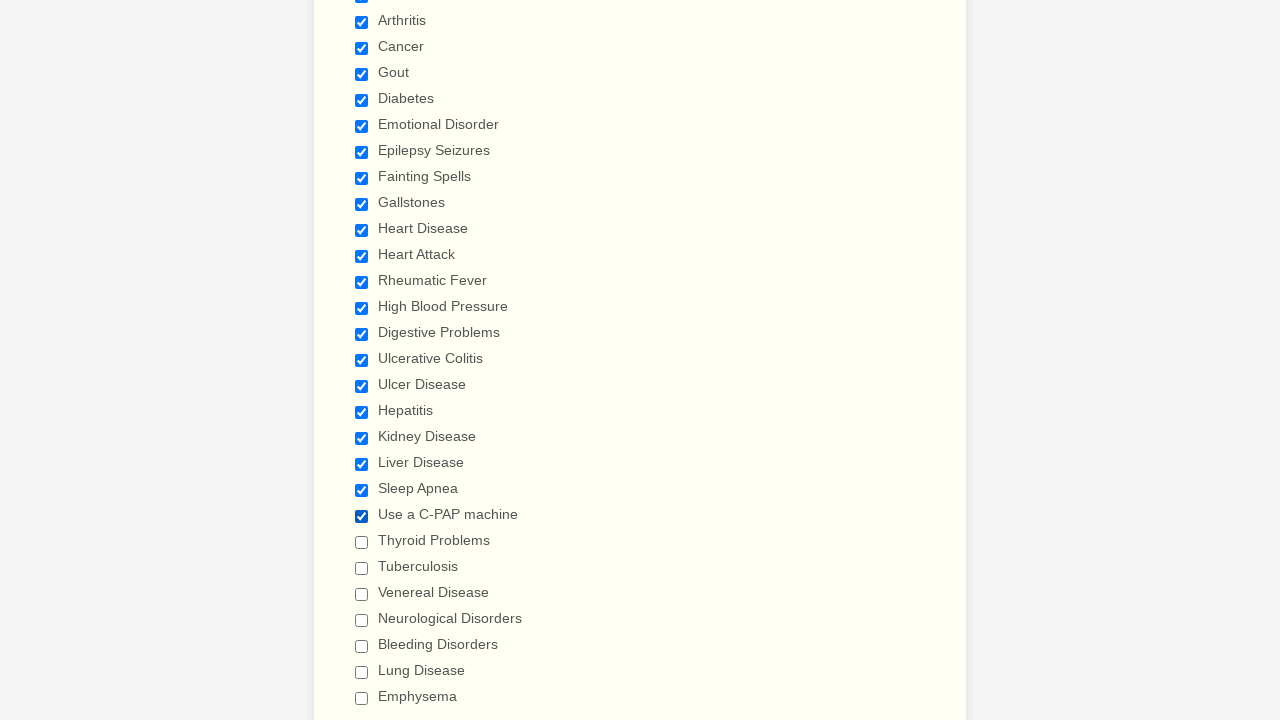

Clicked checkbox 23 to select it at (362, 542) on input[type='checkbox'] >> nth=22
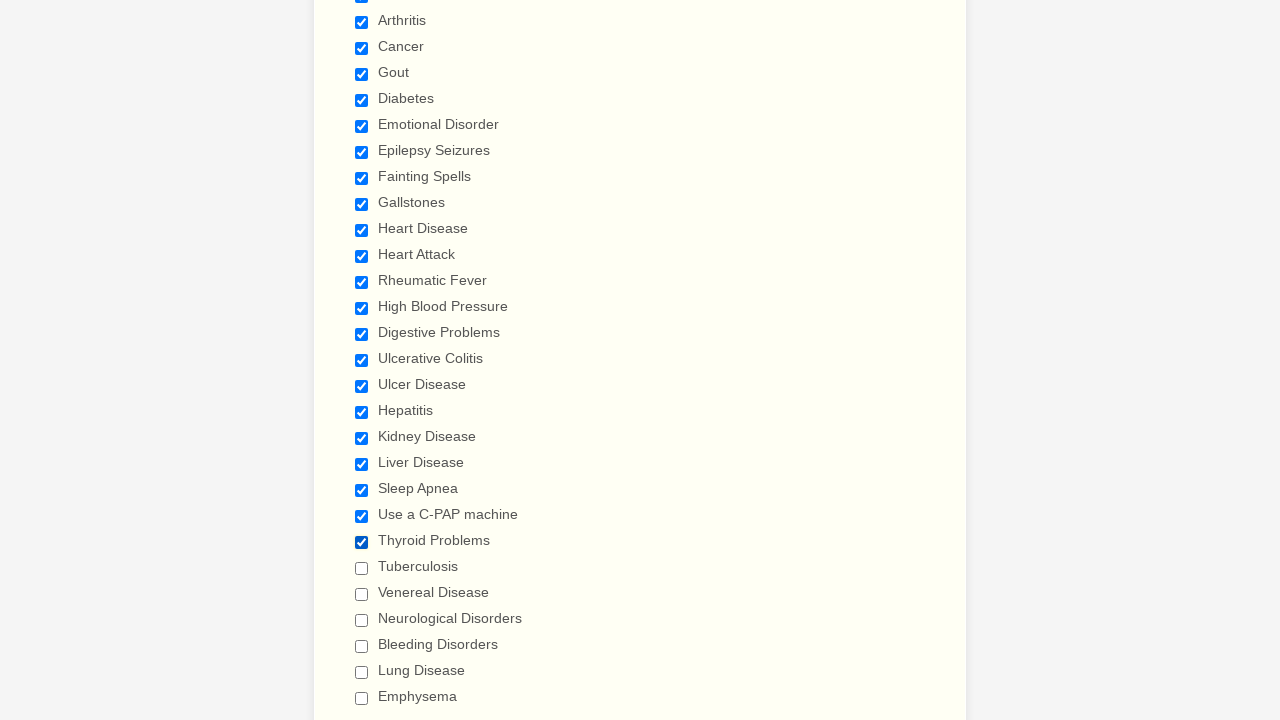

Clicked checkbox 24 to select it at (362, 568) on input[type='checkbox'] >> nth=23
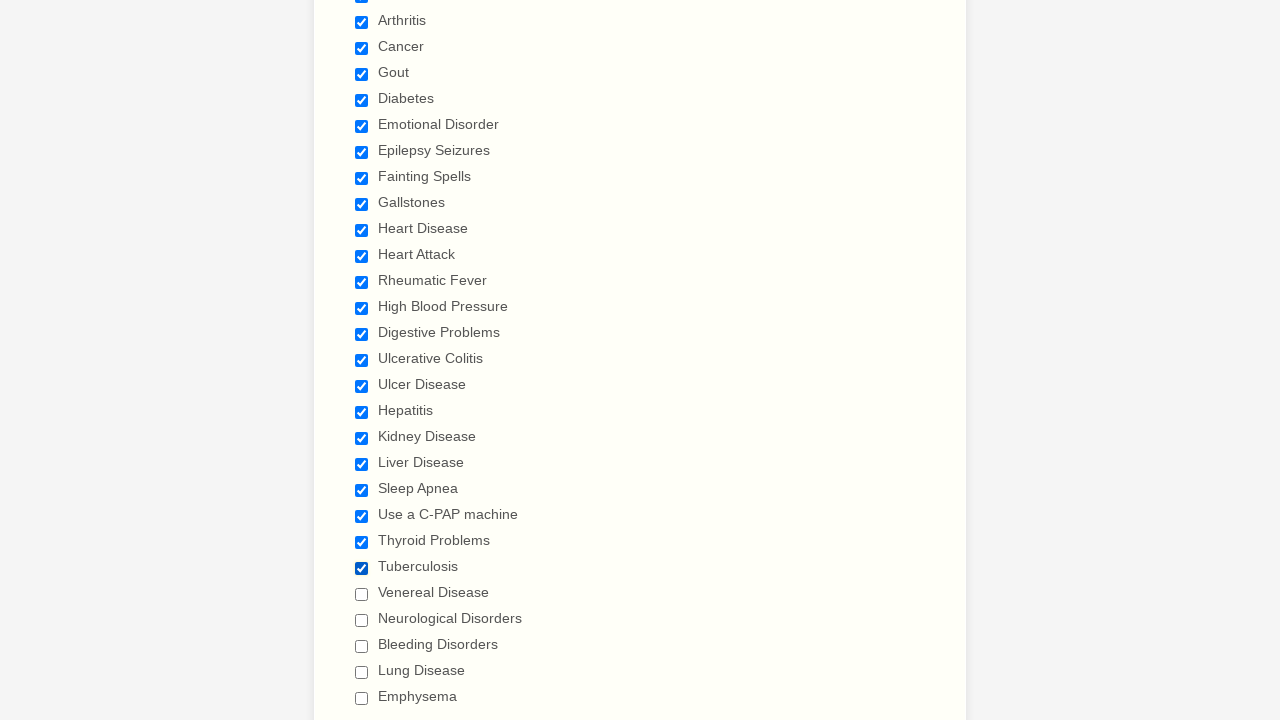

Clicked checkbox 25 to select it at (362, 594) on input[type='checkbox'] >> nth=24
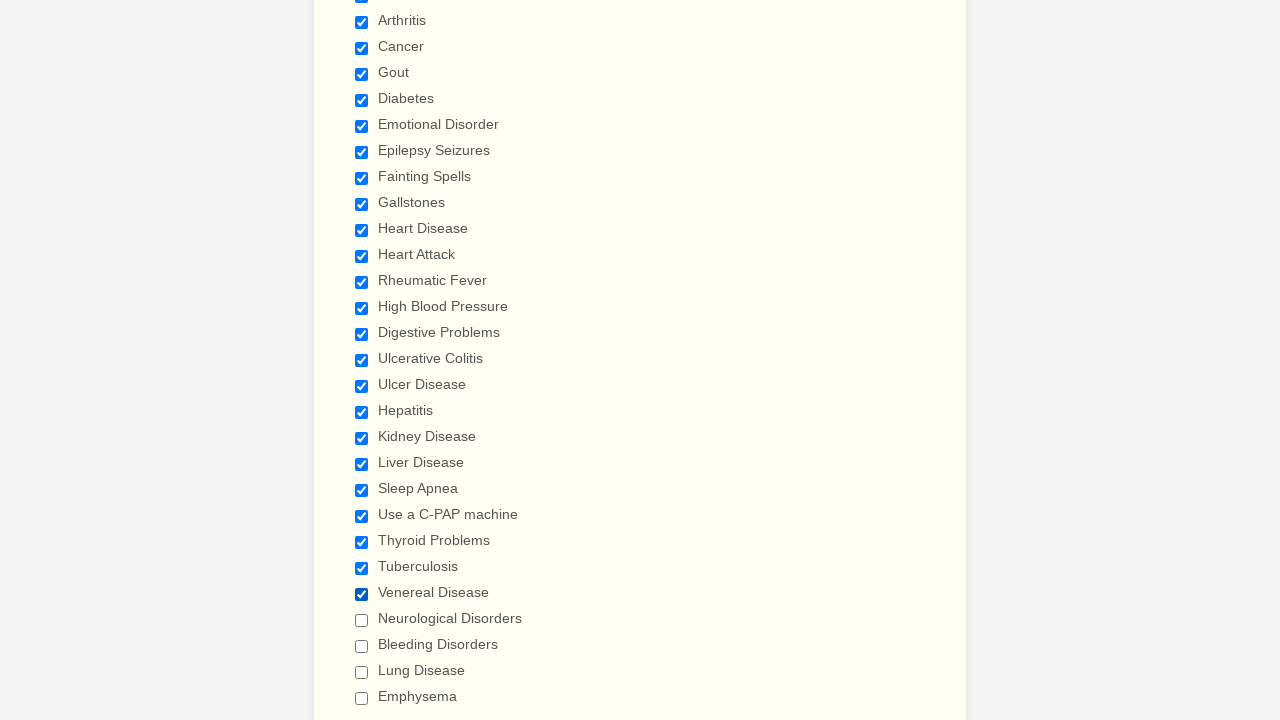

Clicked checkbox 26 to select it at (362, 620) on input[type='checkbox'] >> nth=25
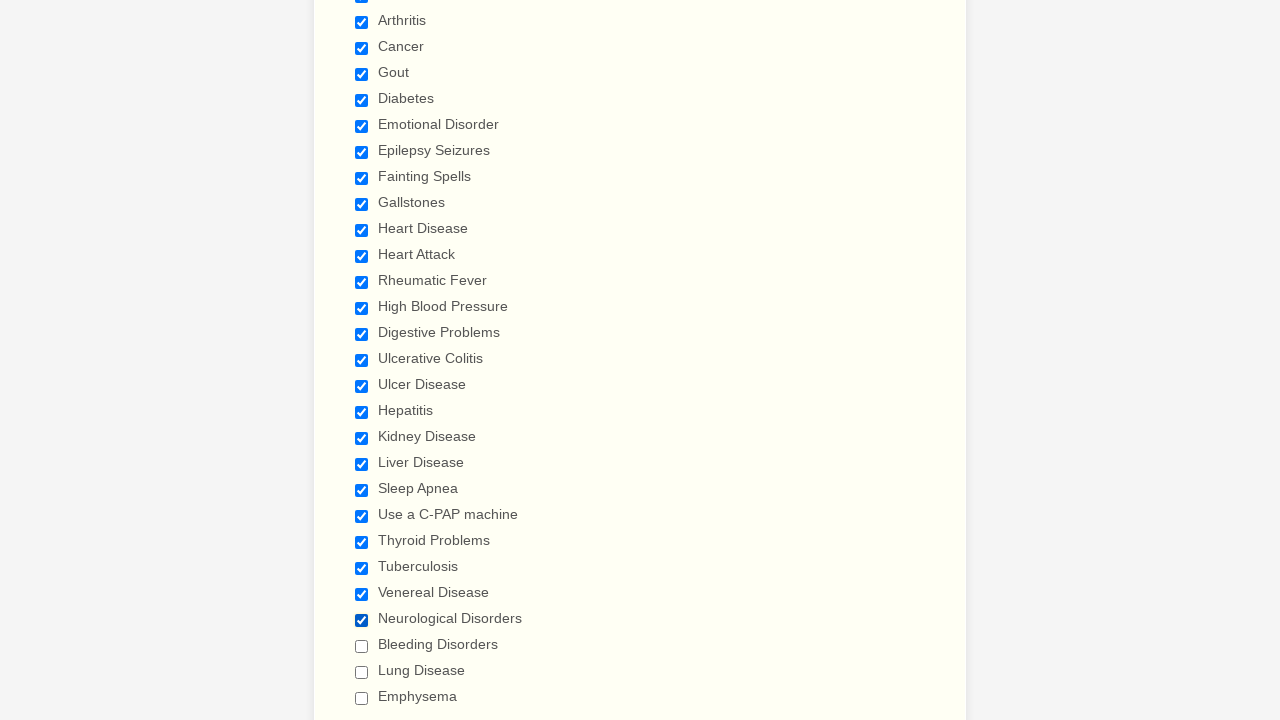

Clicked checkbox 27 to select it at (362, 646) on input[type='checkbox'] >> nth=26
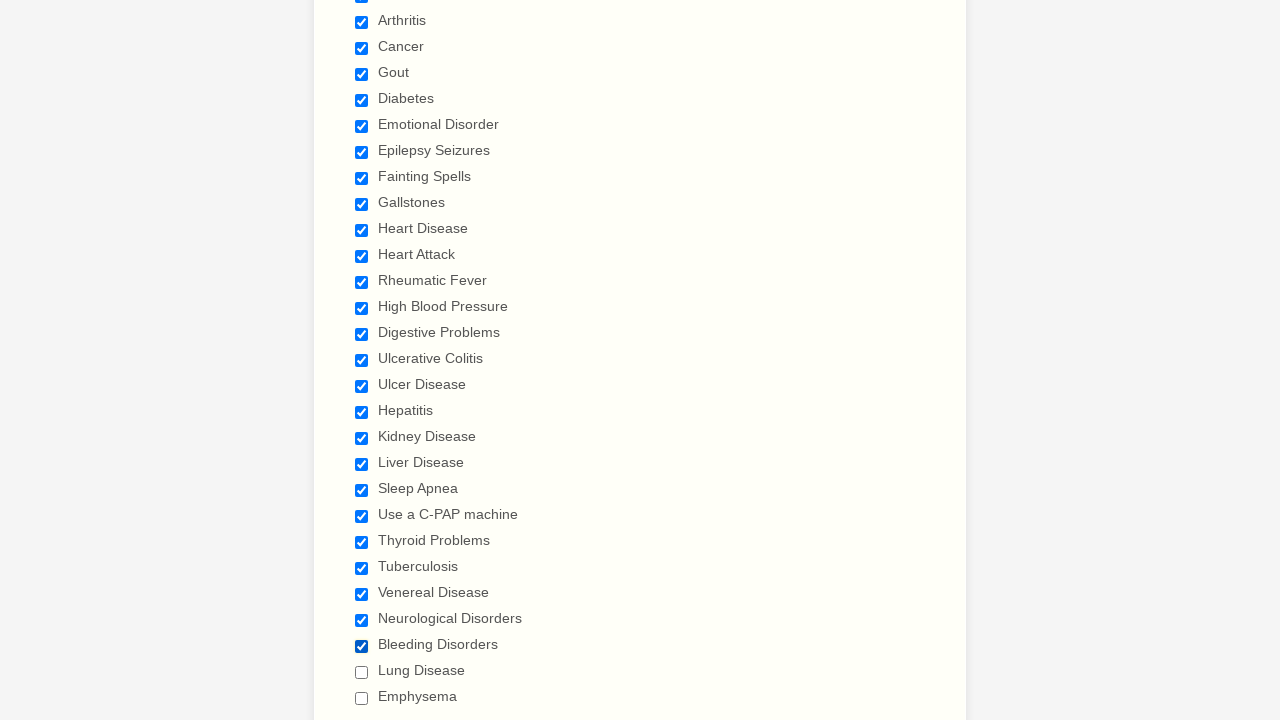

Clicked checkbox 28 to select it at (362, 672) on input[type='checkbox'] >> nth=27
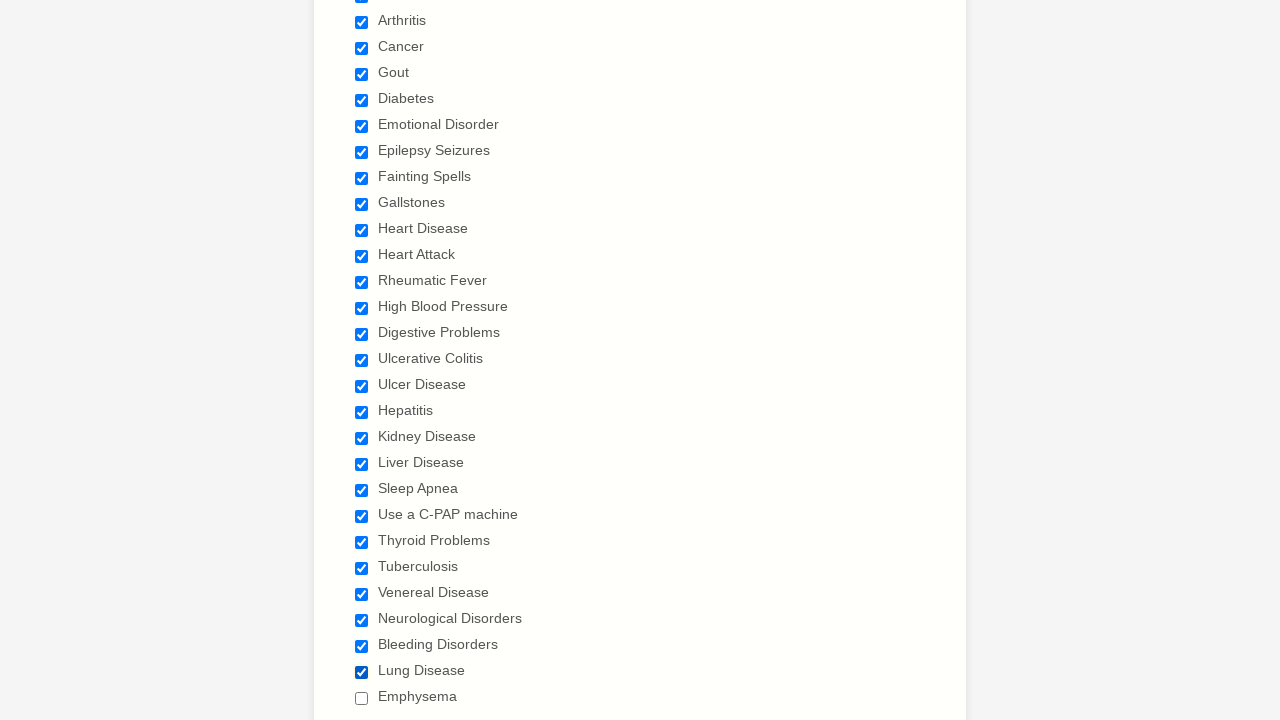

Clicked checkbox 29 to select it at (362, 698) on input[type='checkbox'] >> nth=28
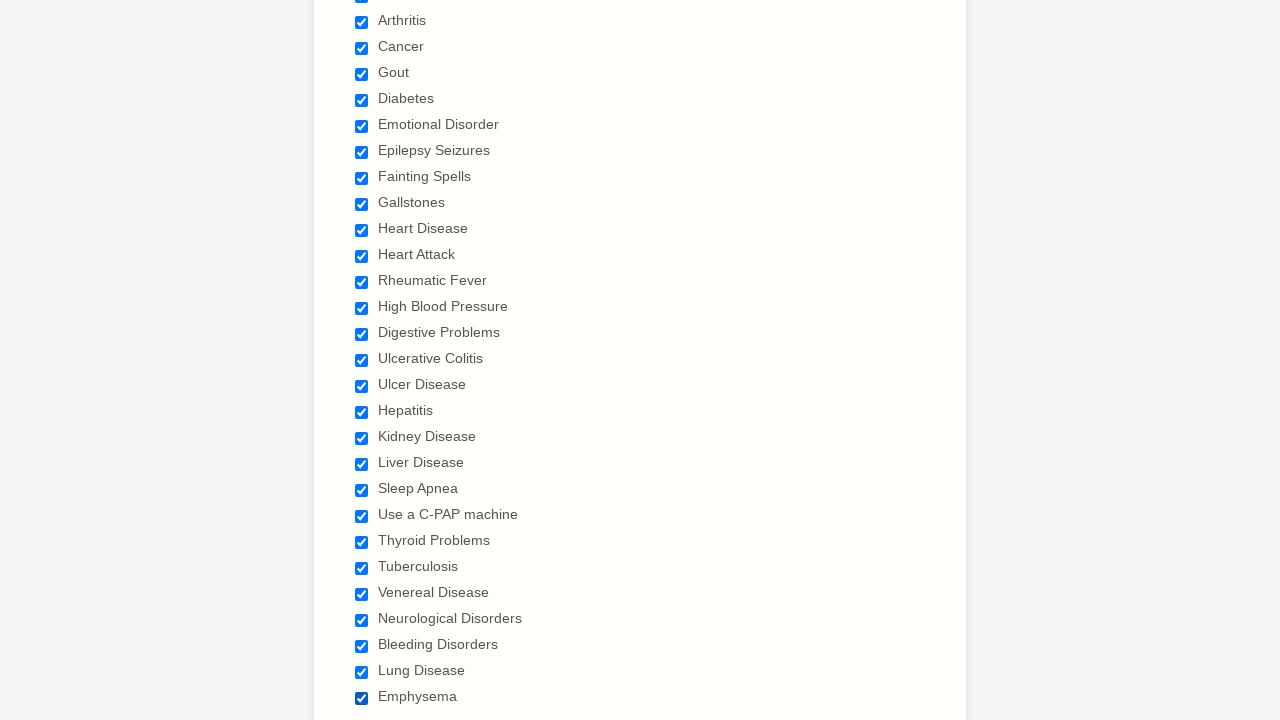

Verified checkbox 1 is selected
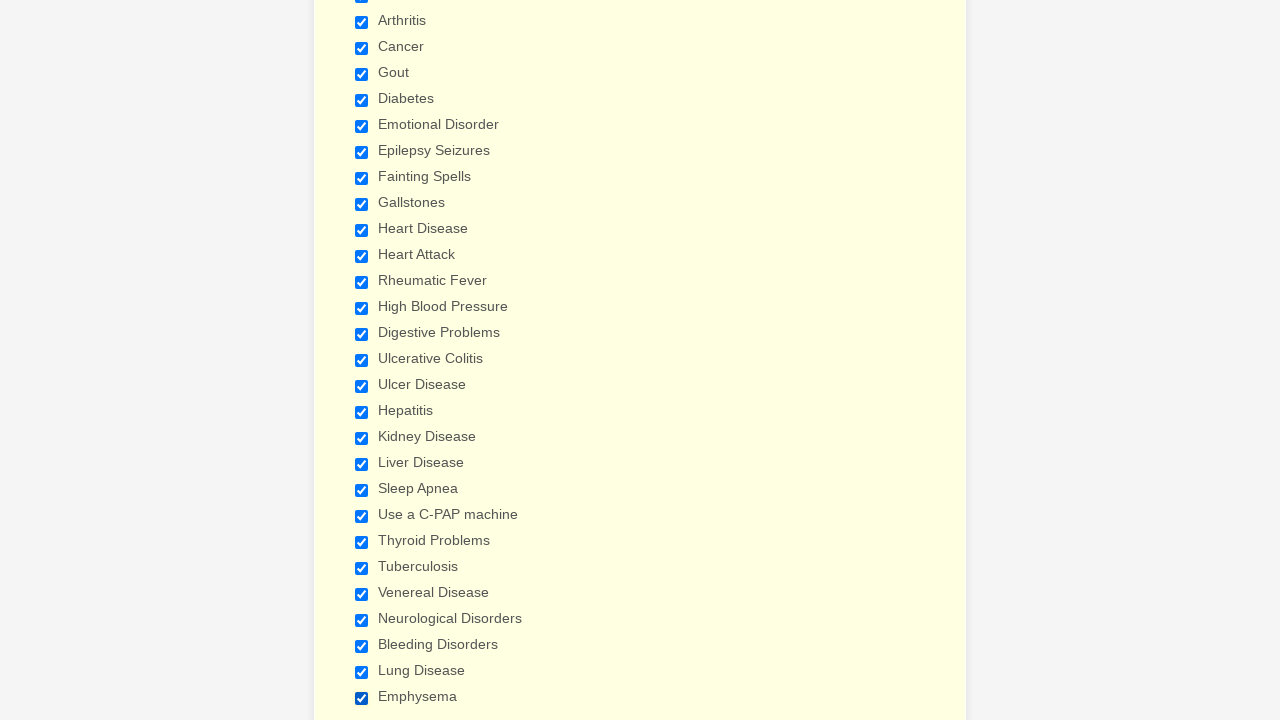

Verified checkbox 2 is selected
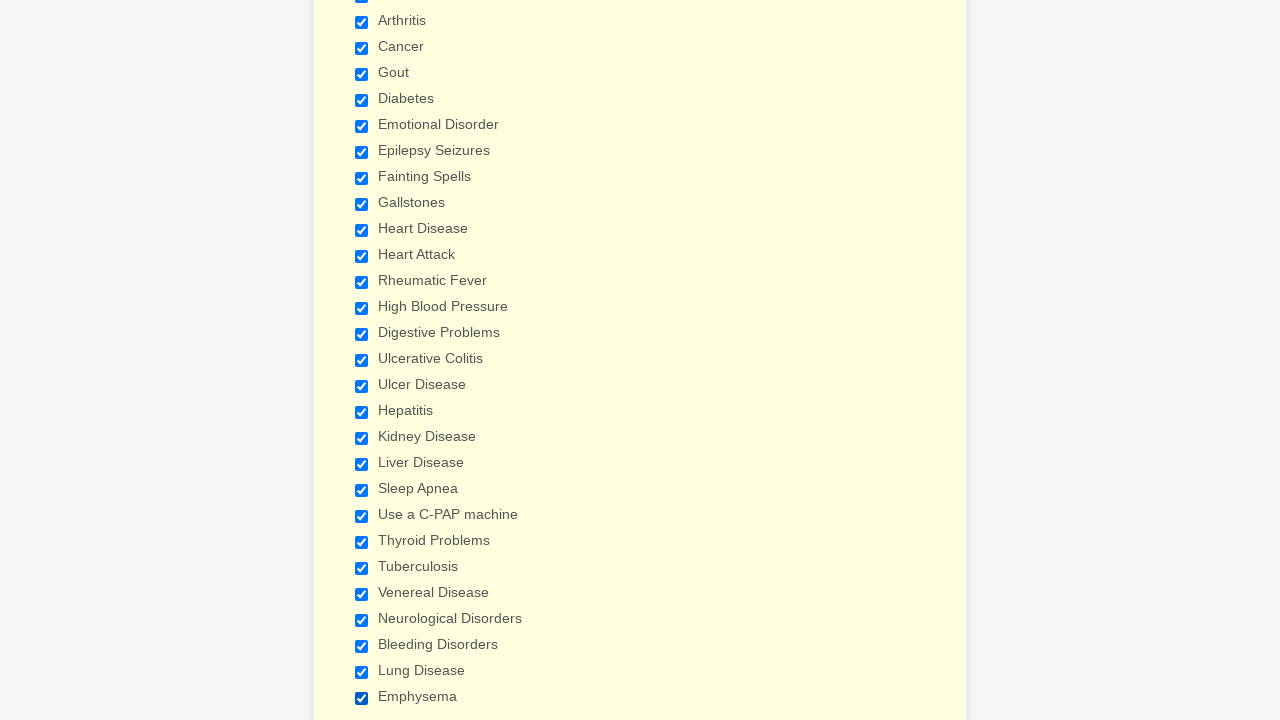

Verified checkbox 3 is selected
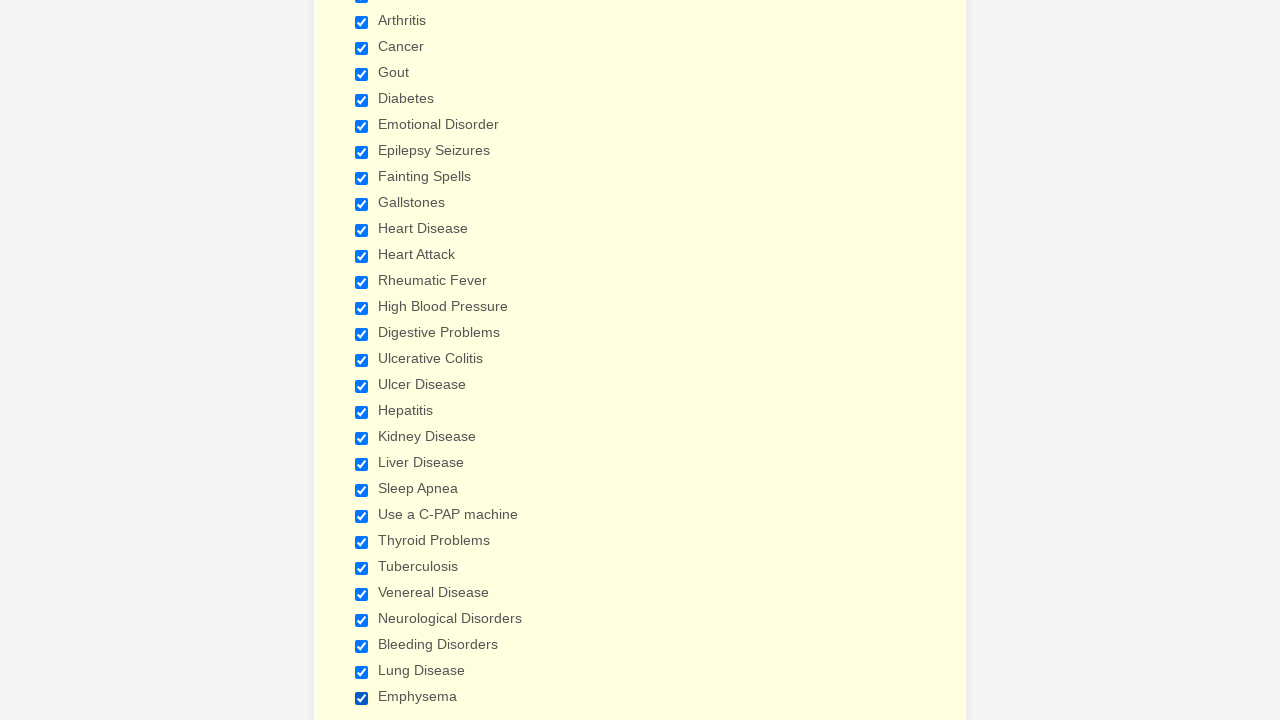

Verified checkbox 4 is selected
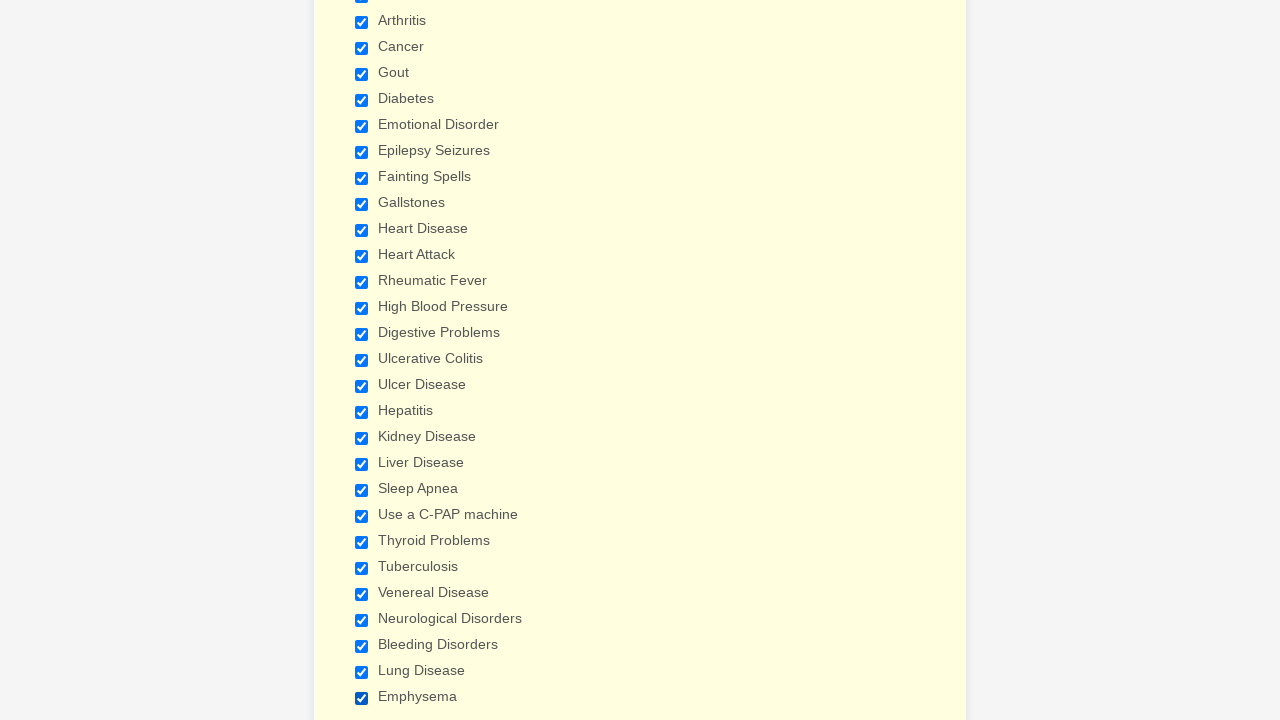

Verified checkbox 5 is selected
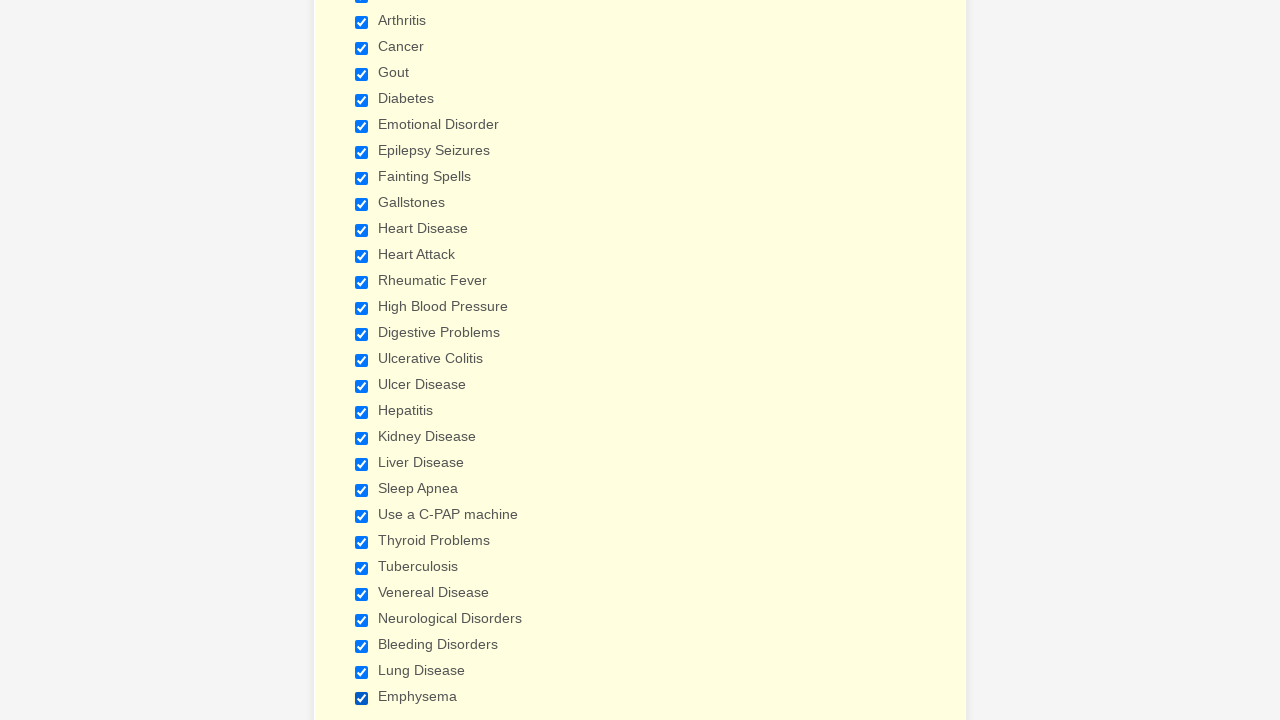

Verified checkbox 6 is selected
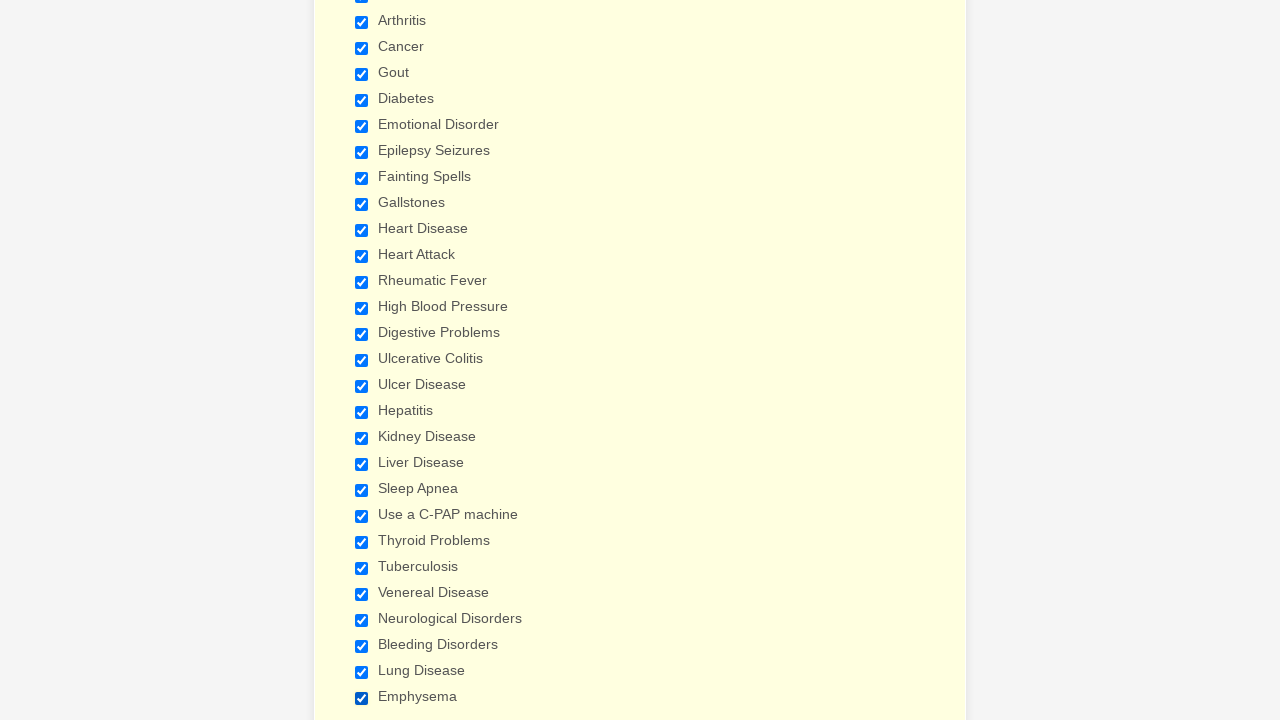

Verified checkbox 7 is selected
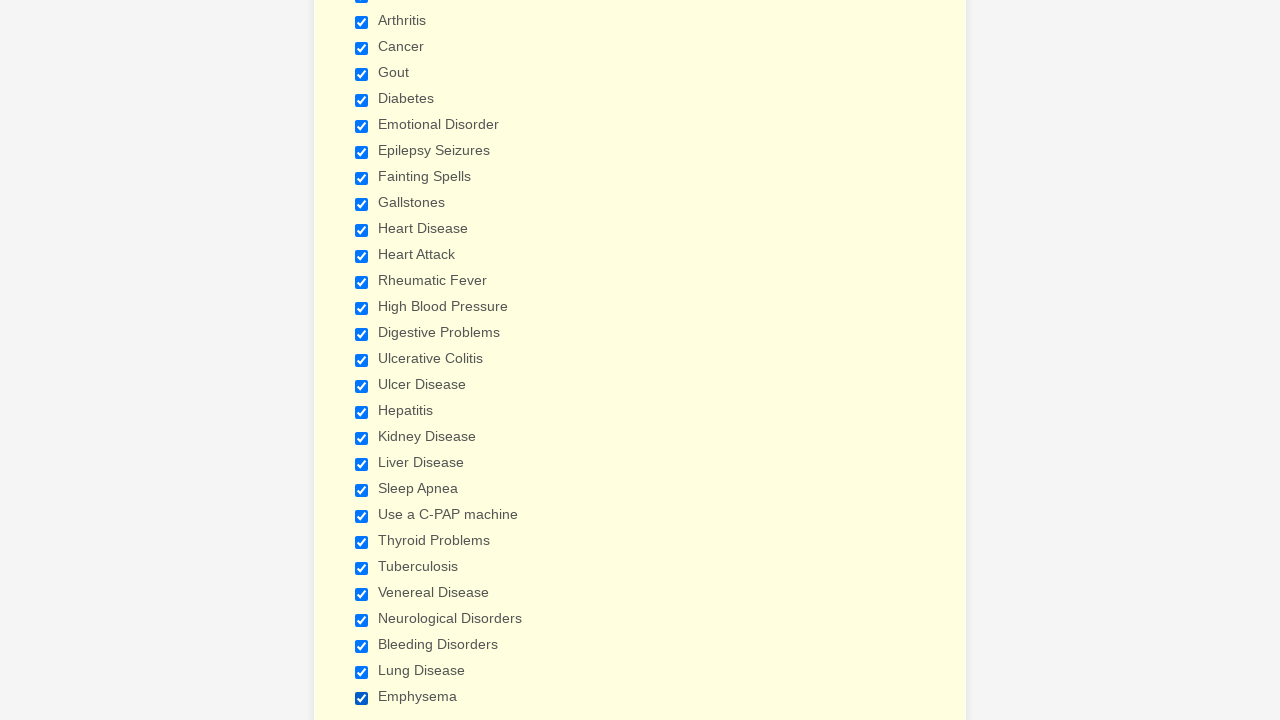

Verified checkbox 8 is selected
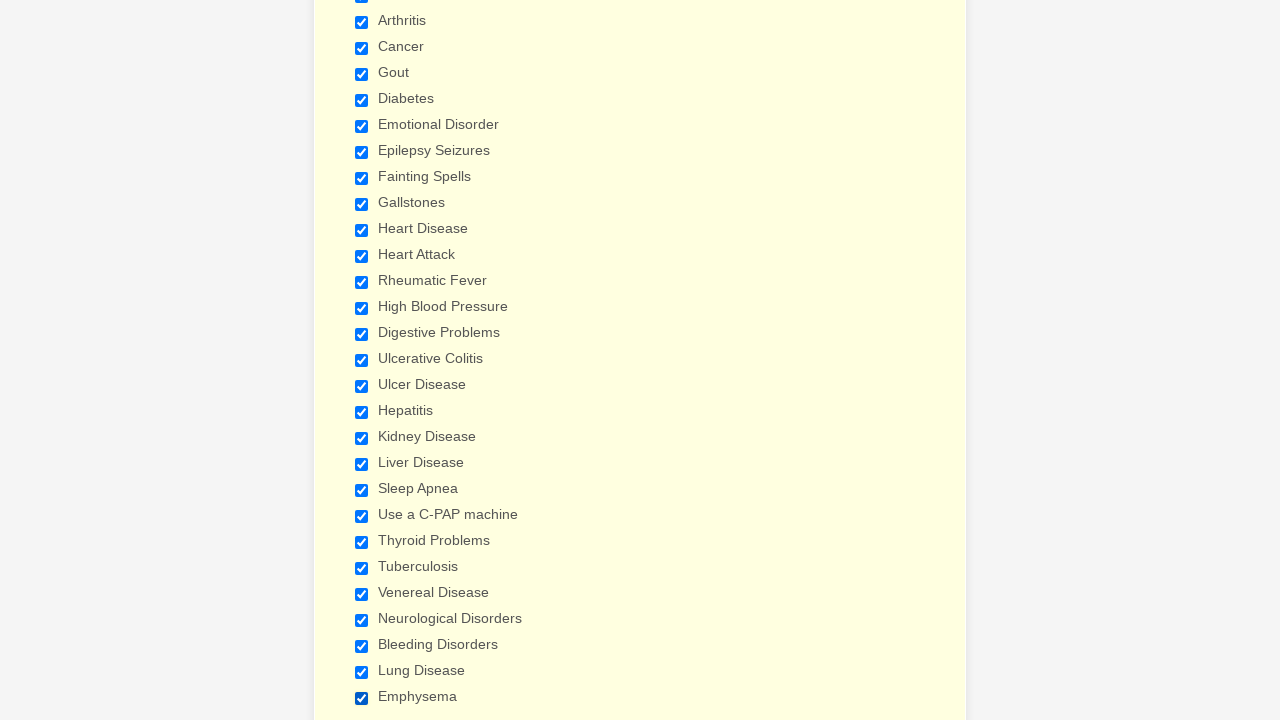

Verified checkbox 9 is selected
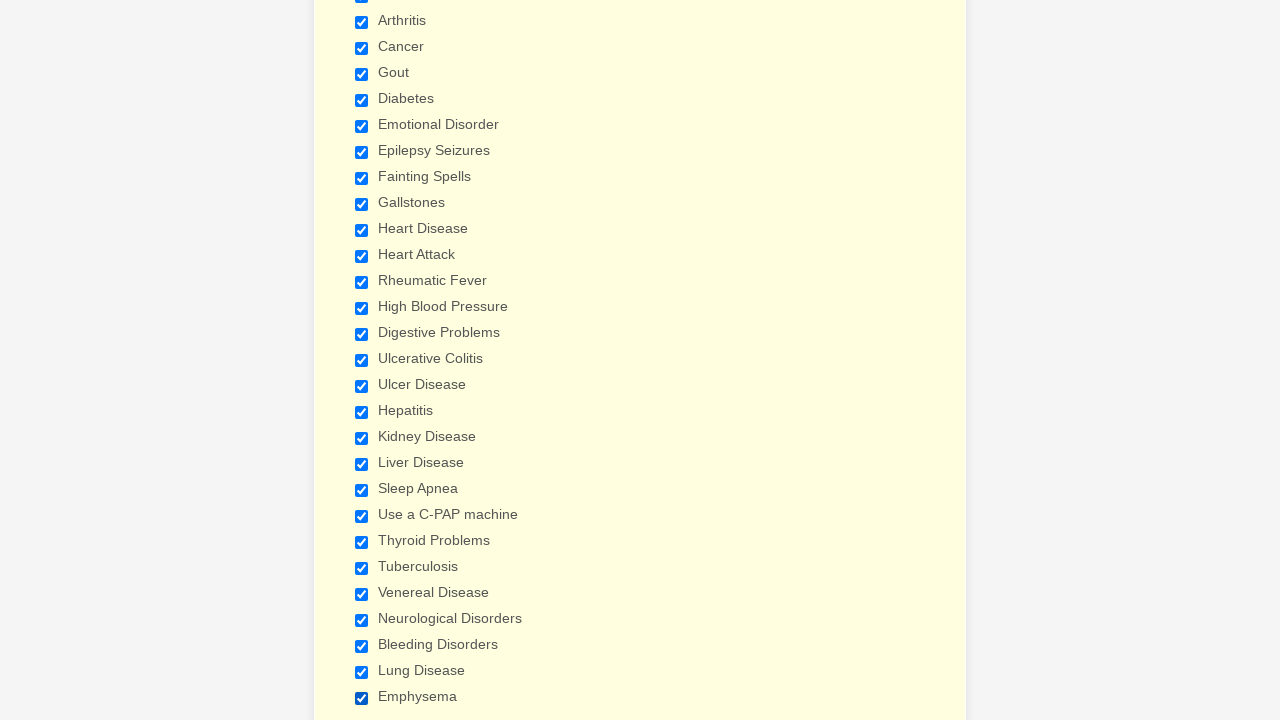

Verified checkbox 10 is selected
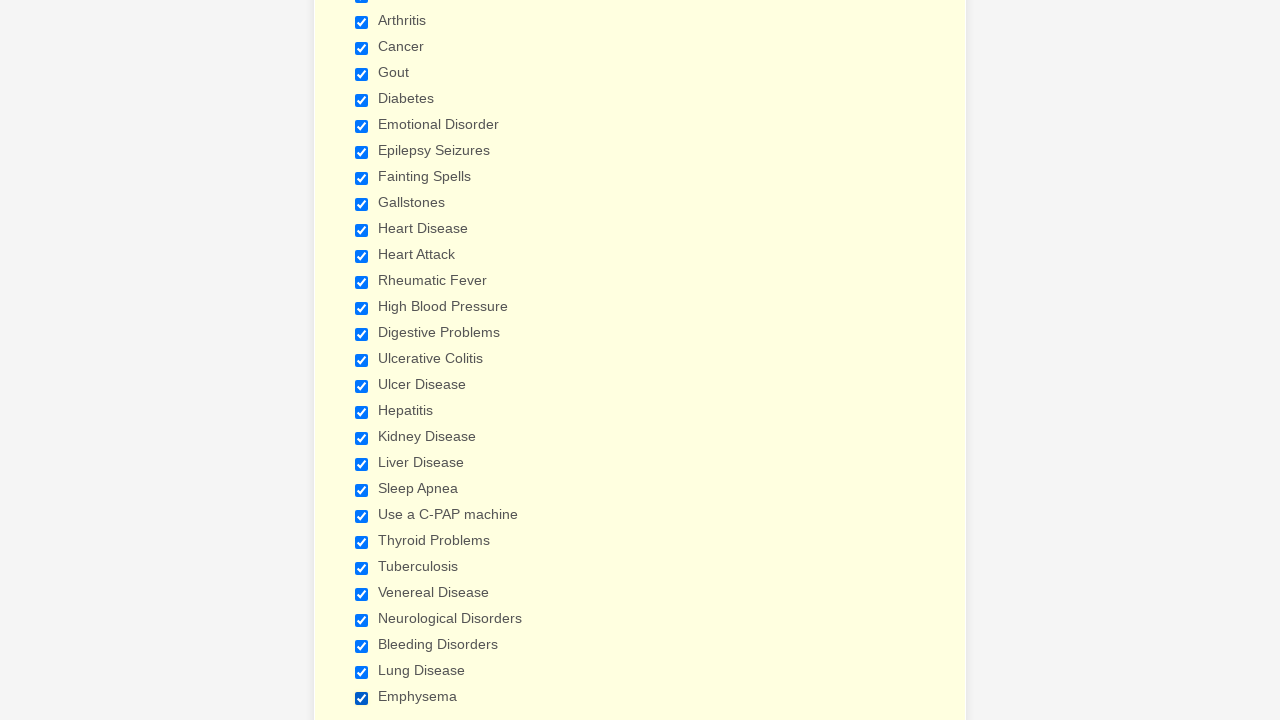

Verified checkbox 11 is selected
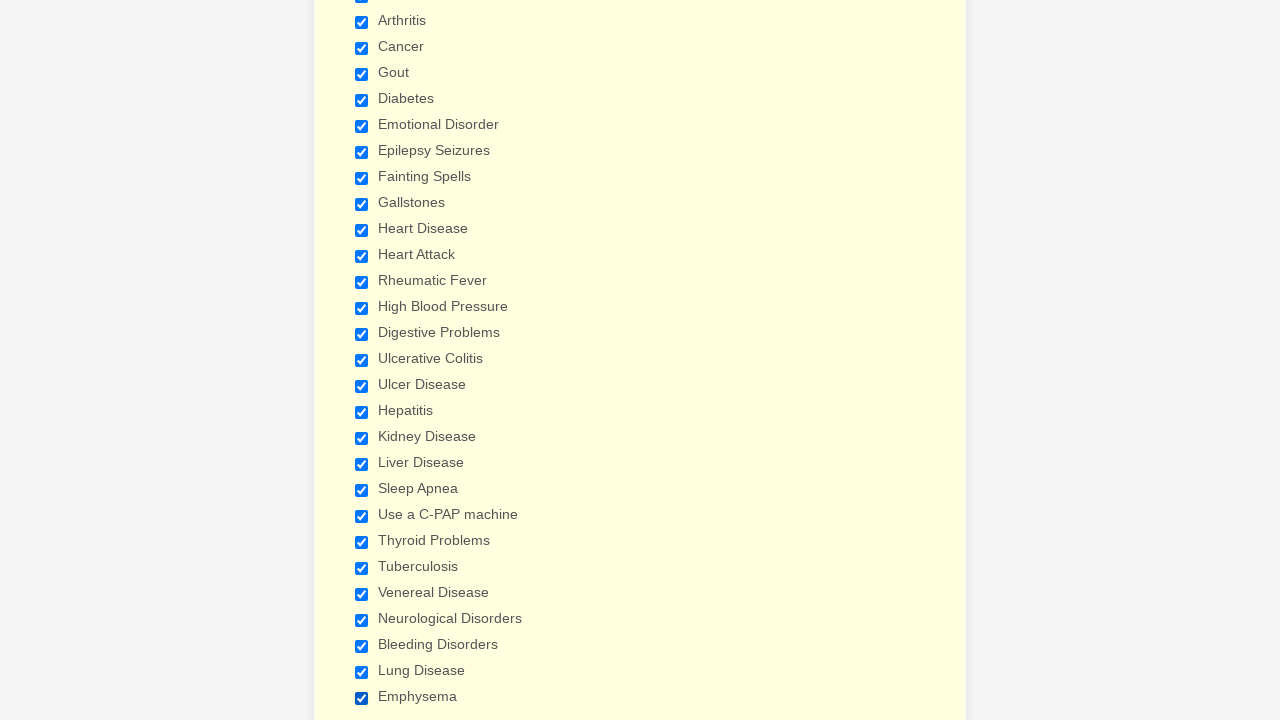

Verified checkbox 12 is selected
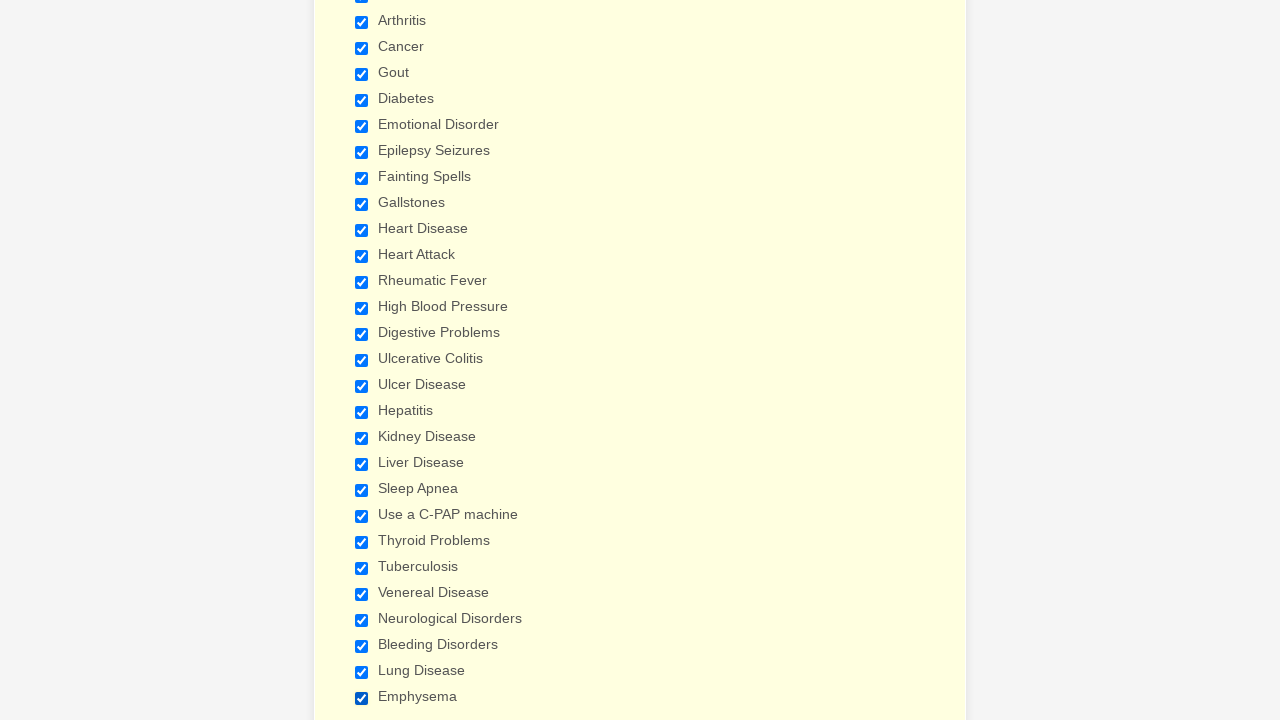

Verified checkbox 13 is selected
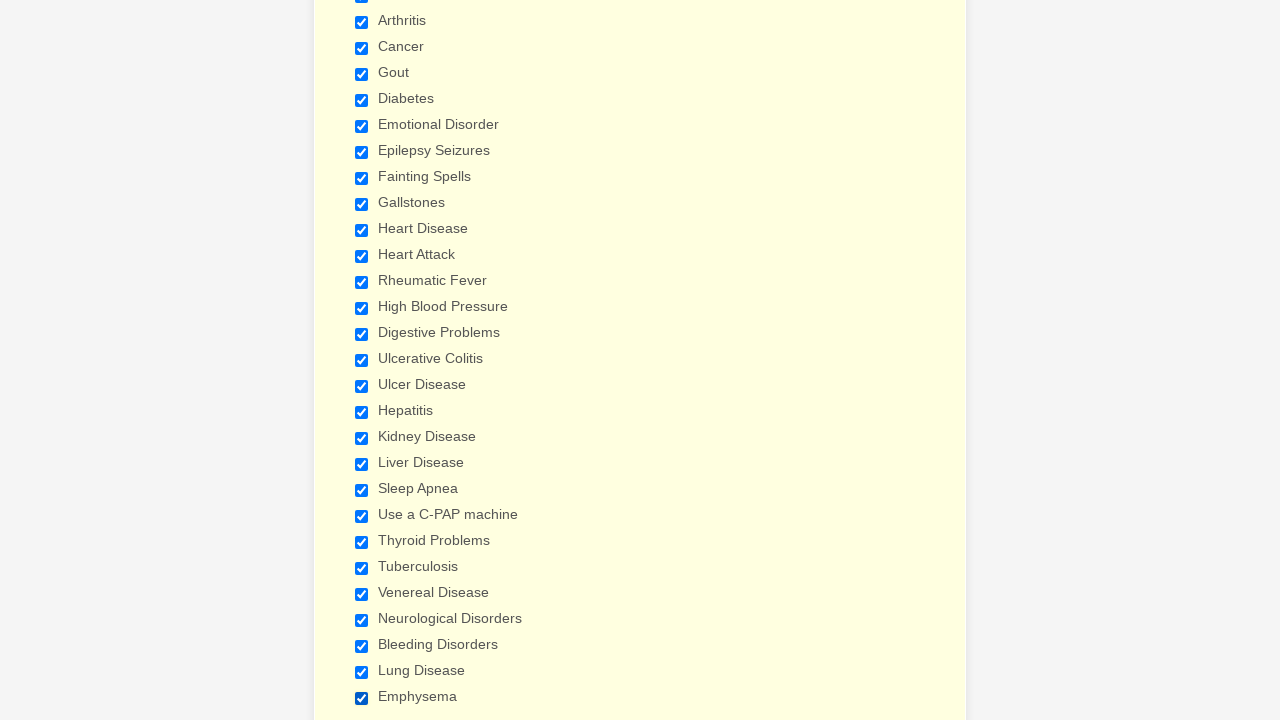

Verified checkbox 14 is selected
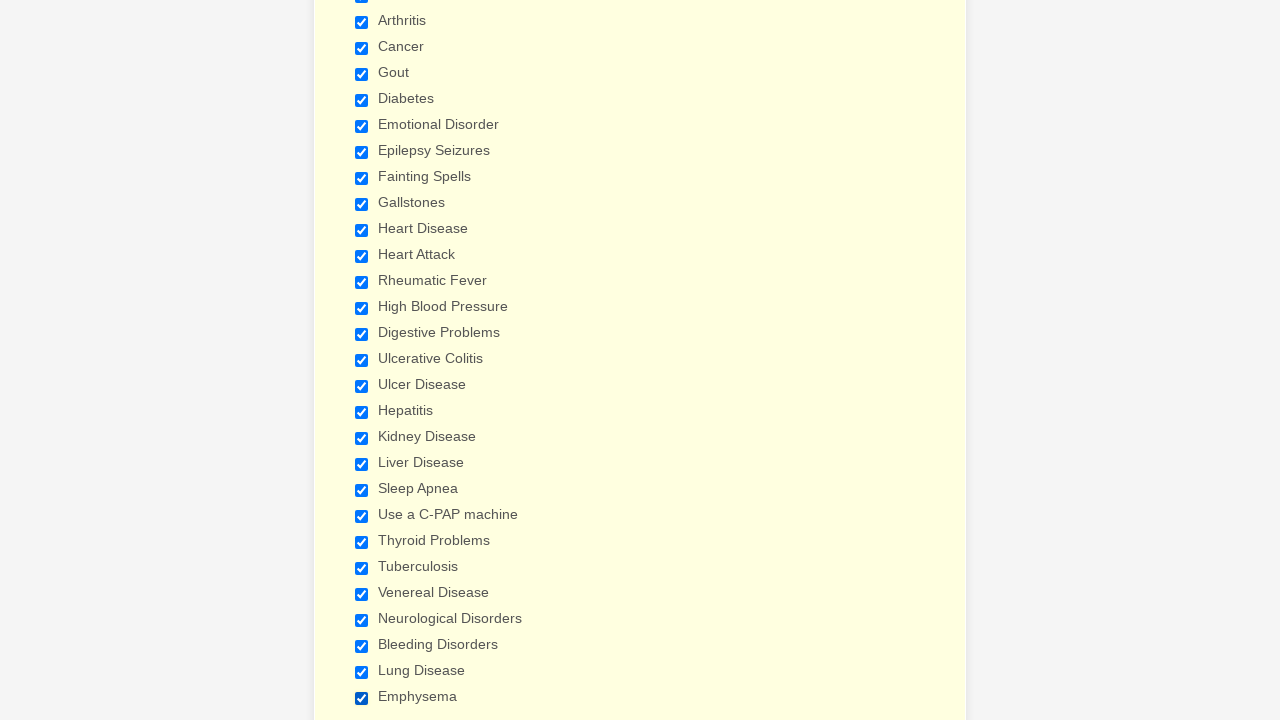

Verified checkbox 15 is selected
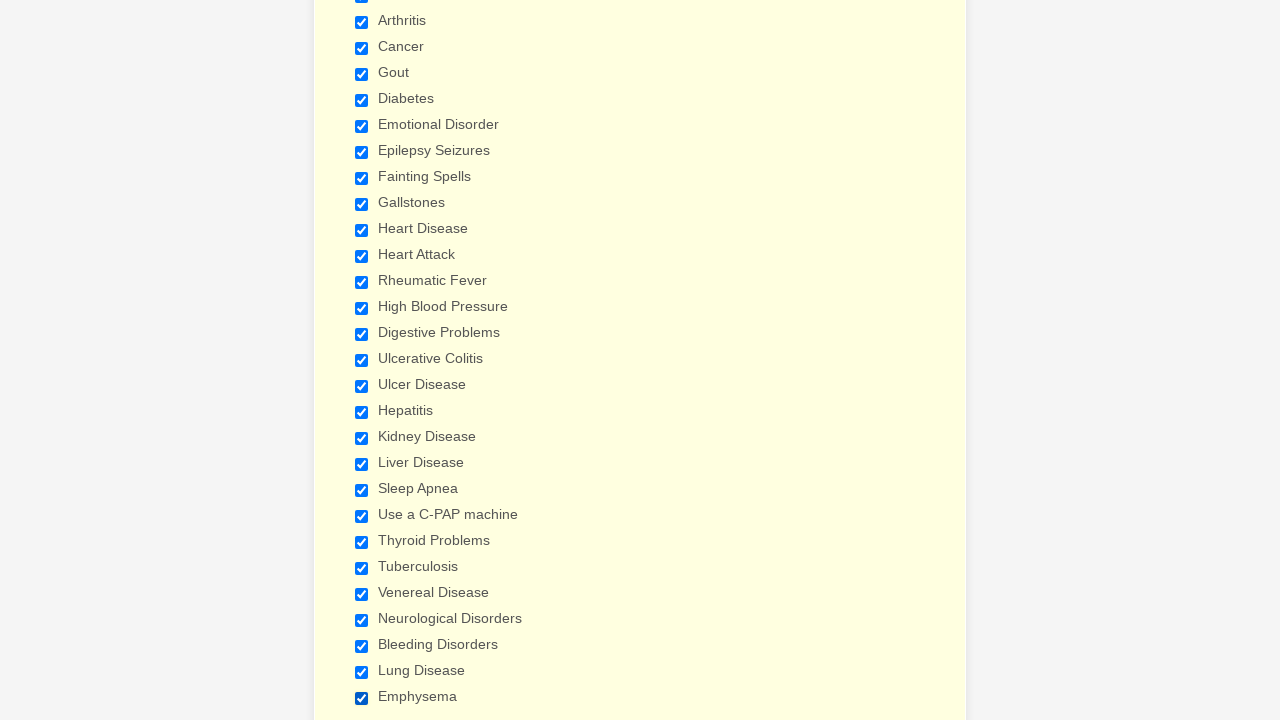

Verified checkbox 16 is selected
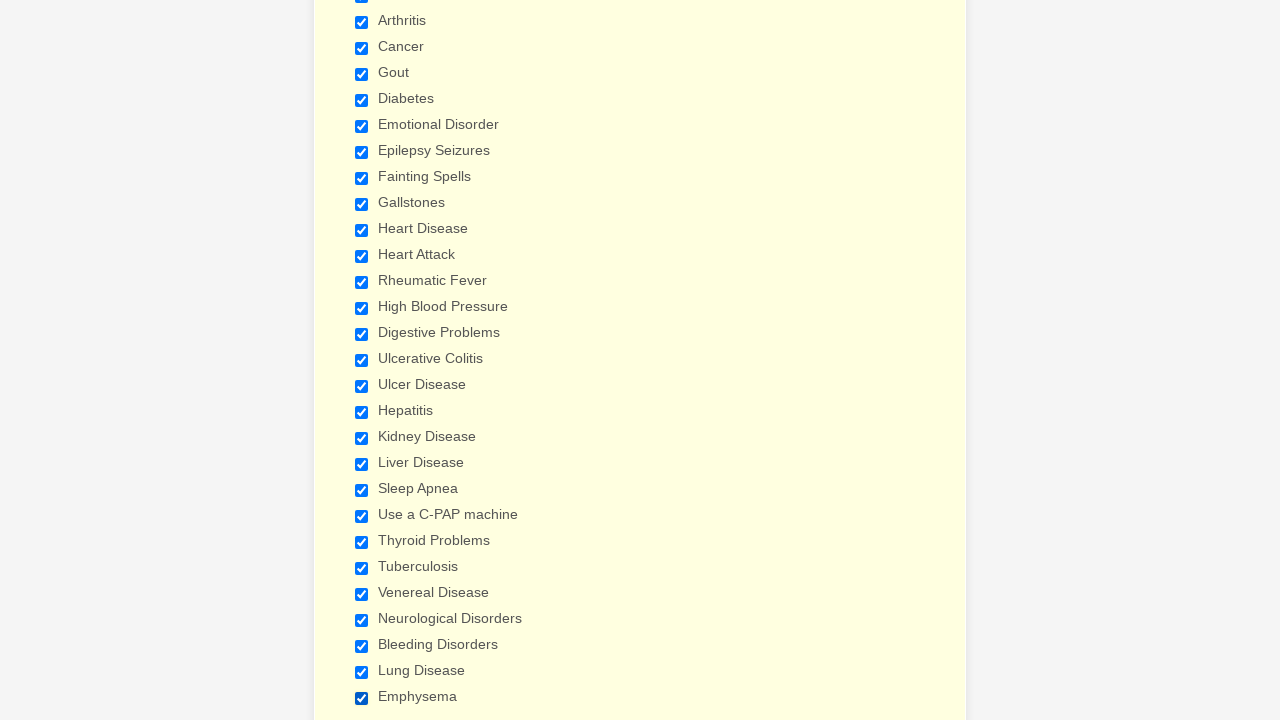

Verified checkbox 17 is selected
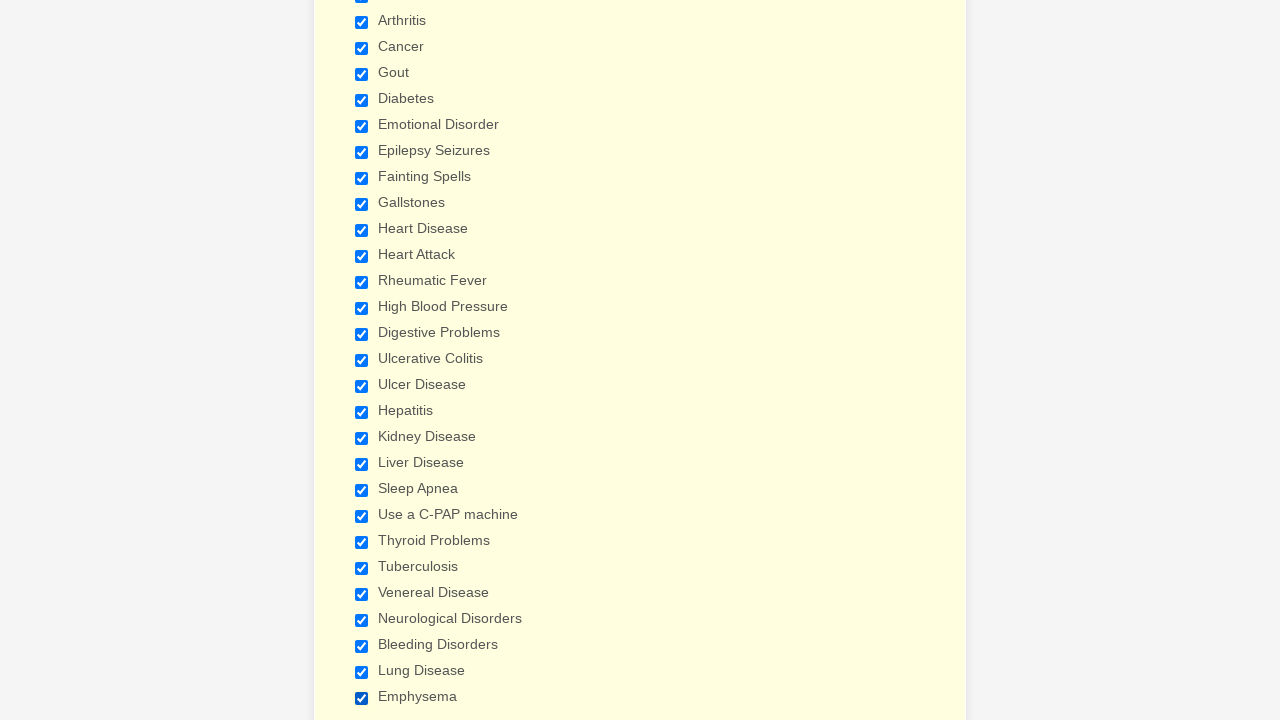

Verified checkbox 18 is selected
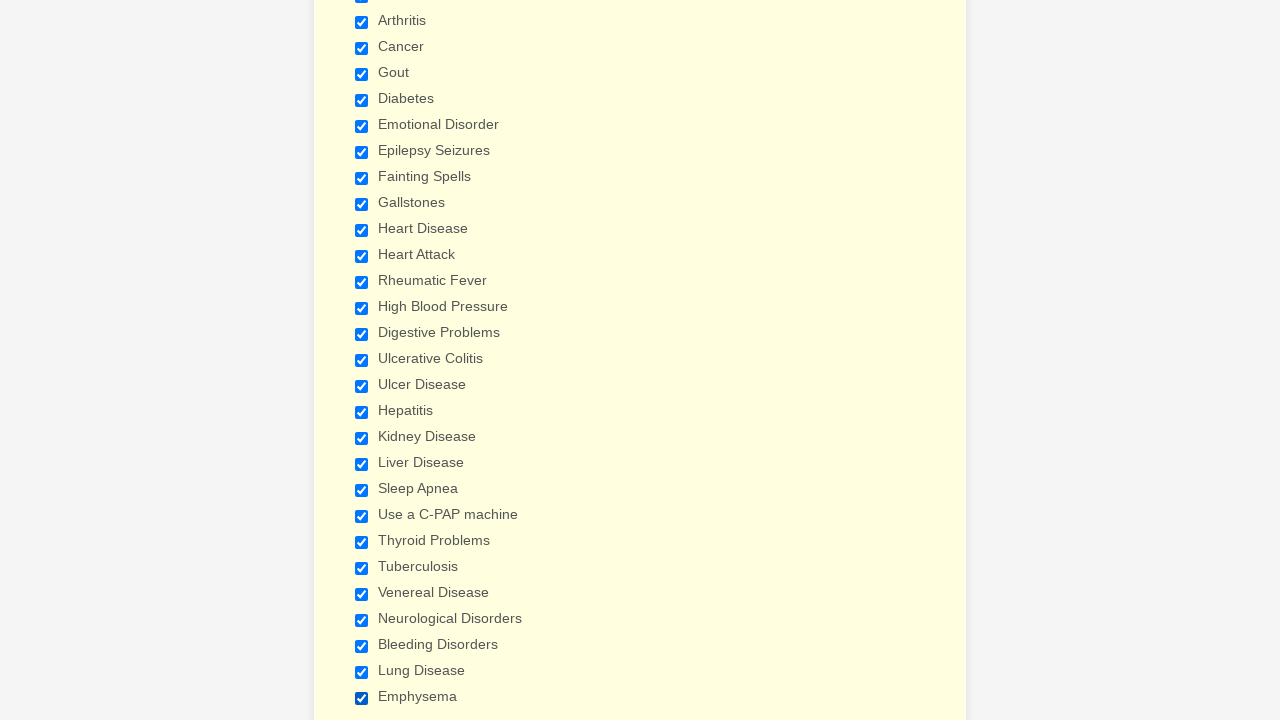

Verified checkbox 19 is selected
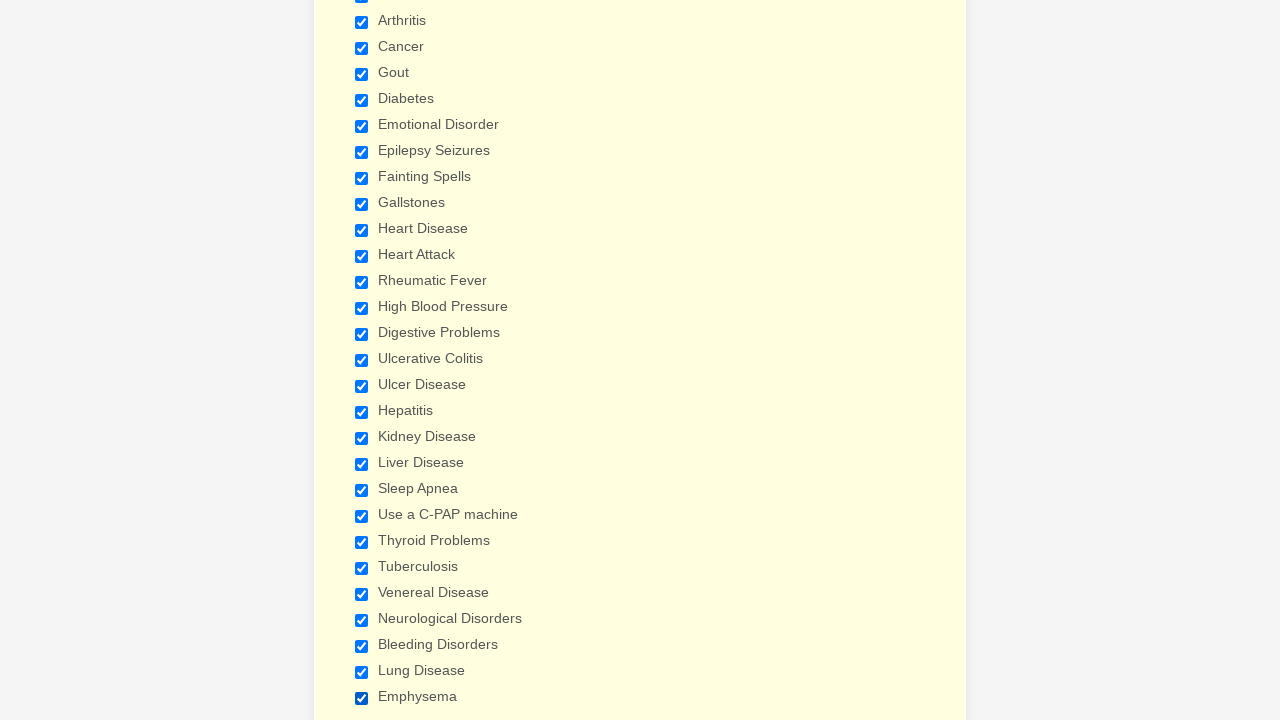

Verified checkbox 20 is selected
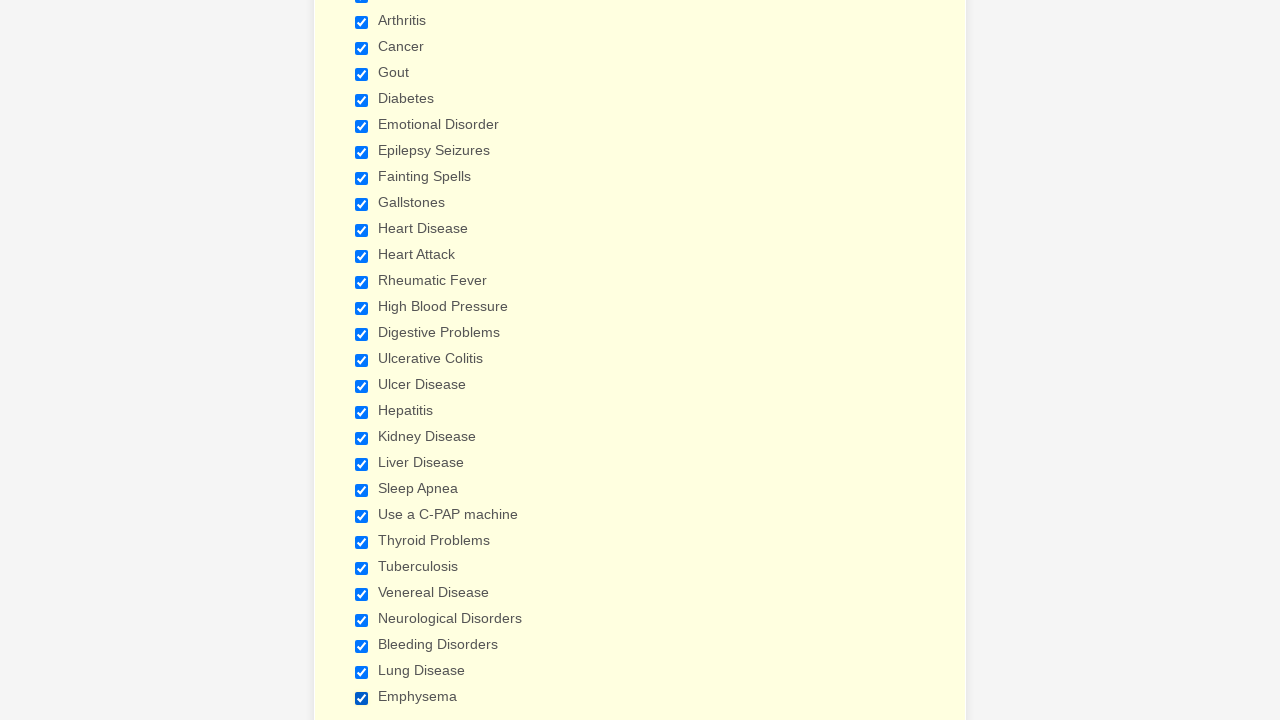

Verified checkbox 21 is selected
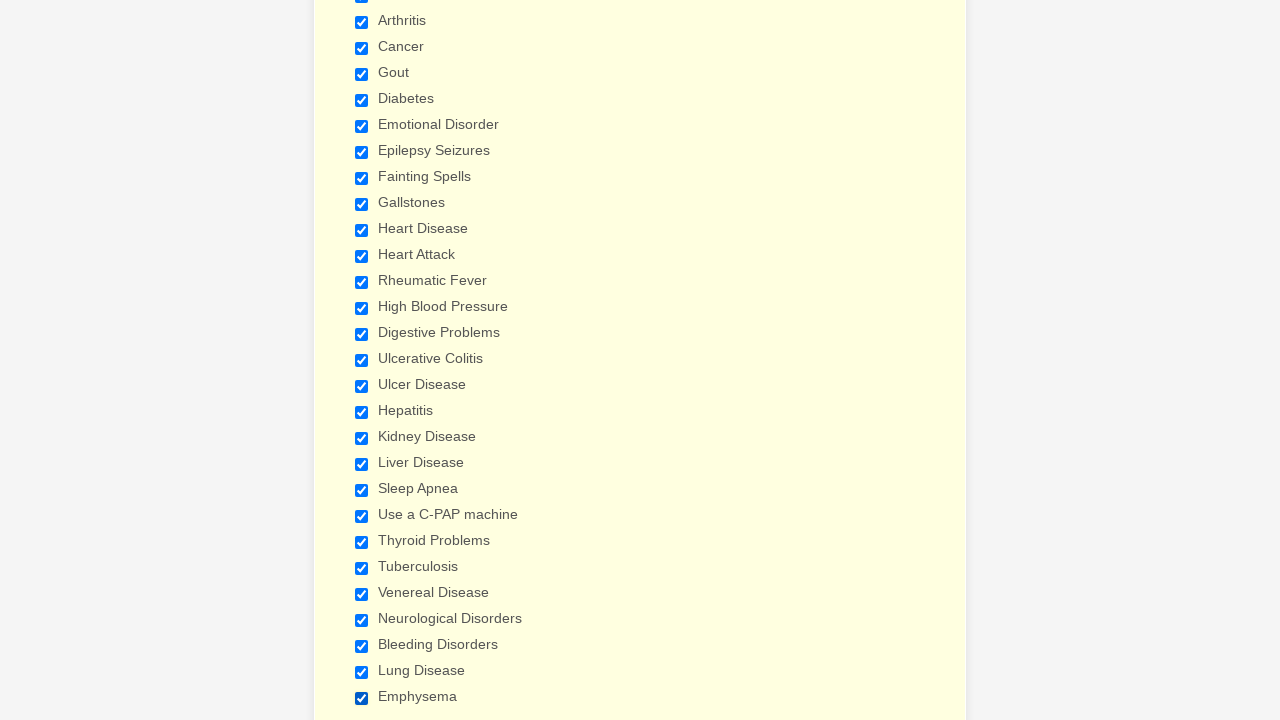

Verified checkbox 22 is selected
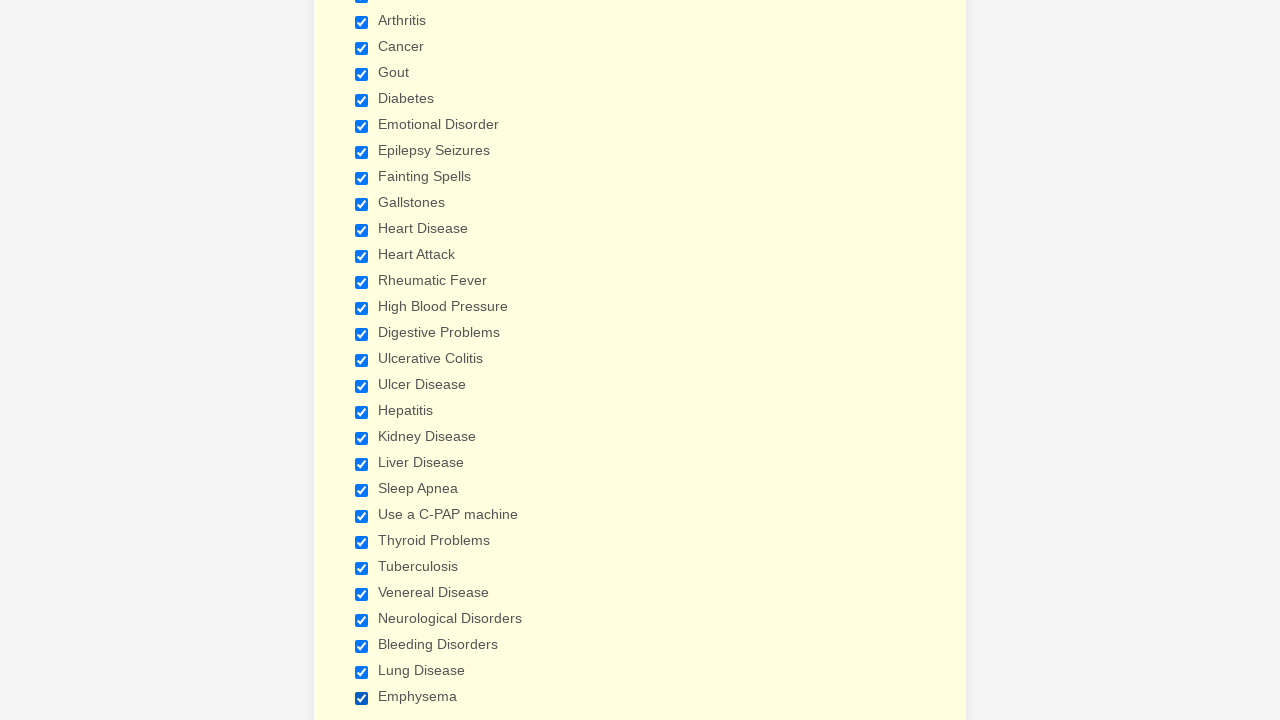

Verified checkbox 23 is selected
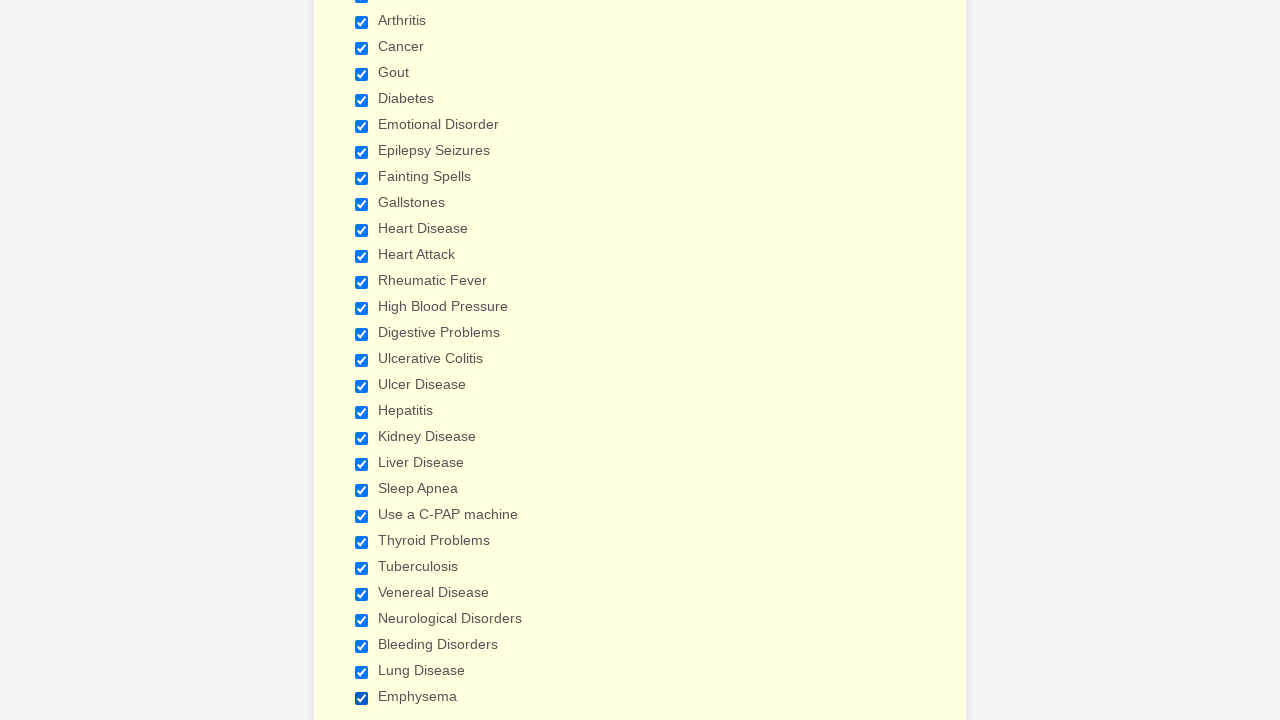

Verified checkbox 24 is selected
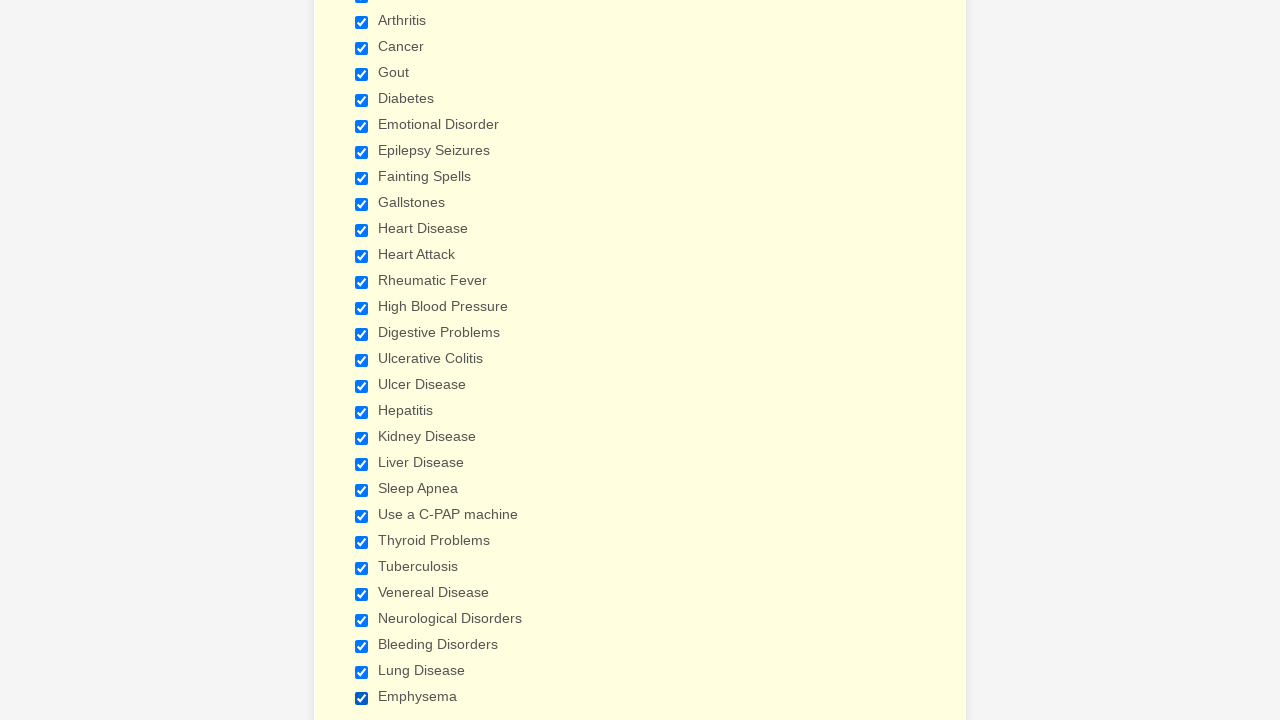

Verified checkbox 25 is selected
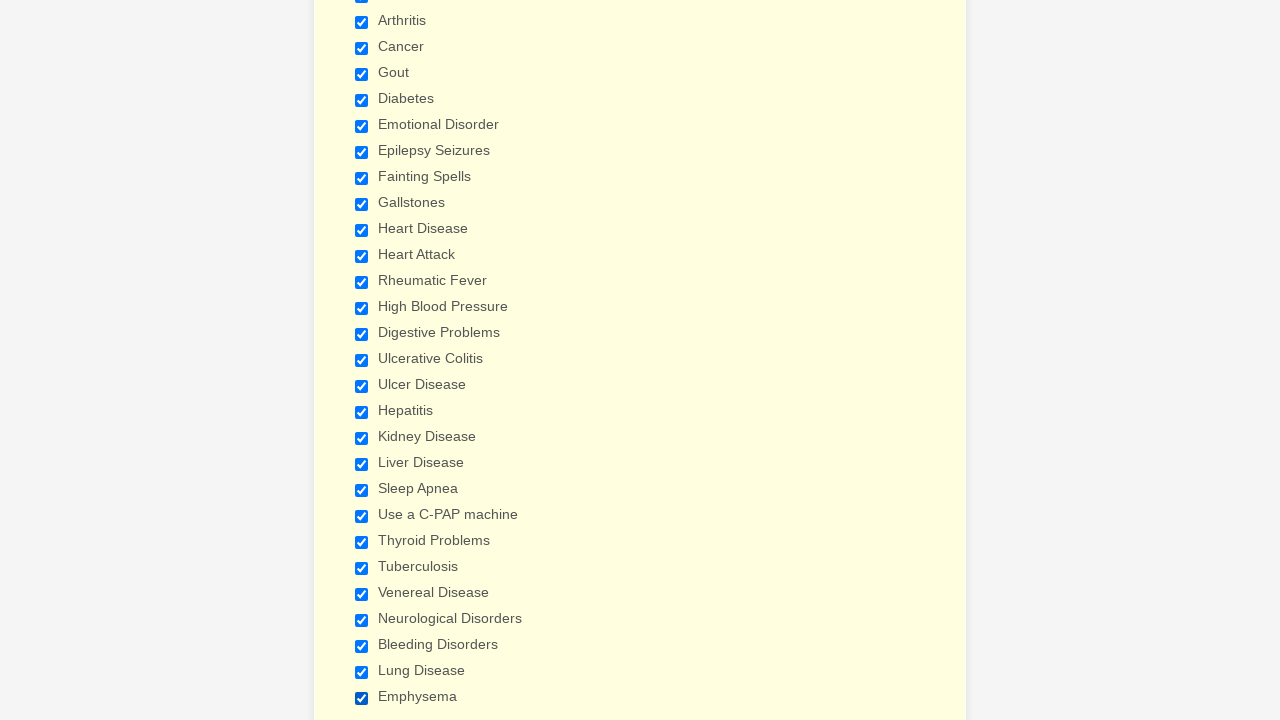

Verified checkbox 26 is selected
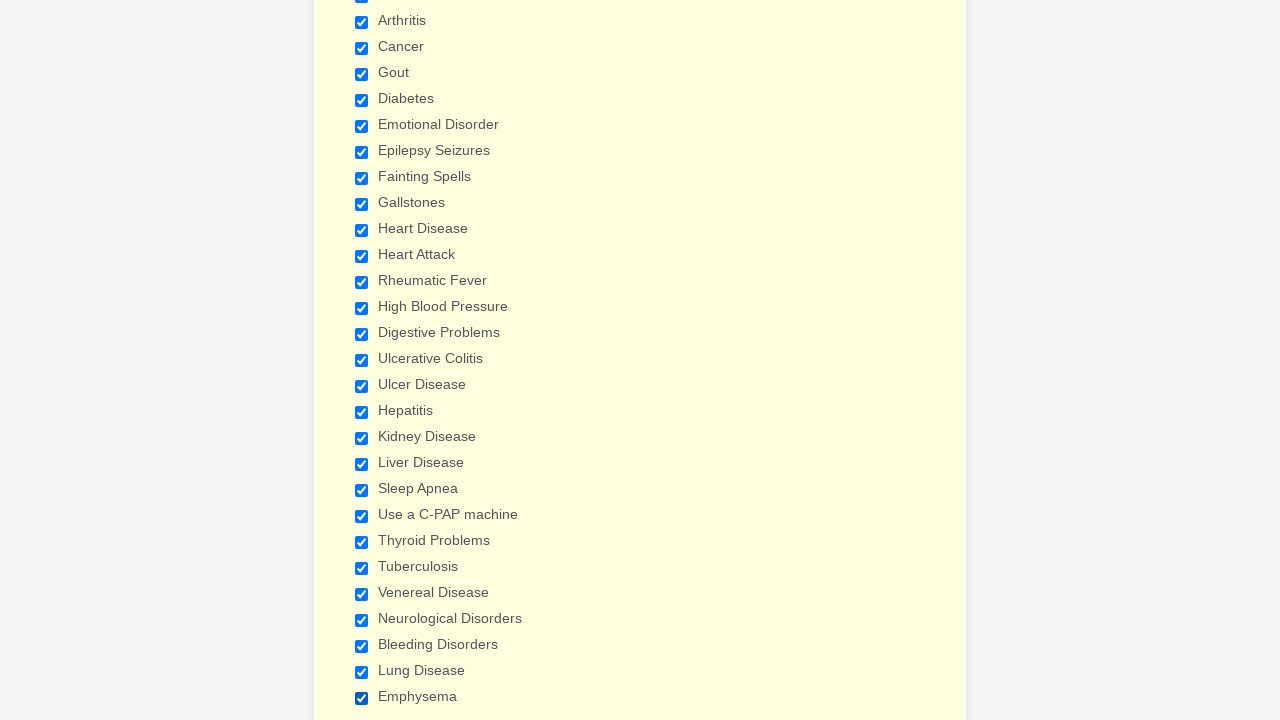

Verified checkbox 27 is selected
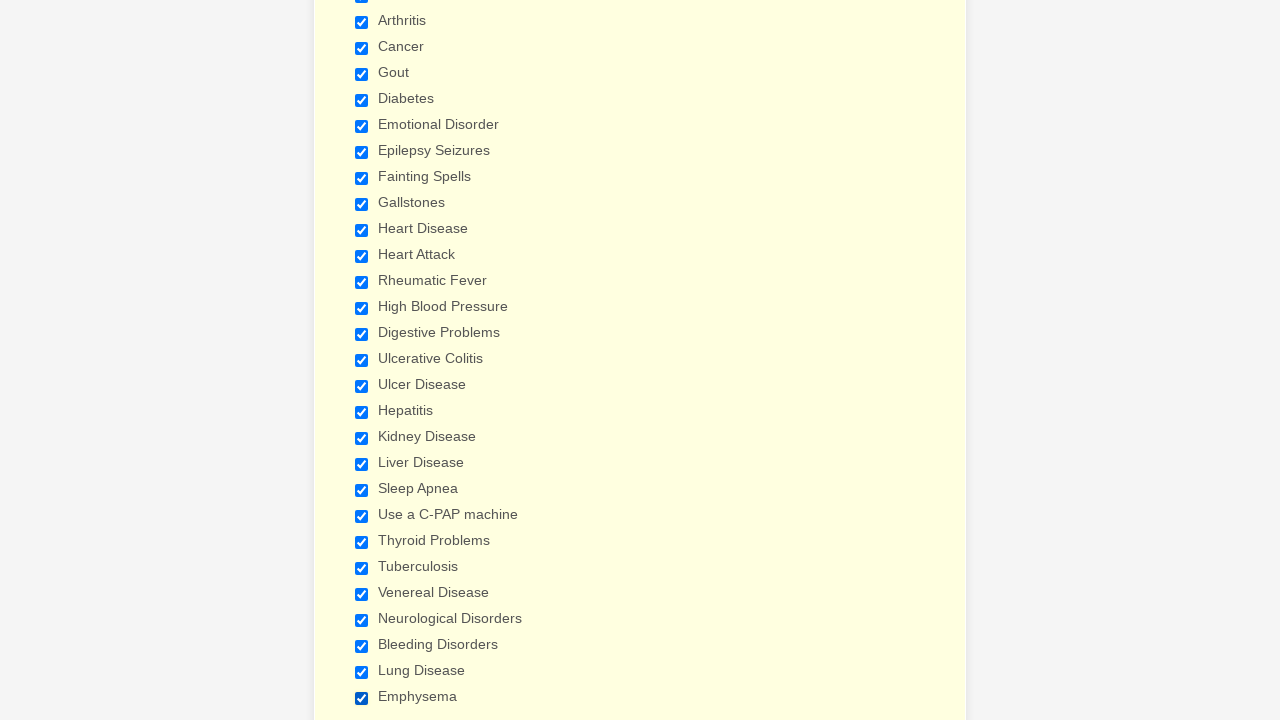

Verified checkbox 28 is selected
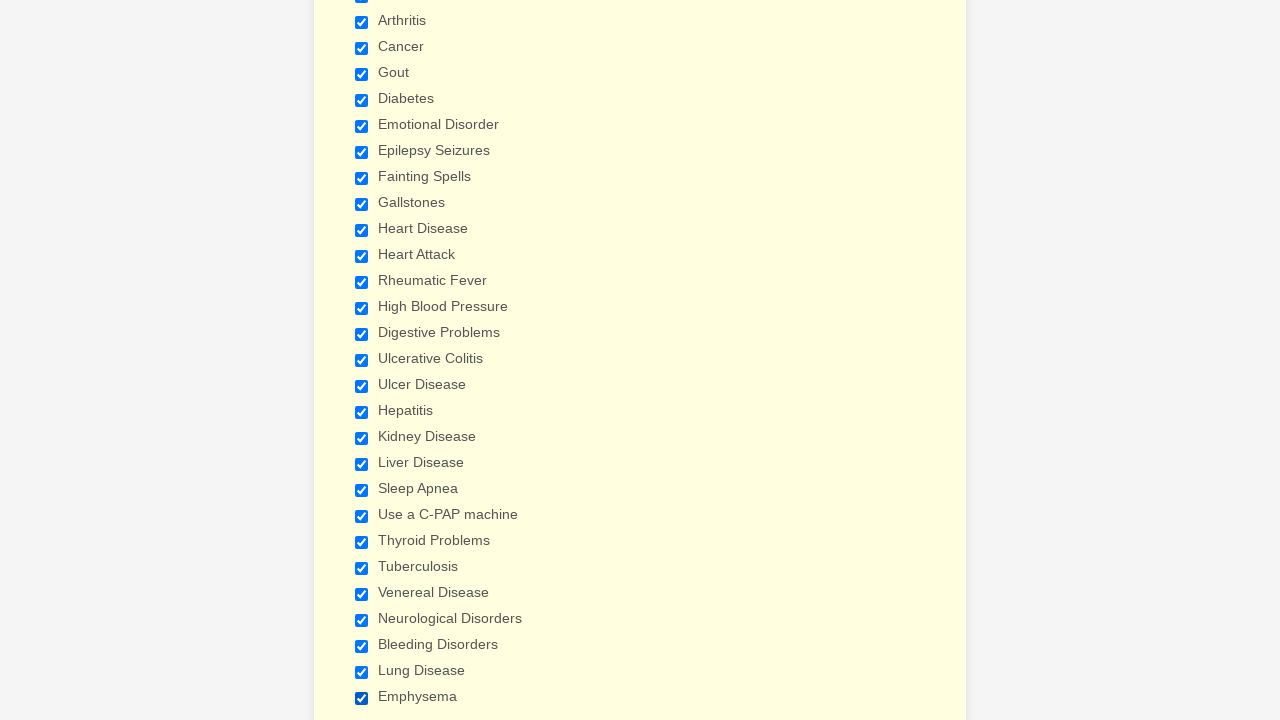

Verified checkbox 29 is selected
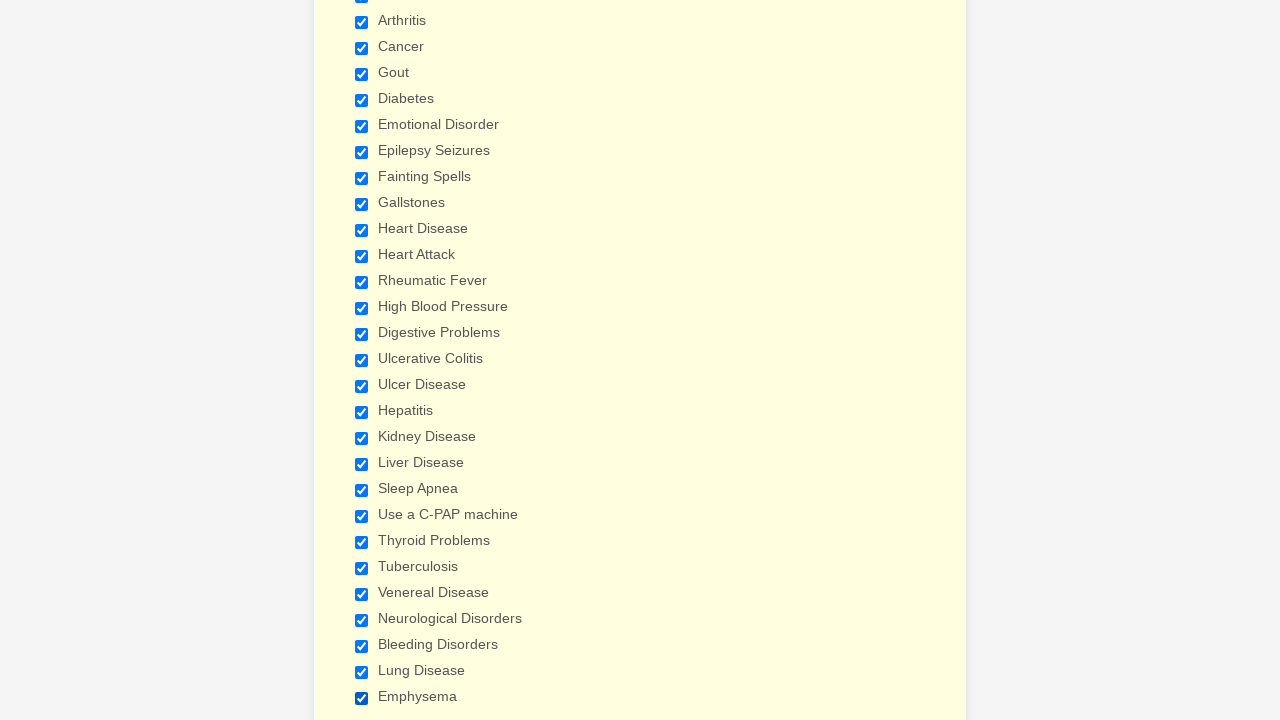

Clicked checkbox 1 to deselect it at (362, 360) on input[type='checkbox'] >> nth=0
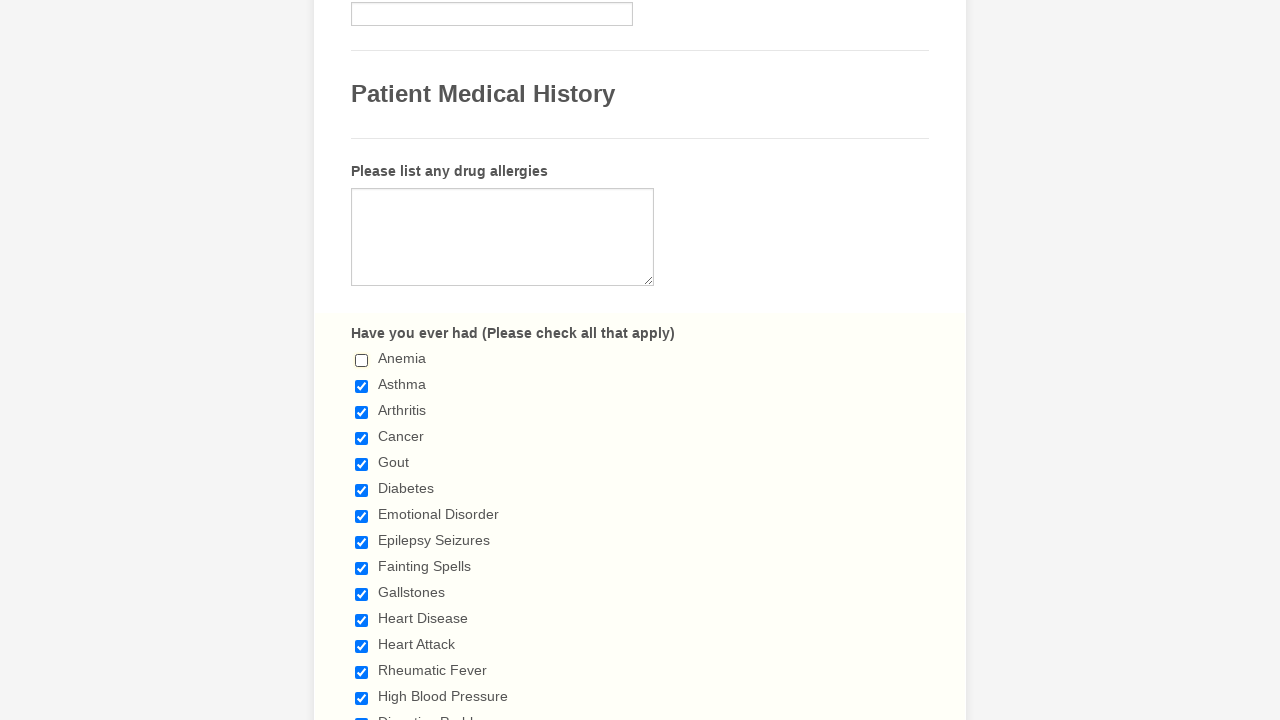

Clicked checkbox 2 to deselect it at (362, 386) on input[type='checkbox'] >> nth=1
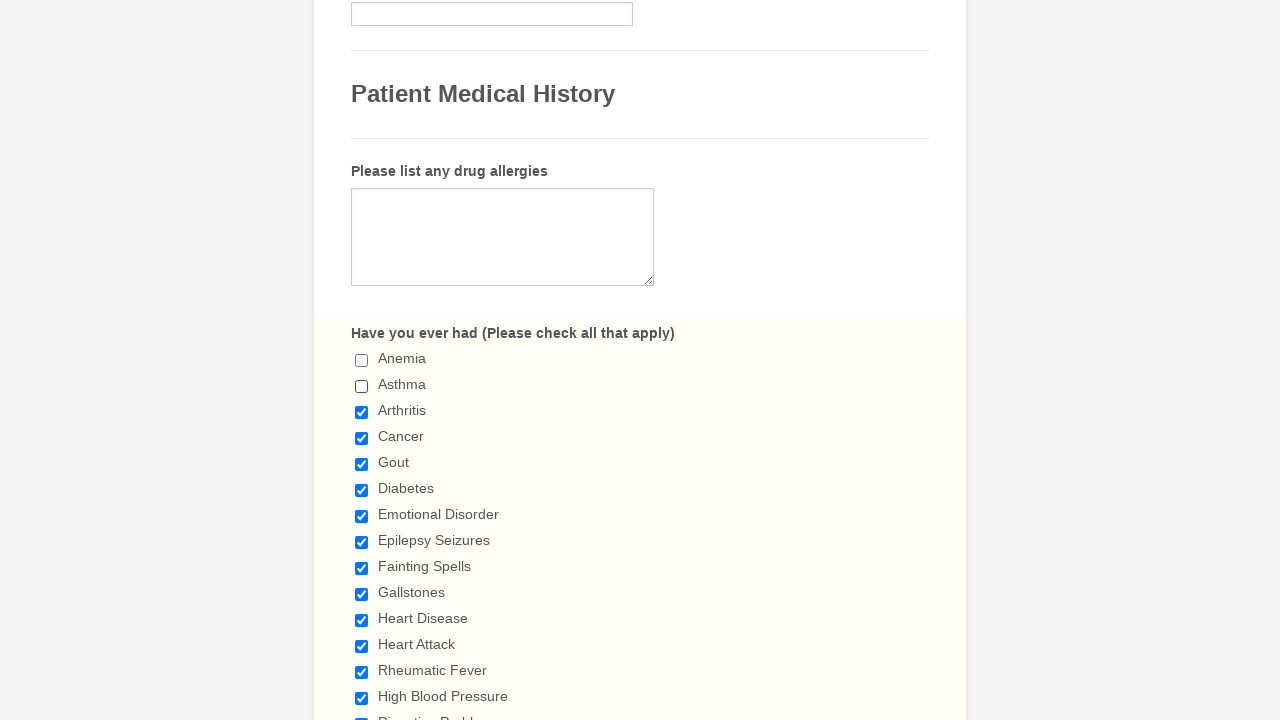

Clicked checkbox 3 to deselect it at (362, 412) on input[type='checkbox'] >> nth=2
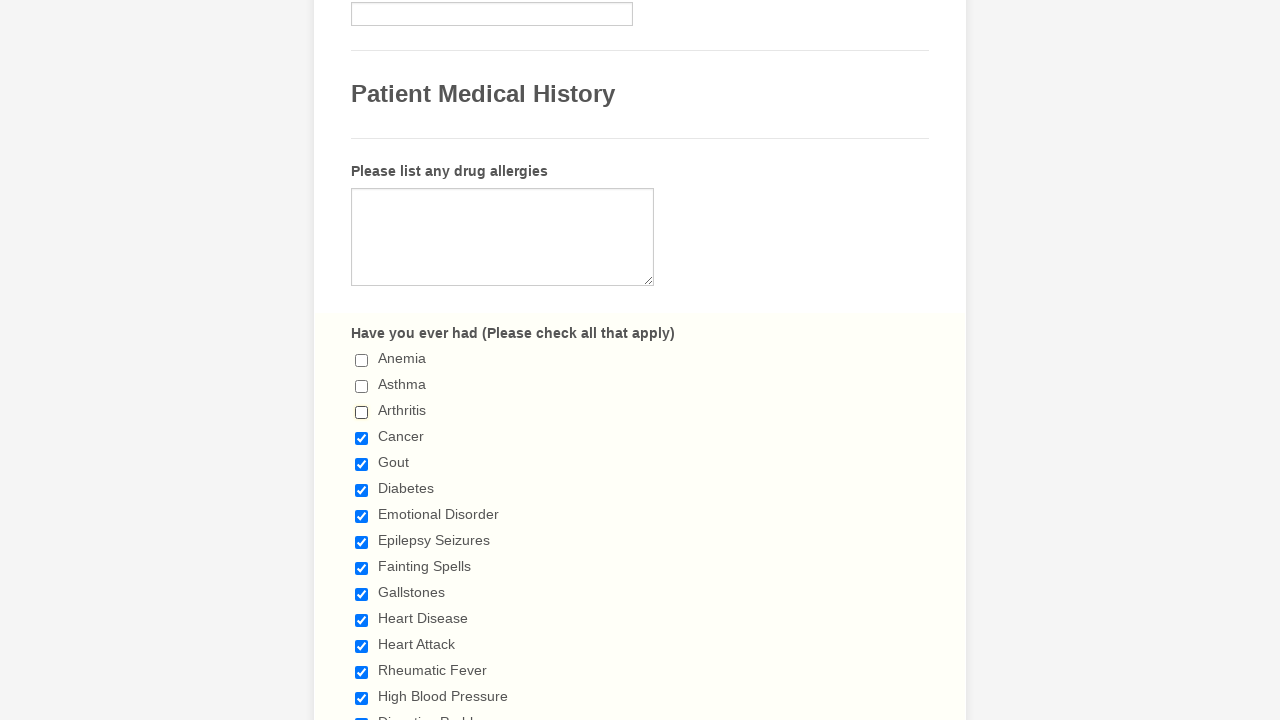

Clicked checkbox 4 to deselect it at (362, 438) on input[type='checkbox'] >> nth=3
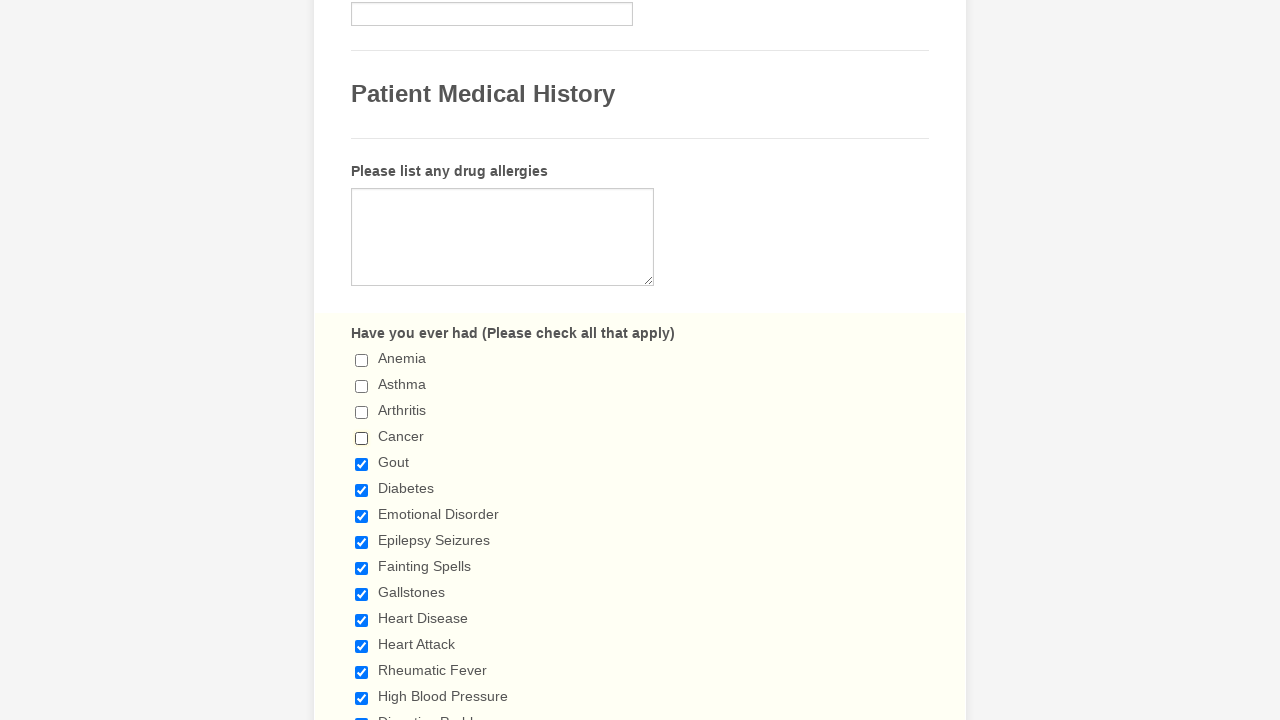

Clicked checkbox 5 to deselect it at (362, 464) on input[type='checkbox'] >> nth=4
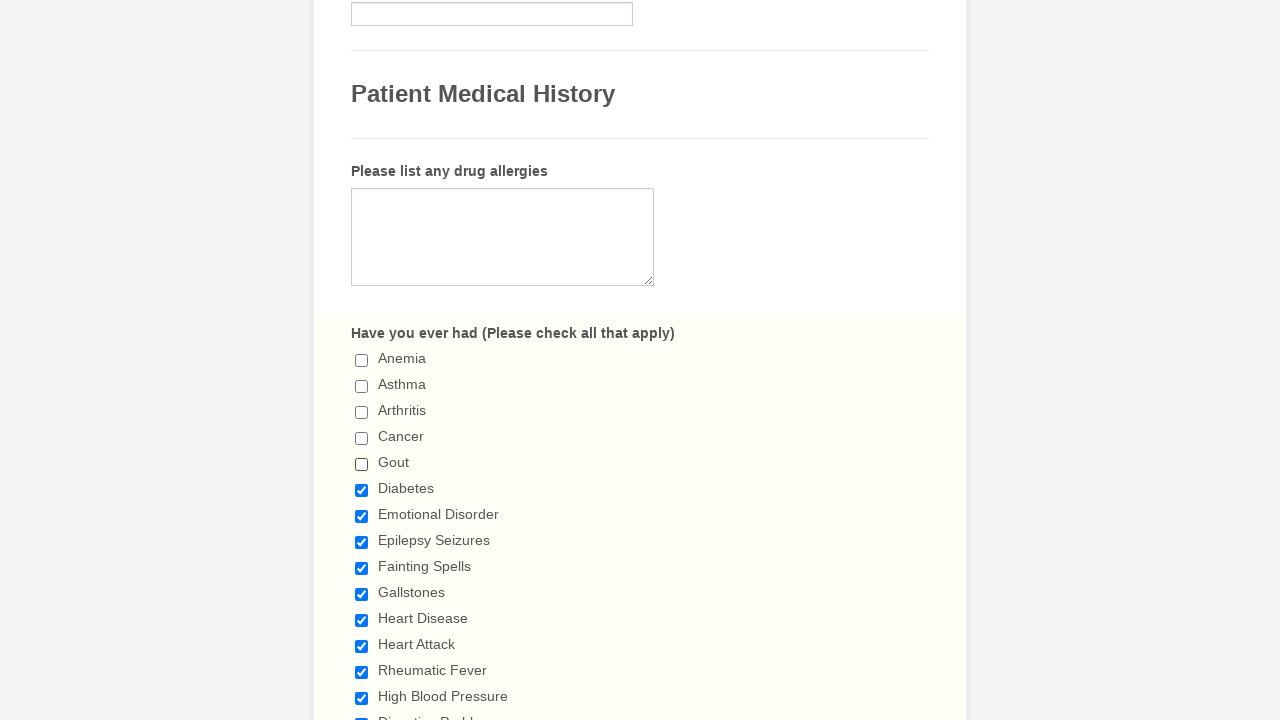

Clicked checkbox 6 to deselect it at (362, 490) on input[type='checkbox'] >> nth=5
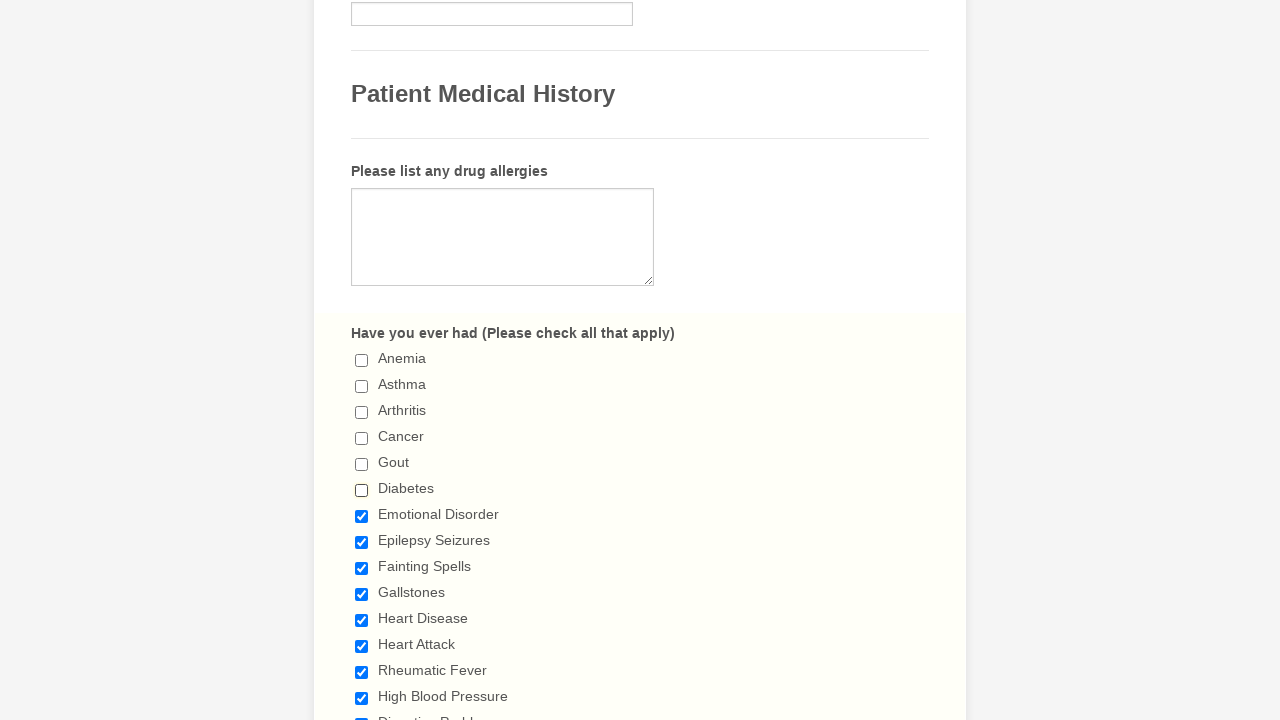

Clicked checkbox 7 to deselect it at (362, 516) on input[type='checkbox'] >> nth=6
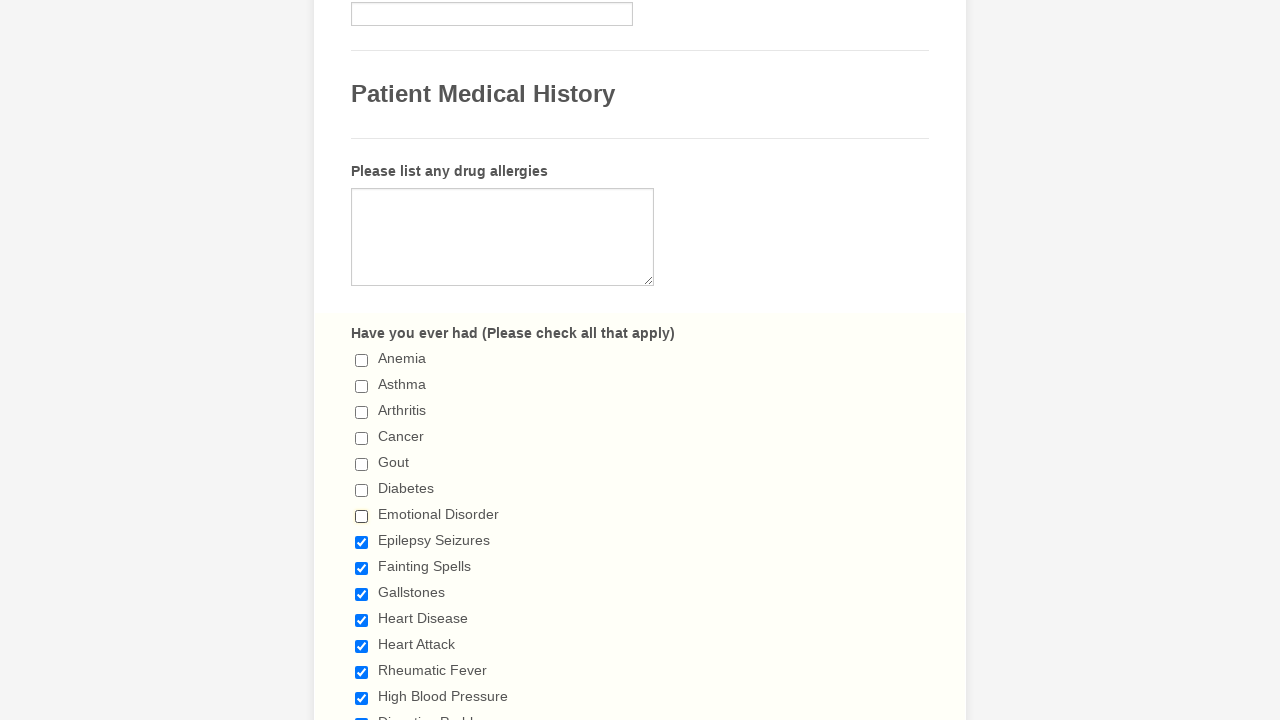

Clicked checkbox 8 to deselect it at (362, 542) on input[type='checkbox'] >> nth=7
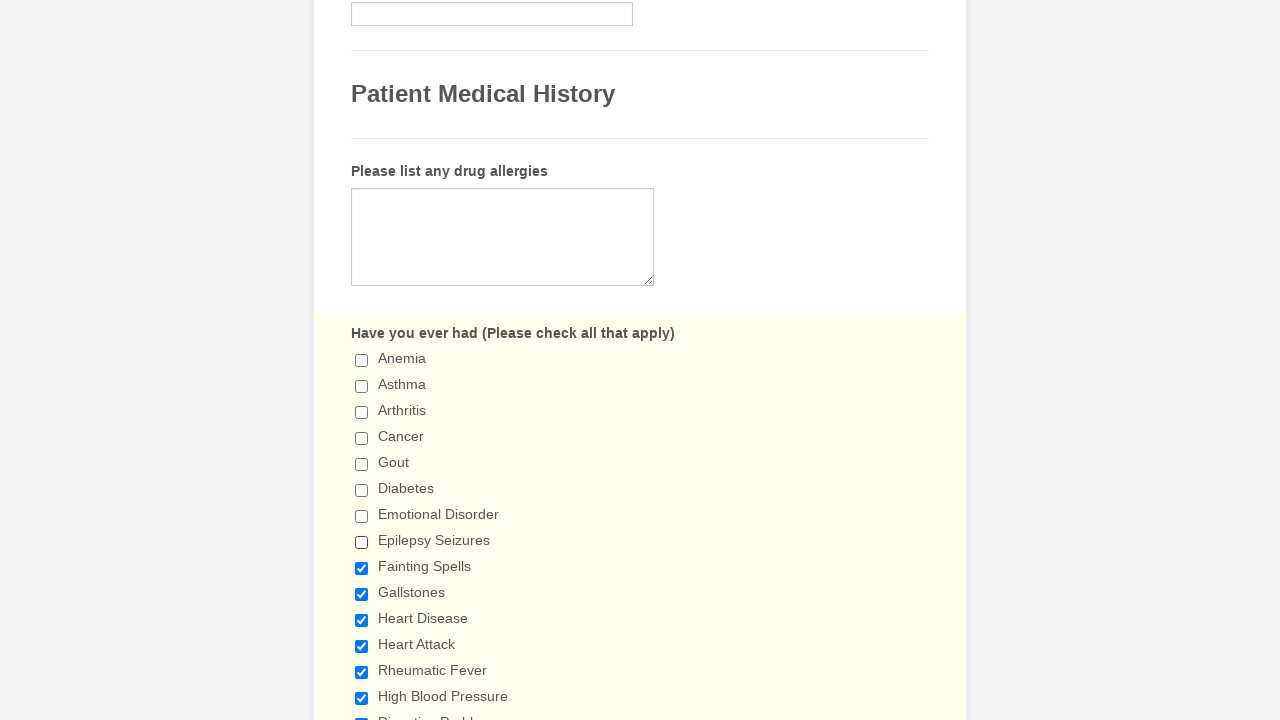

Clicked checkbox 9 to deselect it at (362, 568) on input[type='checkbox'] >> nth=8
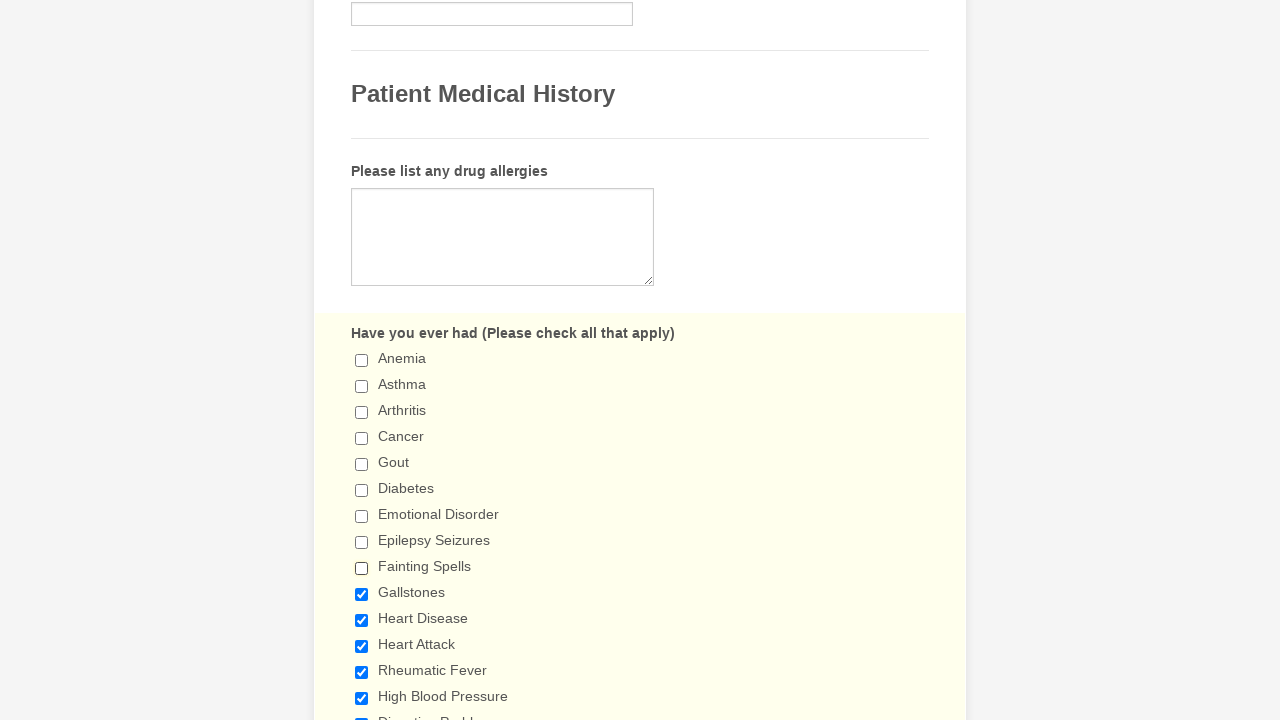

Clicked checkbox 10 to deselect it at (362, 594) on input[type='checkbox'] >> nth=9
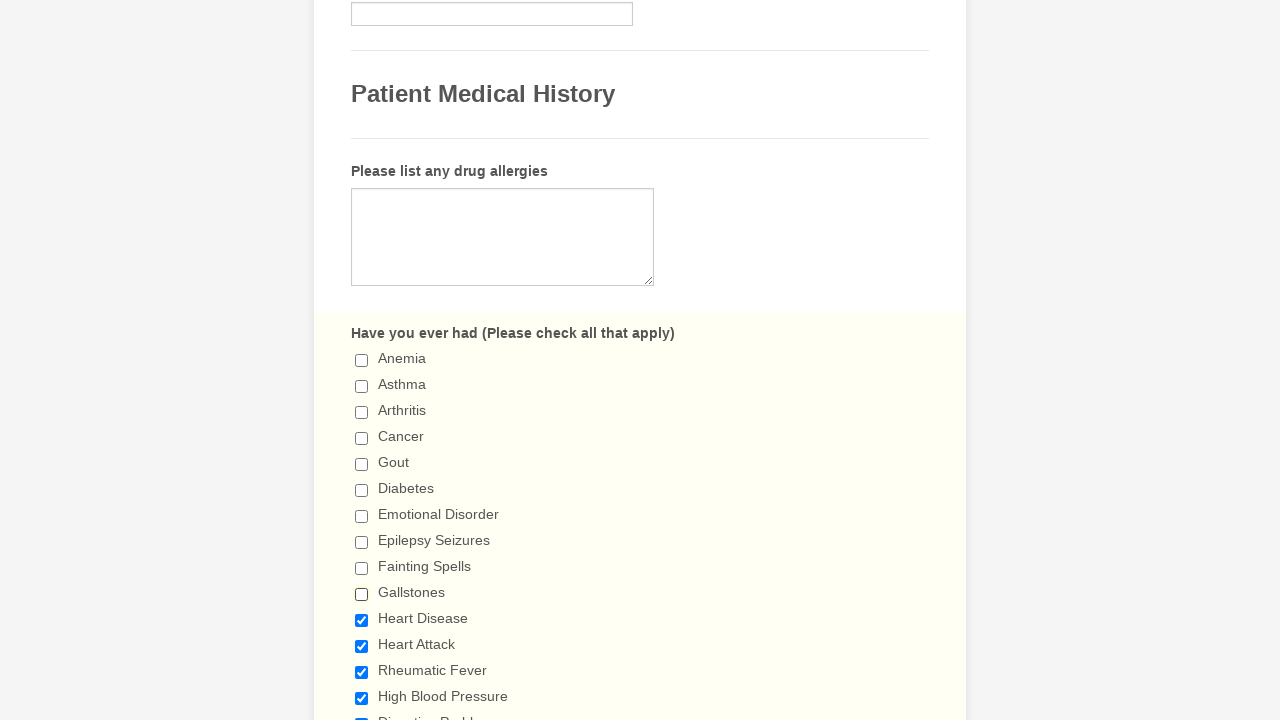

Clicked checkbox 11 to deselect it at (362, 620) on input[type='checkbox'] >> nth=10
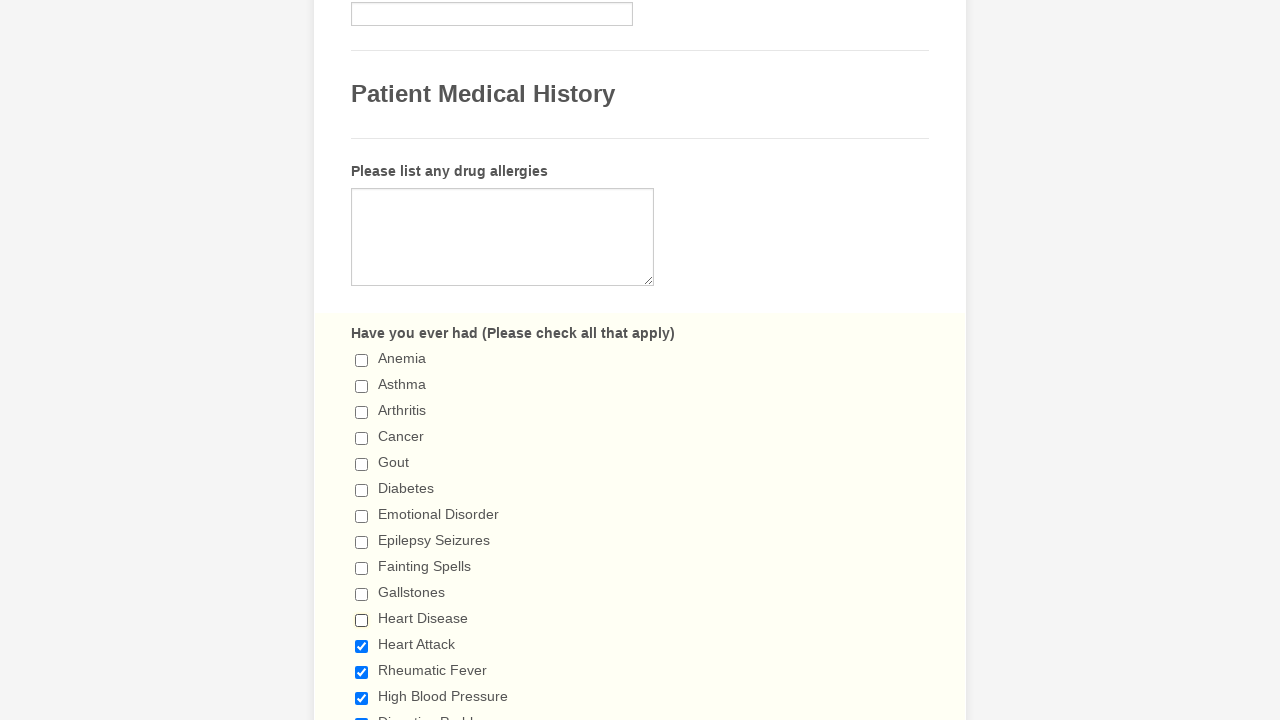

Clicked checkbox 12 to deselect it at (362, 646) on input[type='checkbox'] >> nth=11
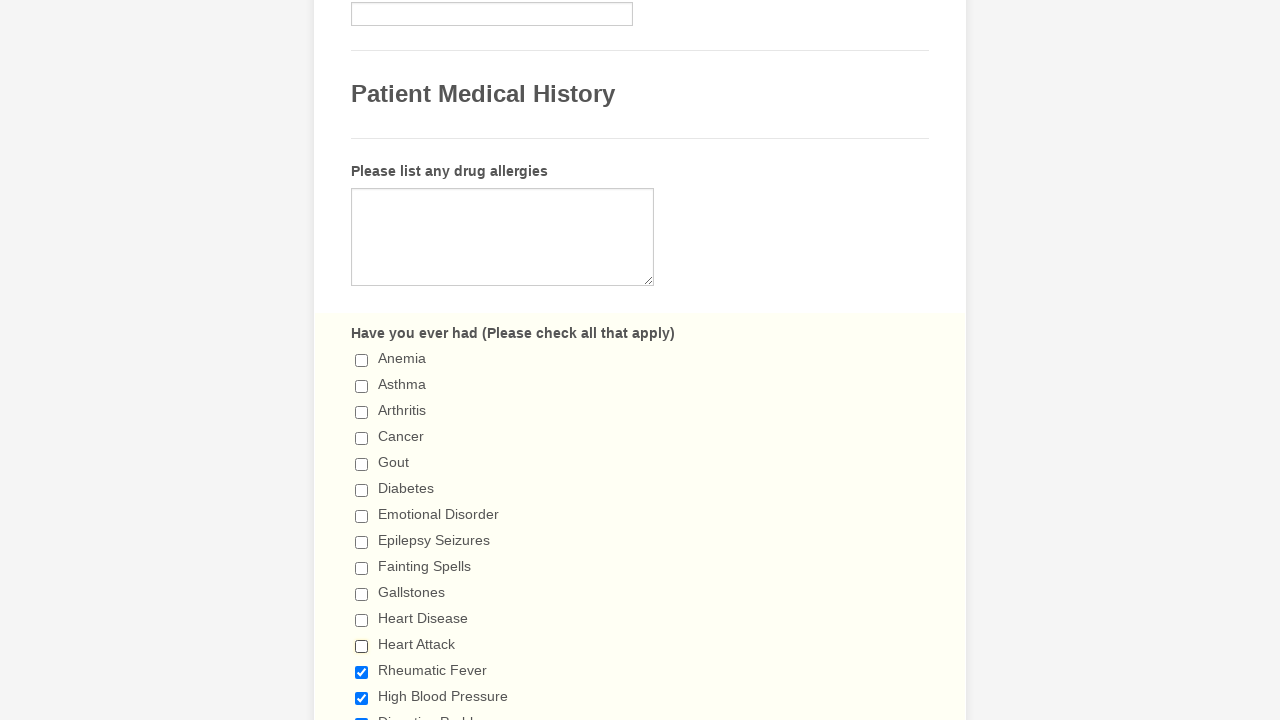

Clicked checkbox 13 to deselect it at (362, 672) on input[type='checkbox'] >> nth=12
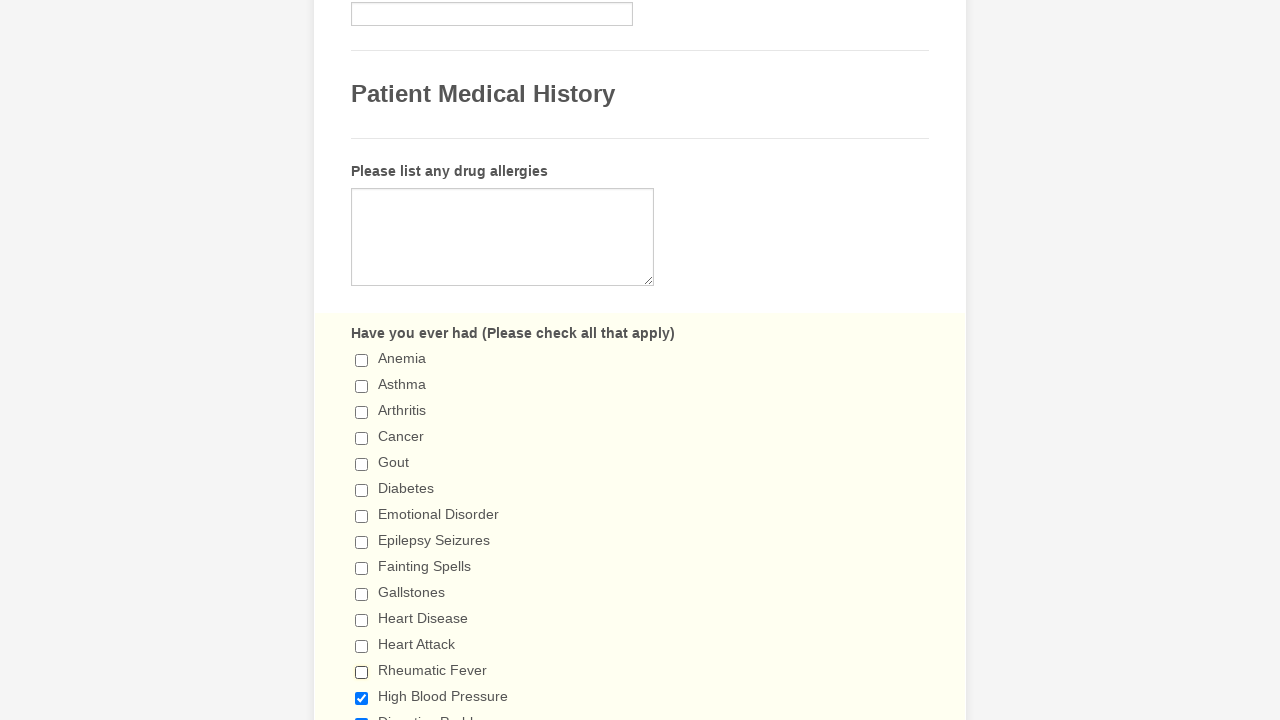

Clicked checkbox 14 to deselect it at (362, 698) on input[type='checkbox'] >> nth=13
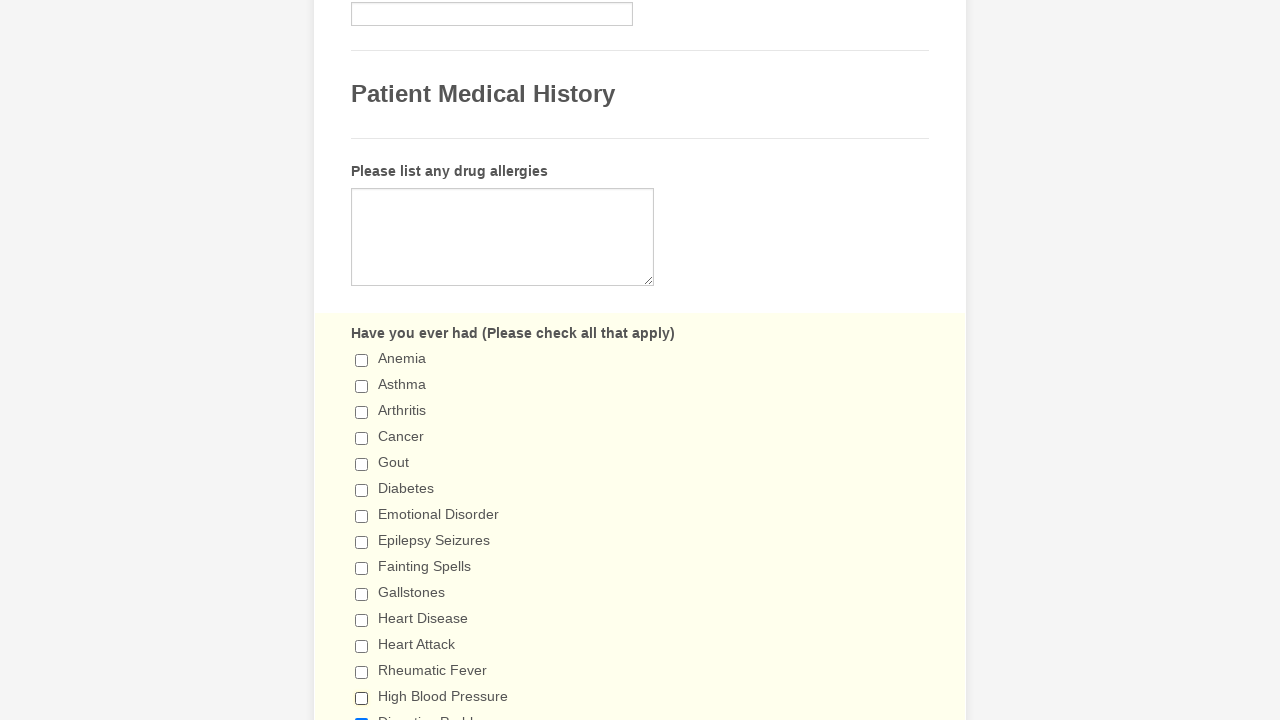

Clicked checkbox 15 to deselect it at (362, 714) on input[type='checkbox'] >> nth=14
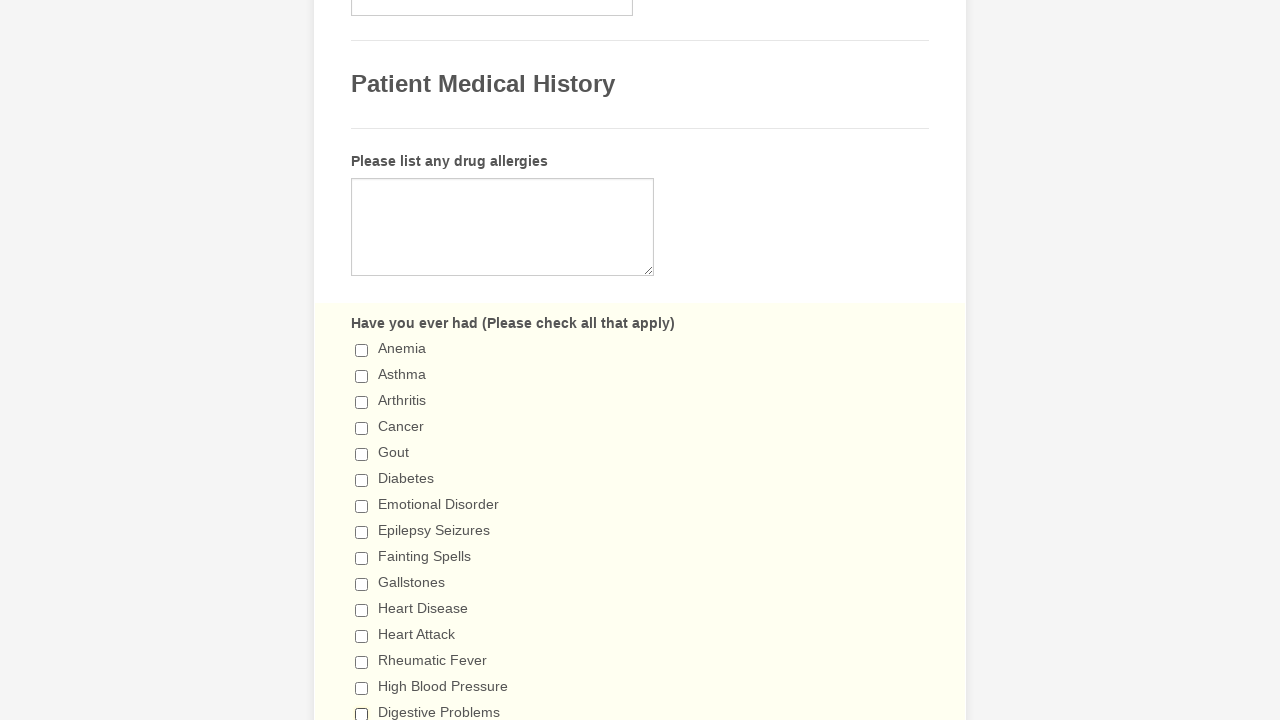

Clicked checkbox 16 to deselect it at (362, 360) on input[type='checkbox'] >> nth=15
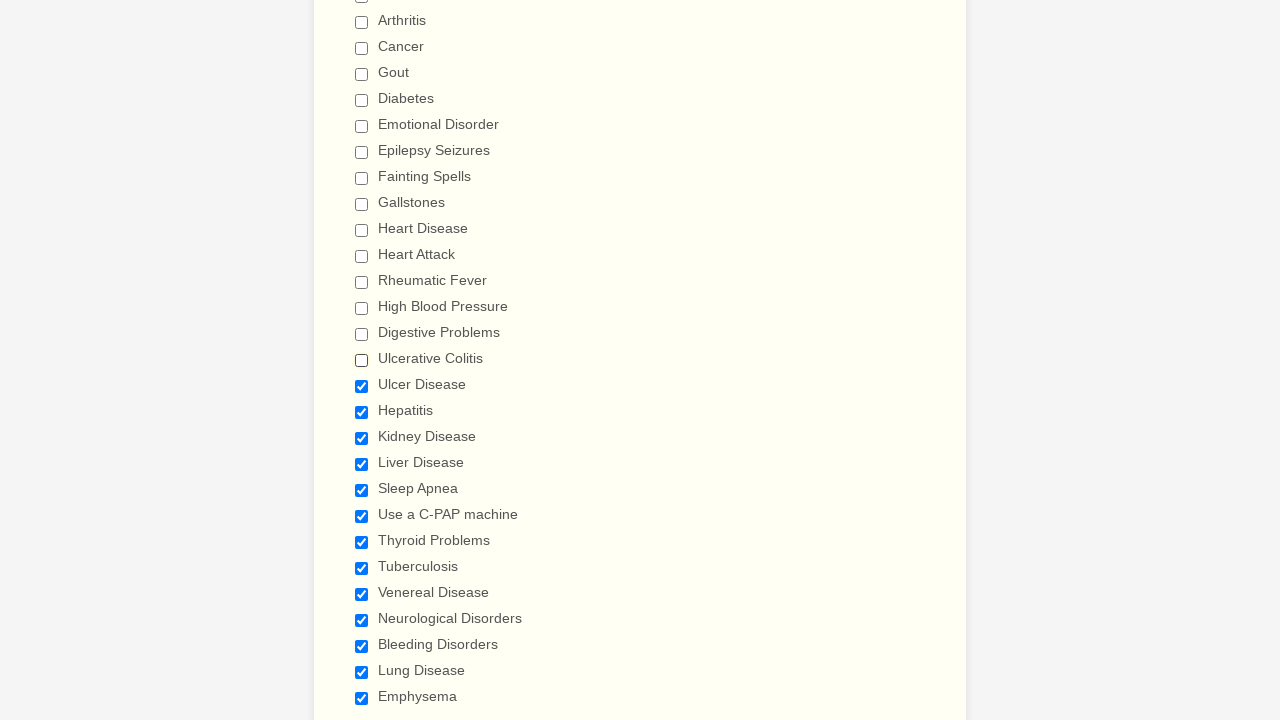

Clicked checkbox 17 to deselect it at (362, 386) on input[type='checkbox'] >> nth=16
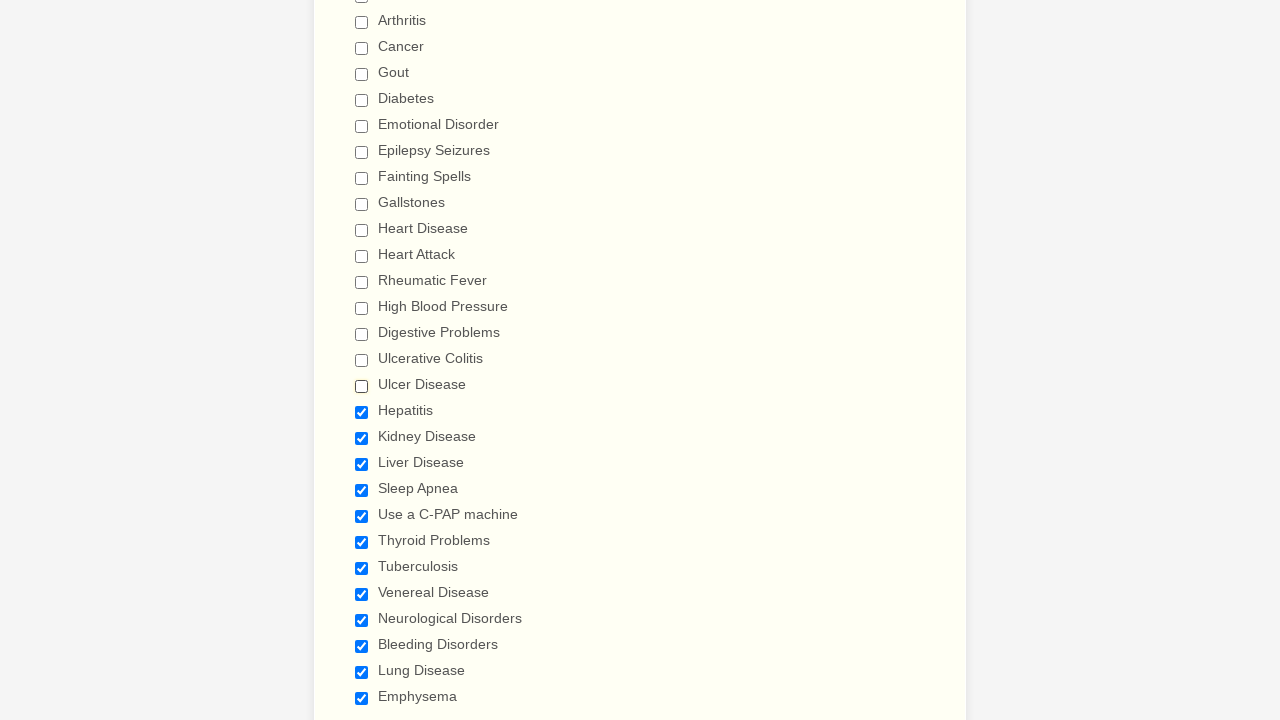

Clicked checkbox 18 to deselect it at (362, 412) on input[type='checkbox'] >> nth=17
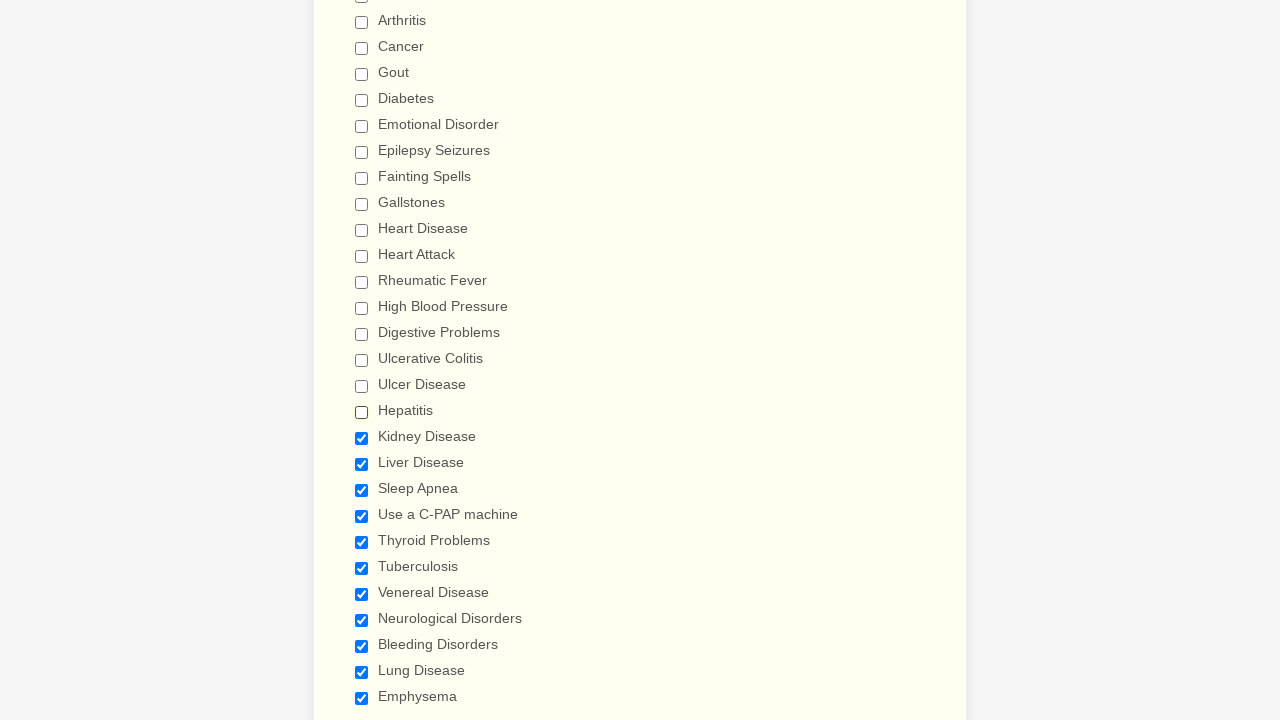

Clicked checkbox 19 to deselect it at (362, 438) on input[type='checkbox'] >> nth=18
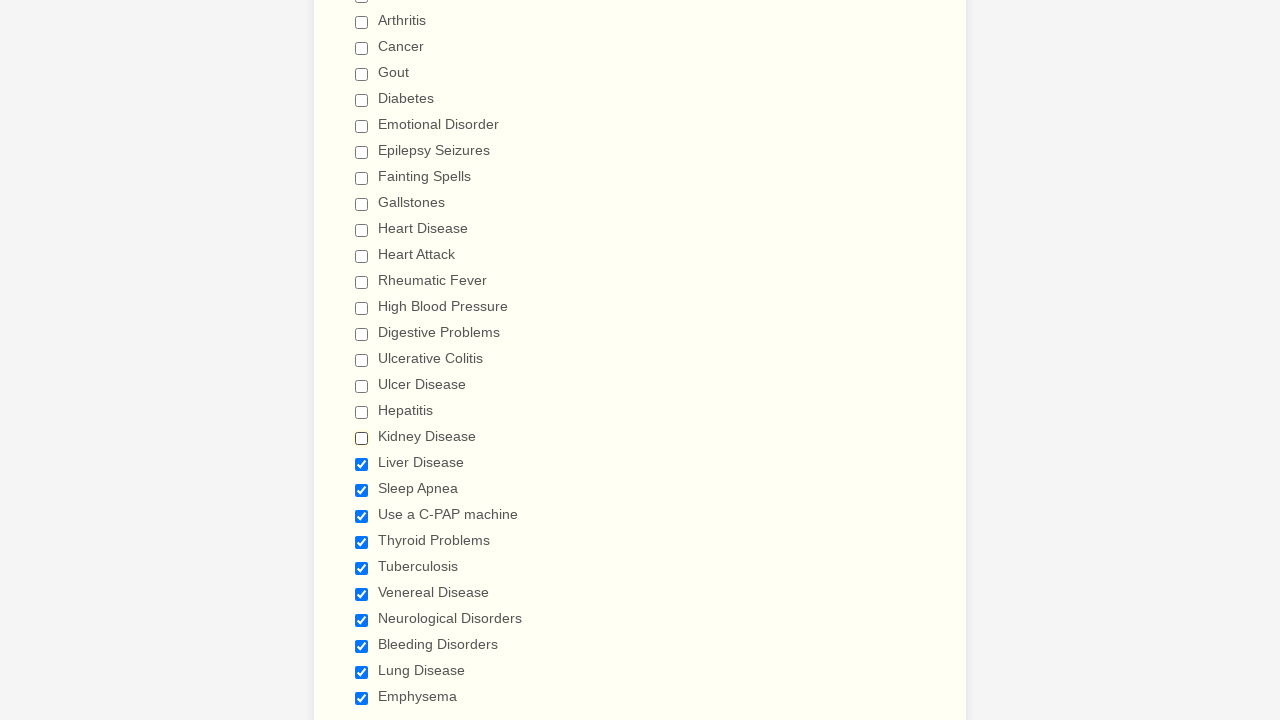

Clicked checkbox 20 to deselect it at (362, 464) on input[type='checkbox'] >> nth=19
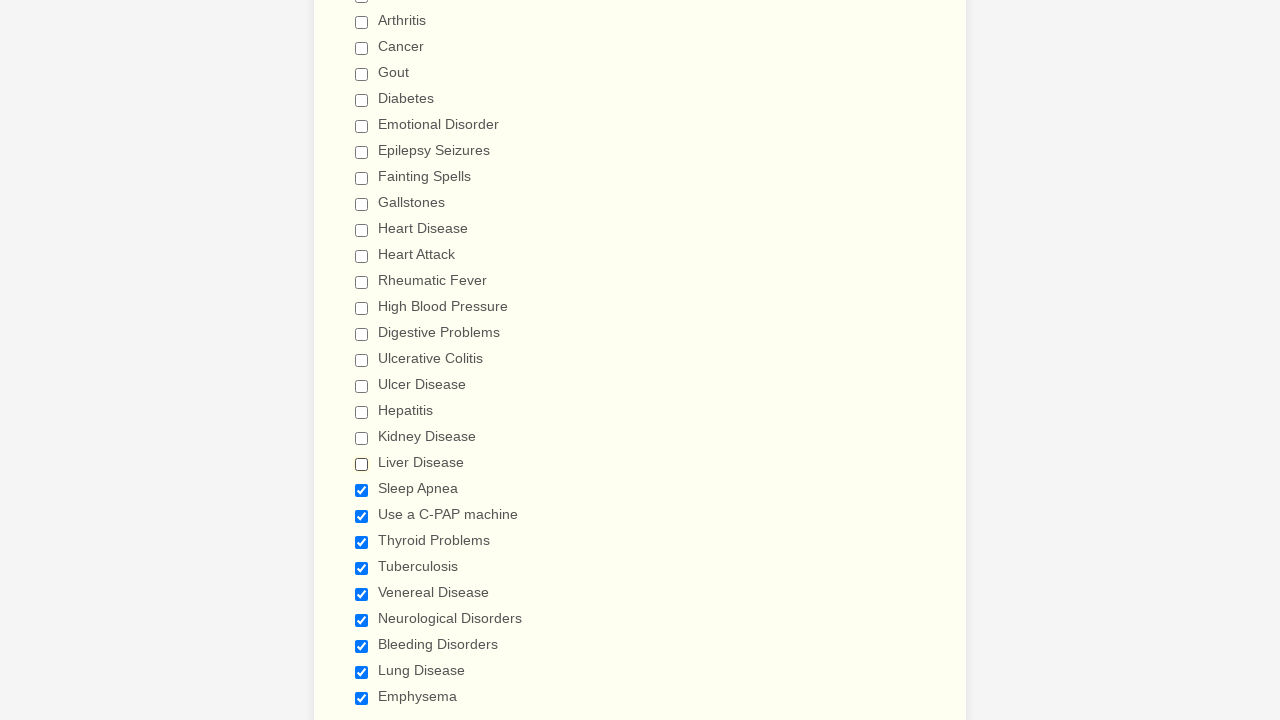

Clicked checkbox 21 to deselect it at (362, 490) on input[type='checkbox'] >> nth=20
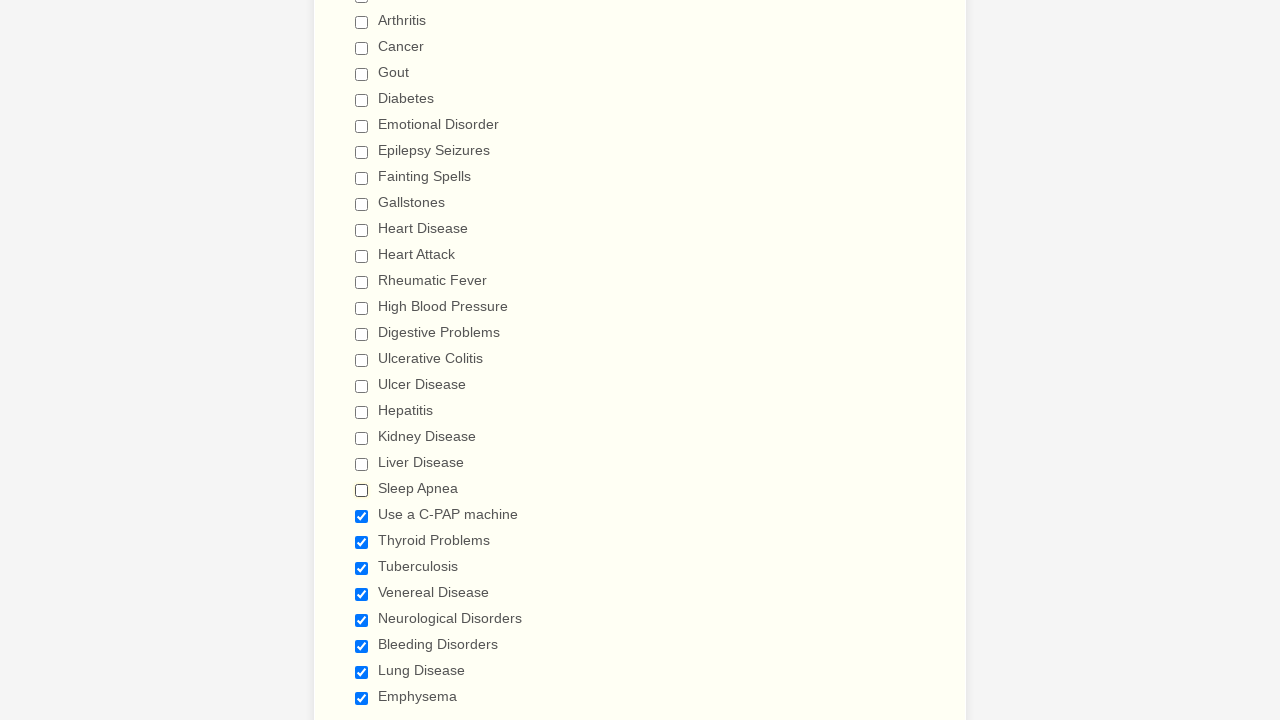

Clicked checkbox 22 to deselect it at (362, 516) on input[type='checkbox'] >> nth=21
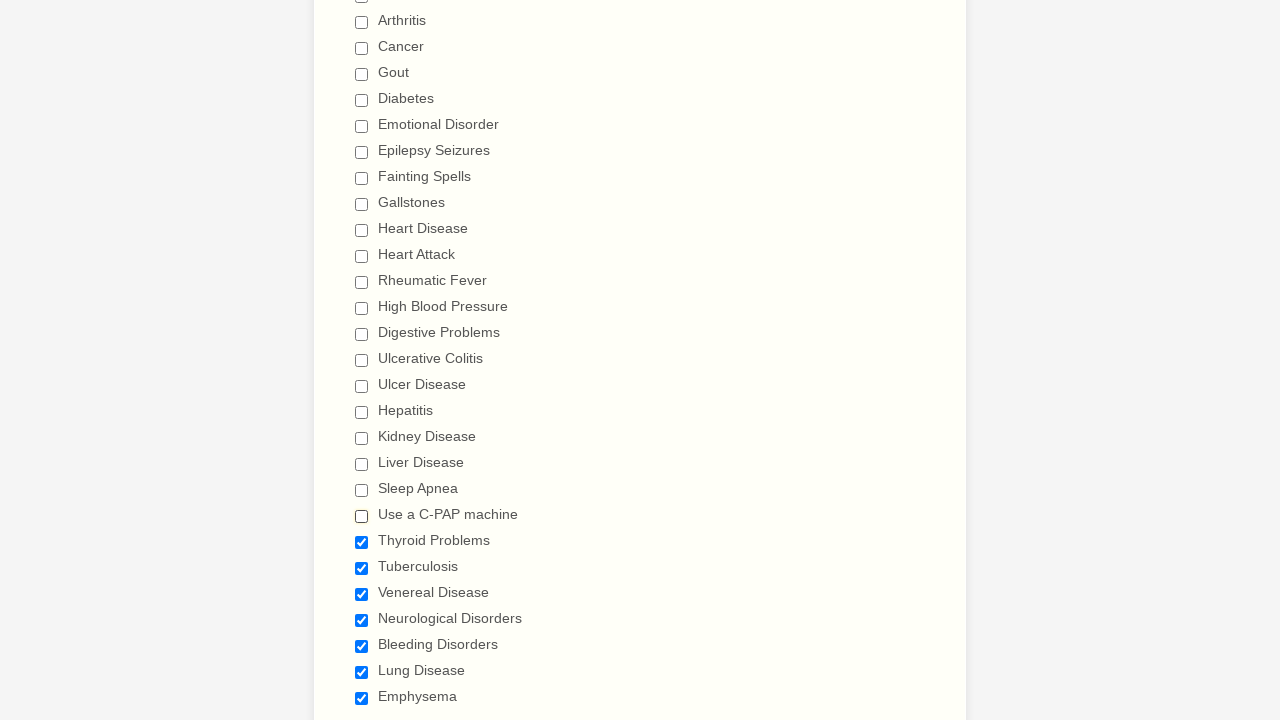

Clicked checkbox 23 to deselect it at (362, 542) on input[type='checkbox'] >> nth=22
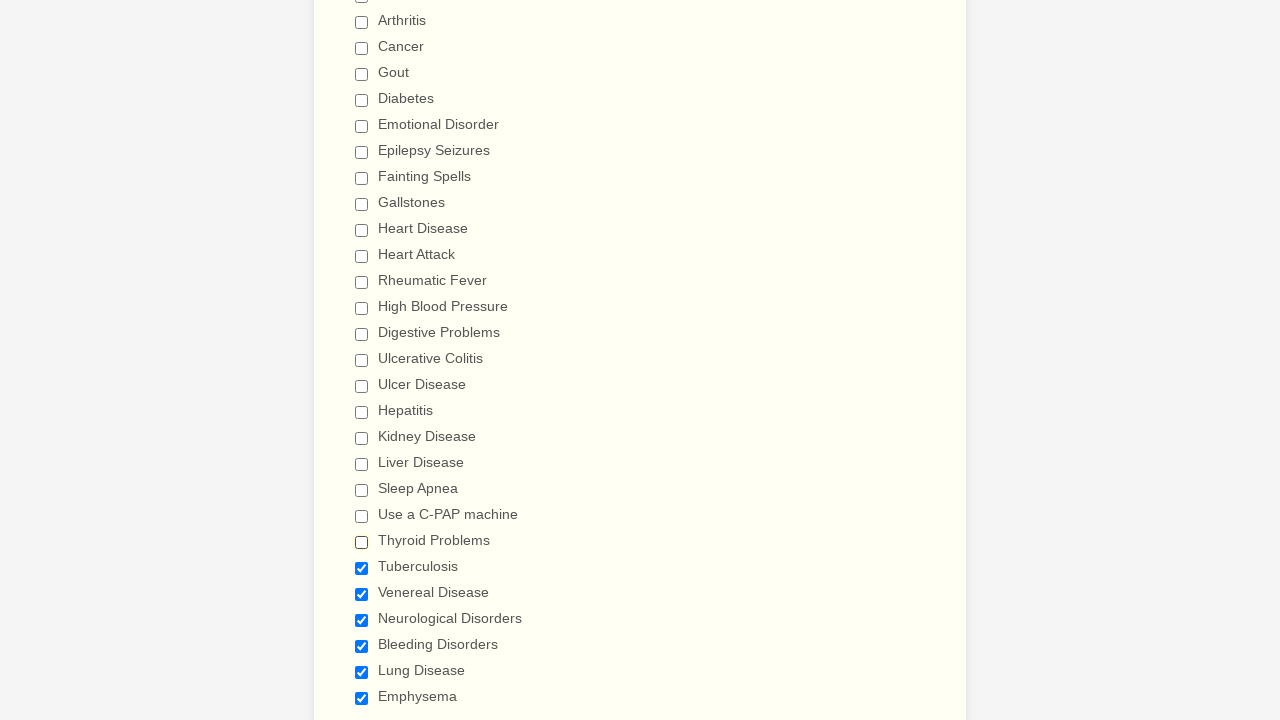

Clicked checkbox 24 to deselect it at (362, 568) on input[type='checkbox'] >> nth=23
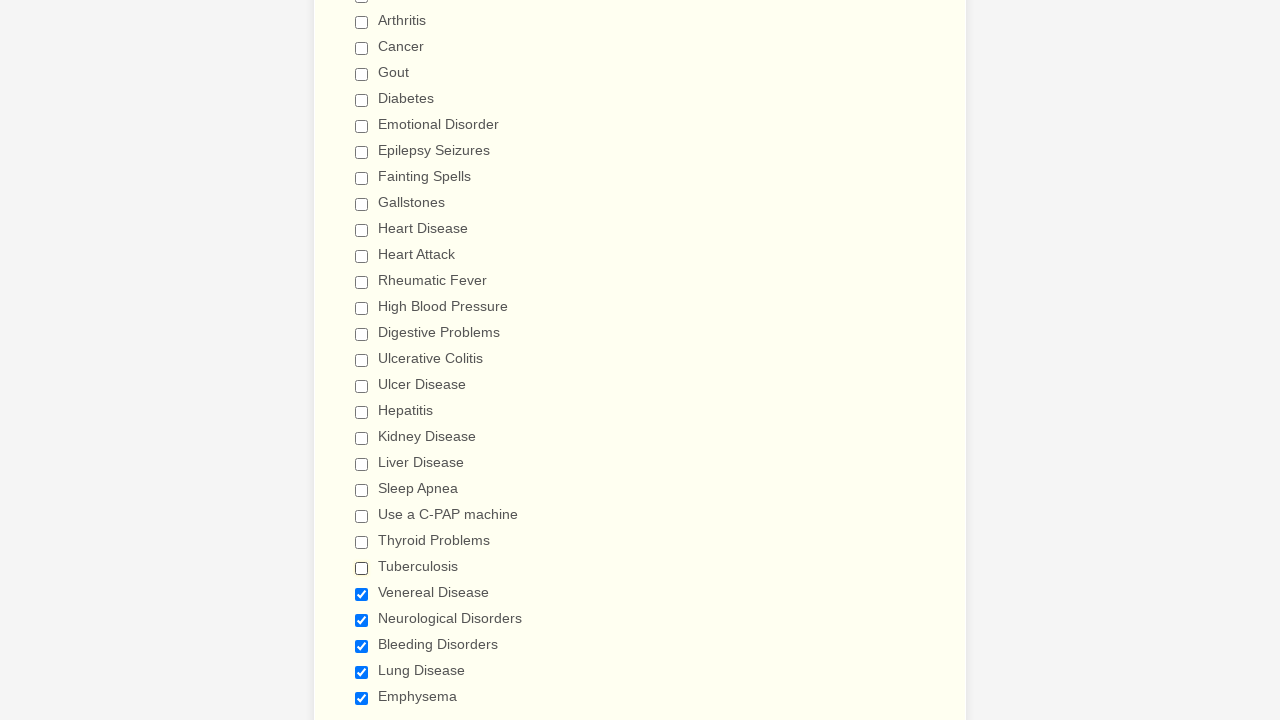

Clicked checkbox 25 to deselect it at (362, 594) on input[type='checkbox'] >> nth=24
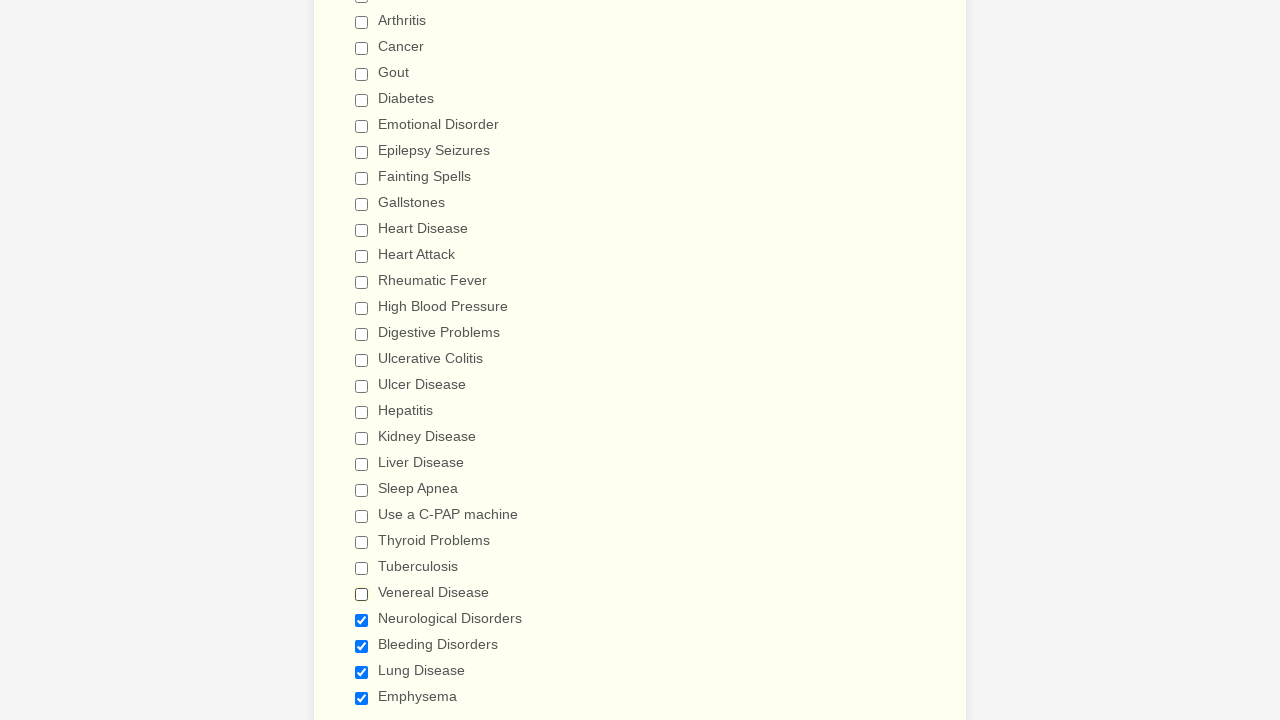

Clicked checkbox 26 to deselect it at (362, 620) on input[type='checkbox'] >> nth=25
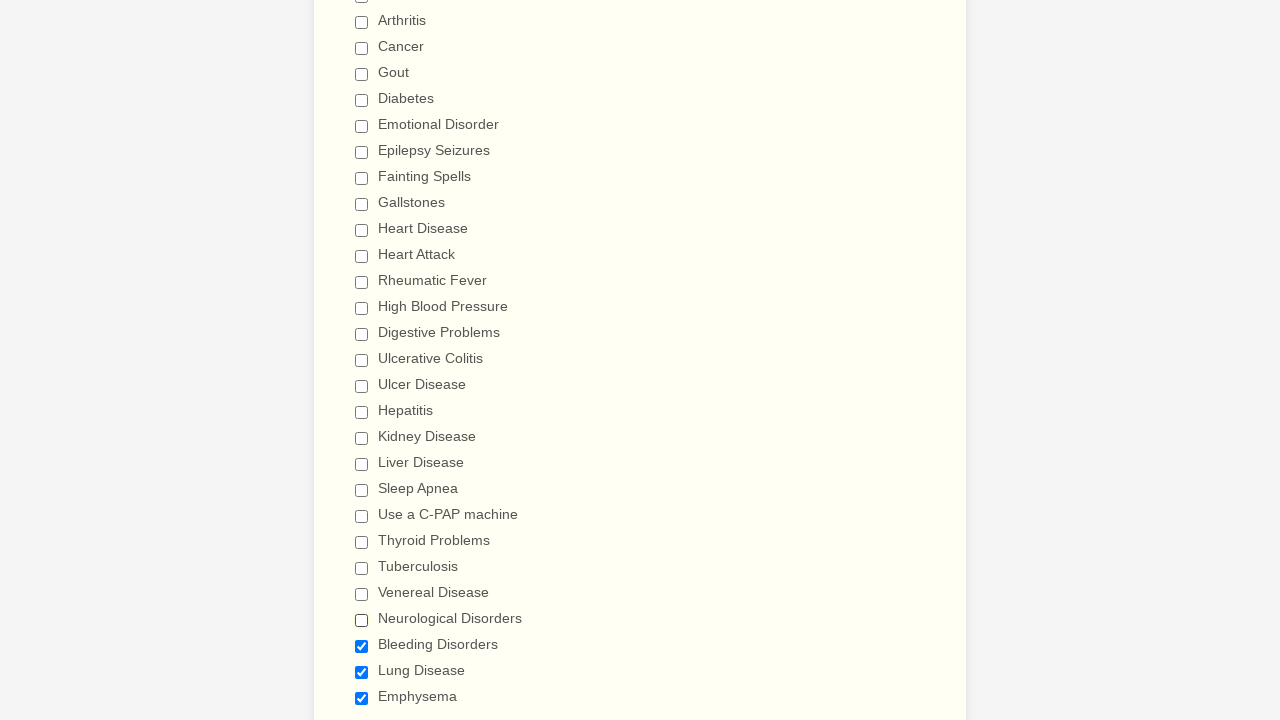

Clicked checkbox 27 to deselect it at (362, 646) on input[type='checkbox'] >> nth=26
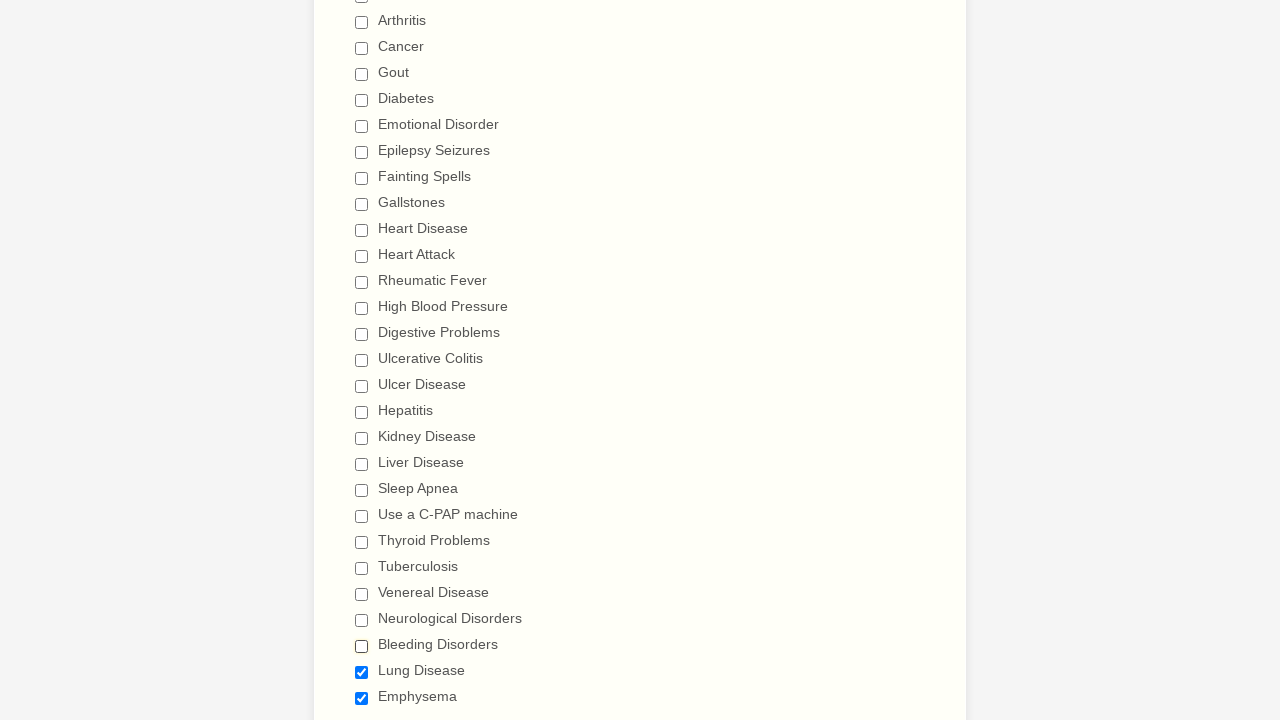

Clicked checkbox 28 to deselect it at (362, 672) on input[type='checkbox'] >> nth=27
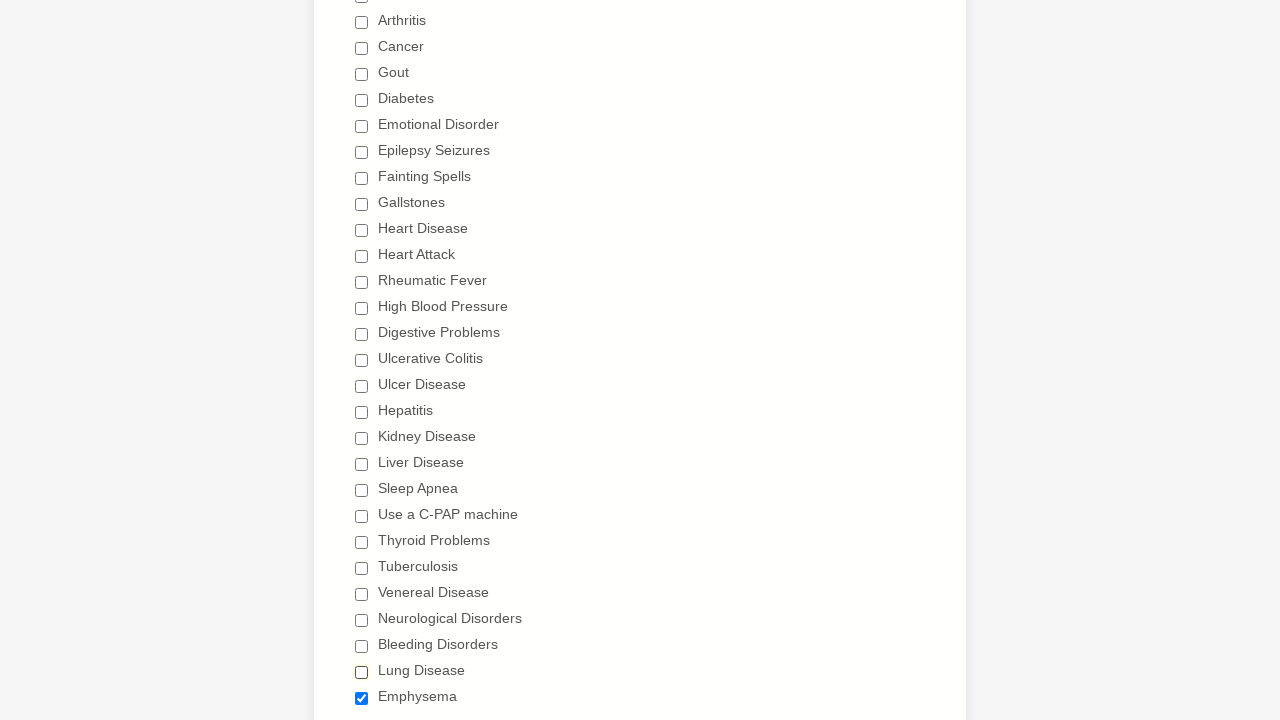

Clicked checkbox 29 to deselect it at (362, 698) on input[type='checkbox'] >> nth=28
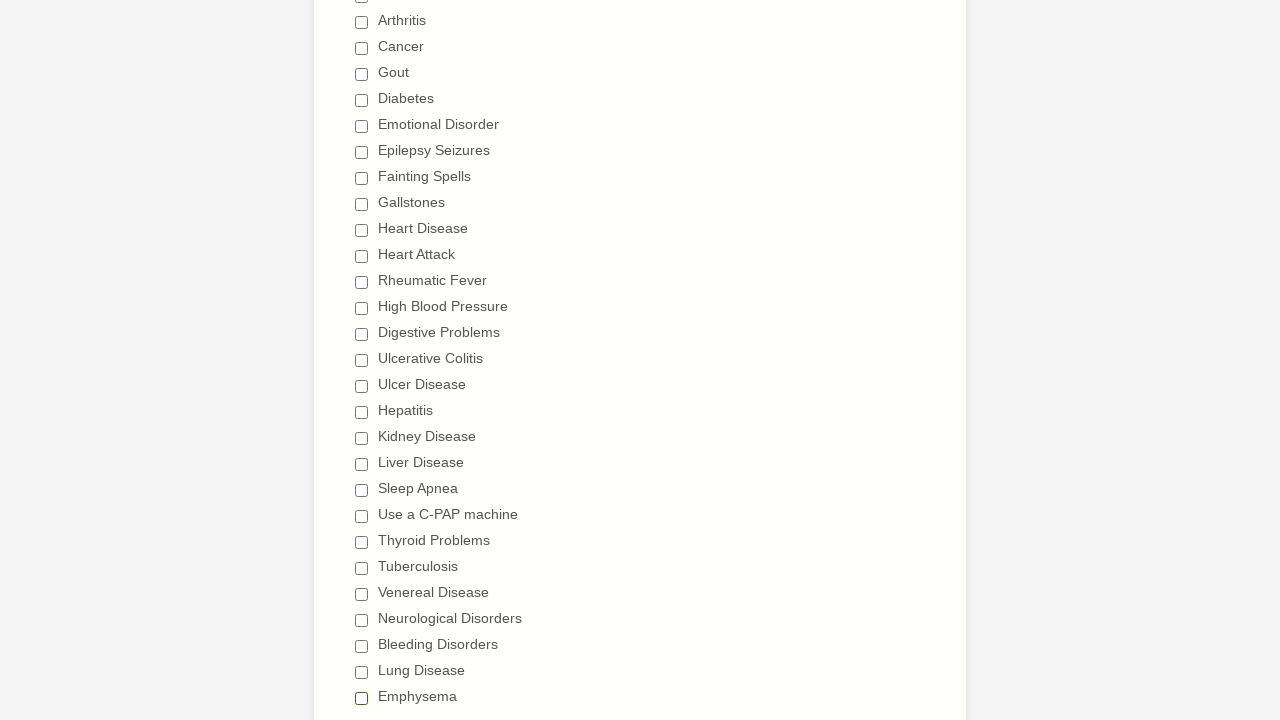

Verified checkbox 1 is deselected
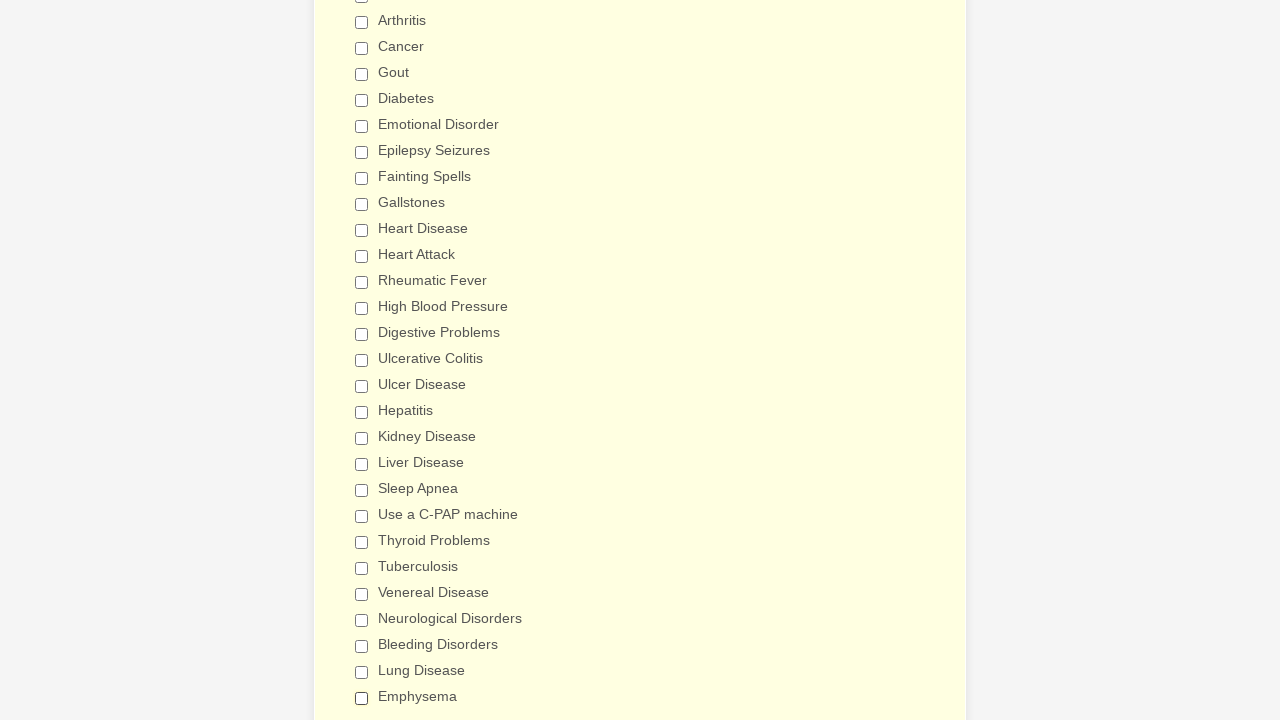

Verified checkbox 2 is deselected
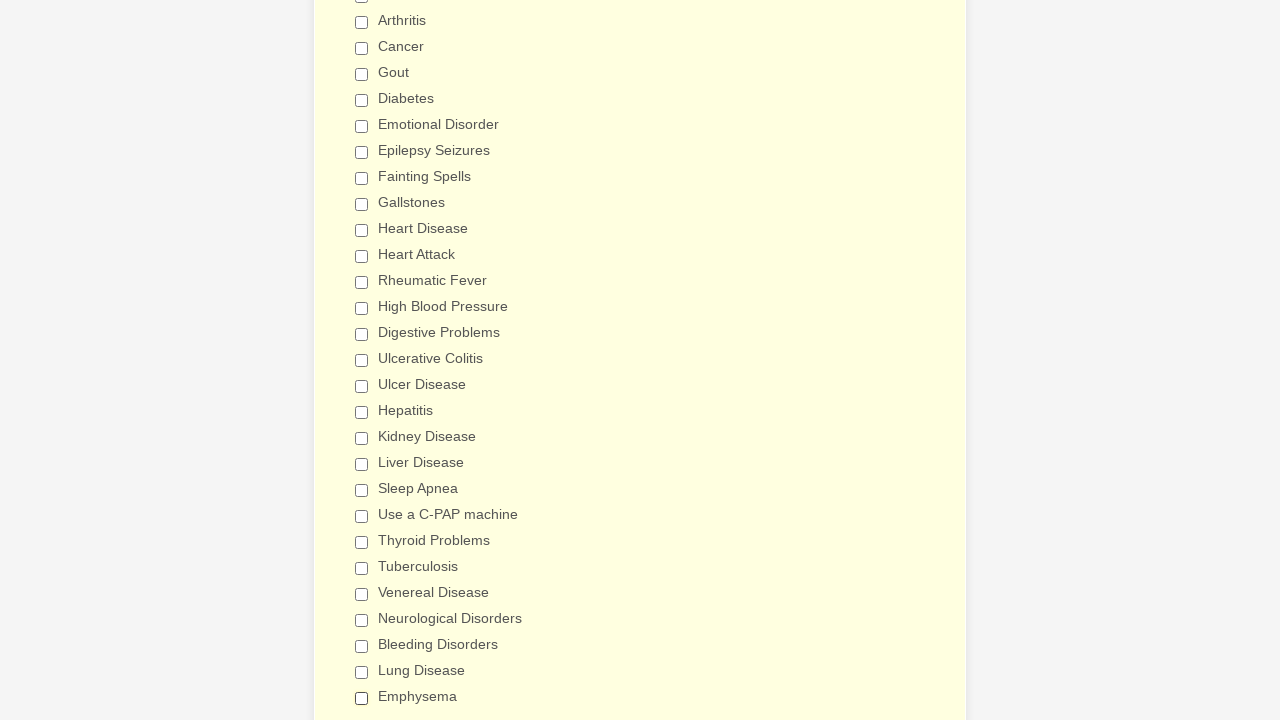

Verified checkbox 3 is deselected
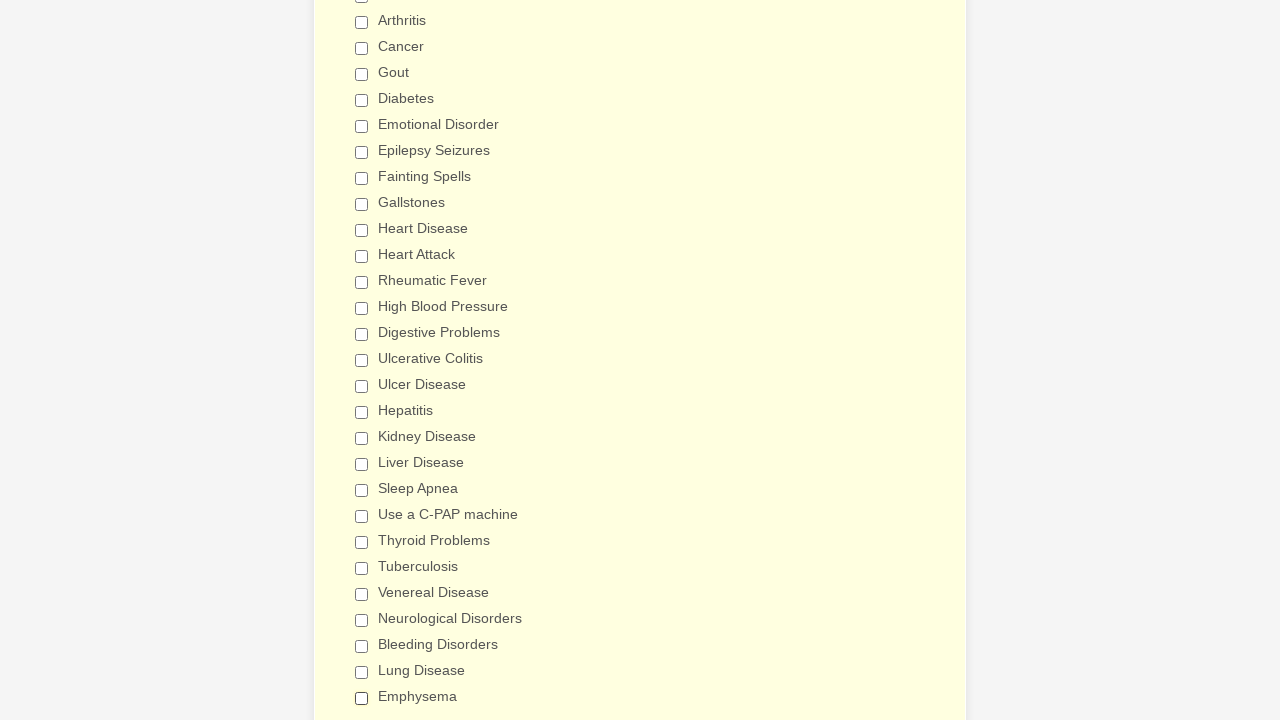

Verified checkbox 4 is deselected
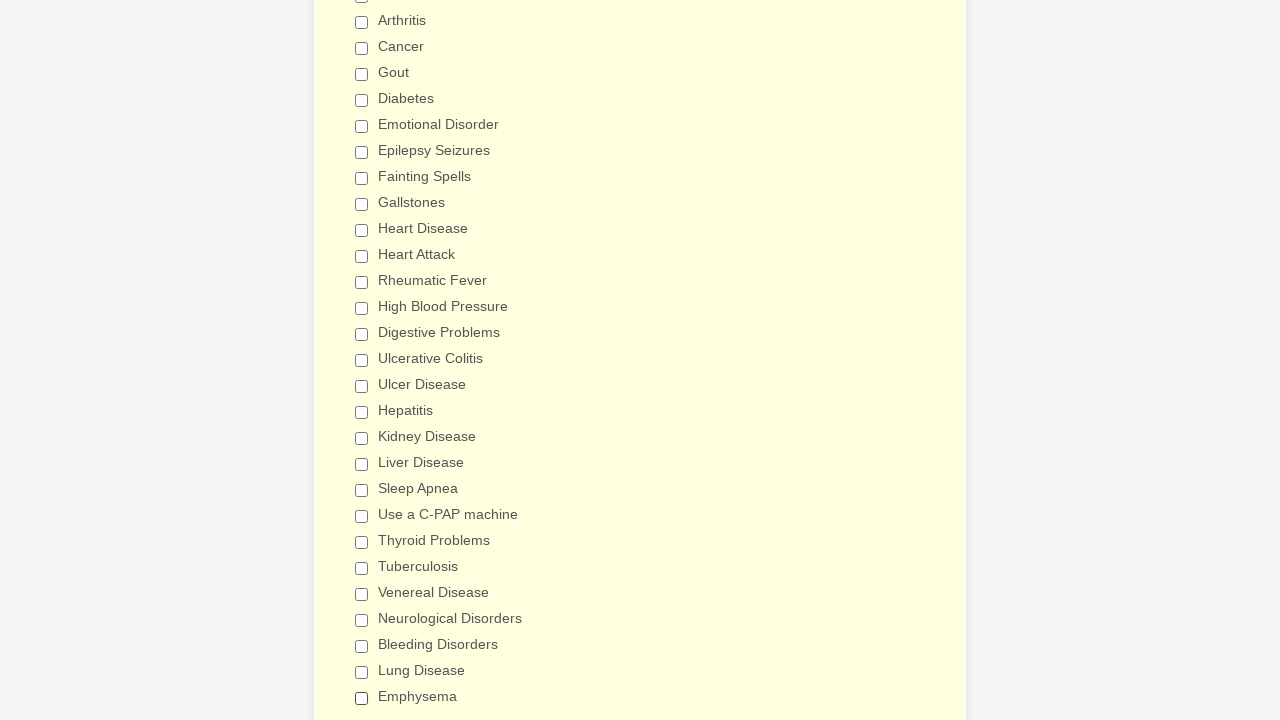

Verified checkbox 5 is deselected
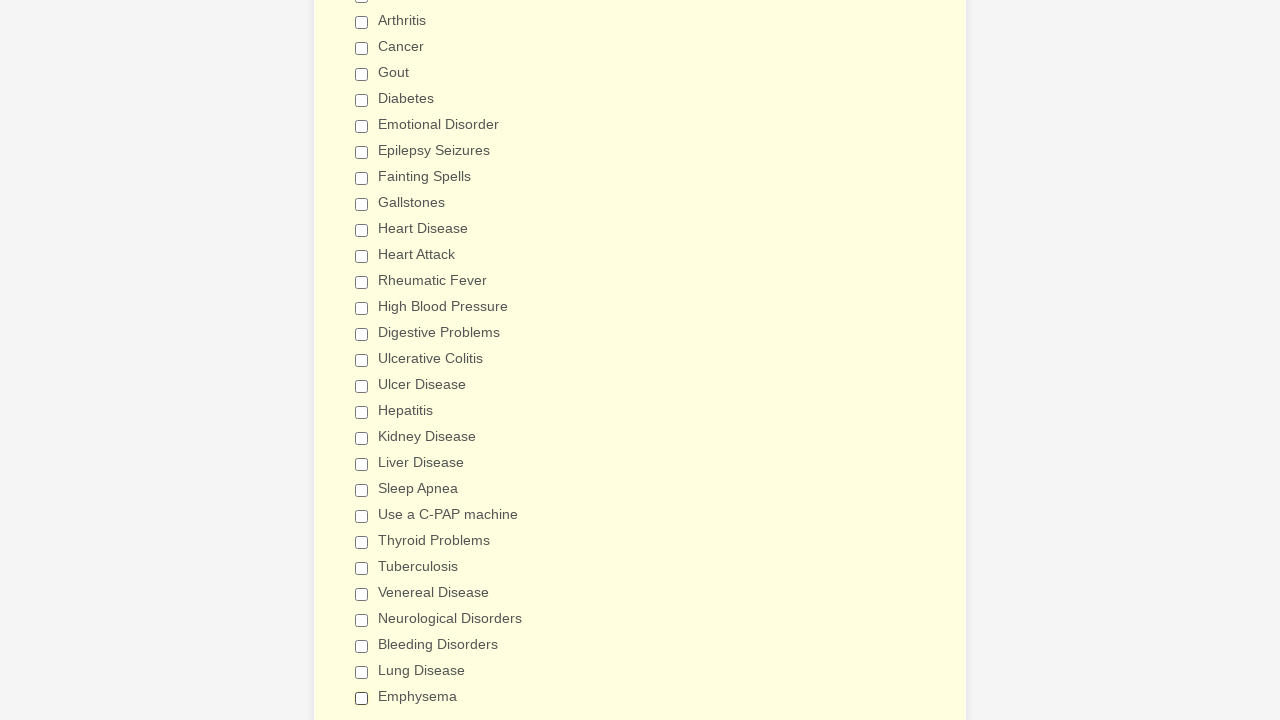

Verified checkbox 6 is deselected
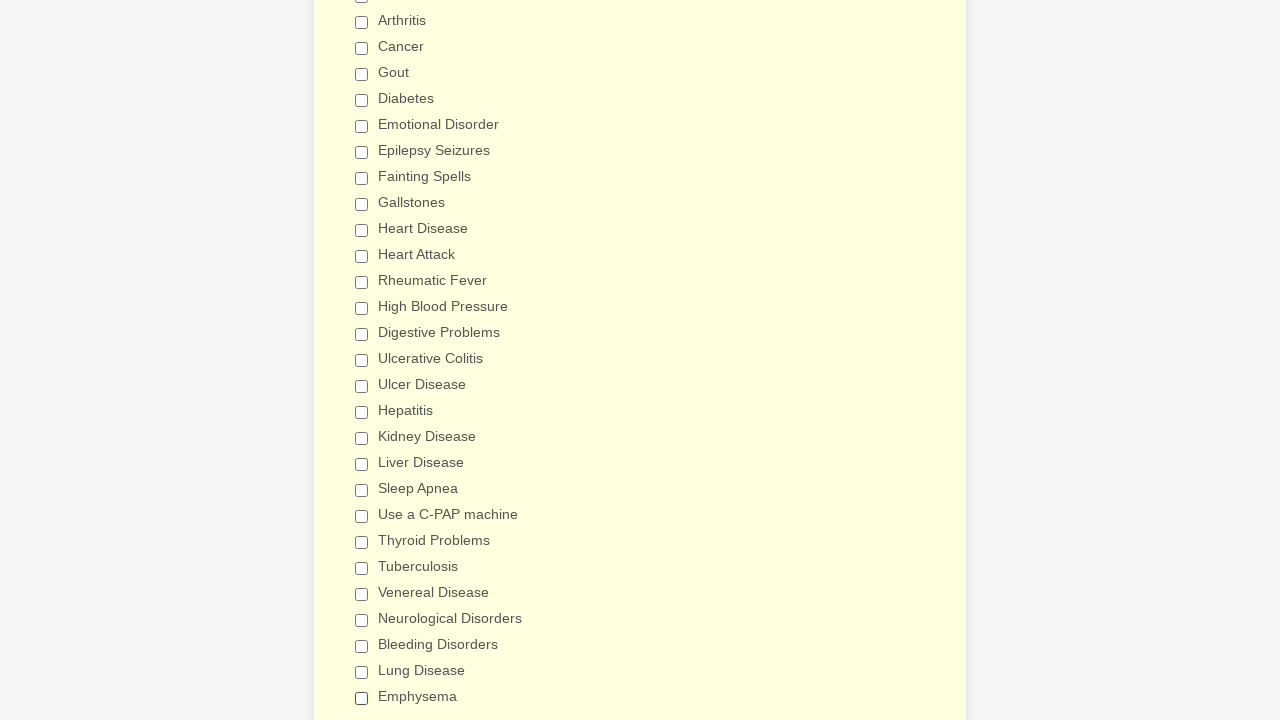

Verified checkbox 7 is deselected
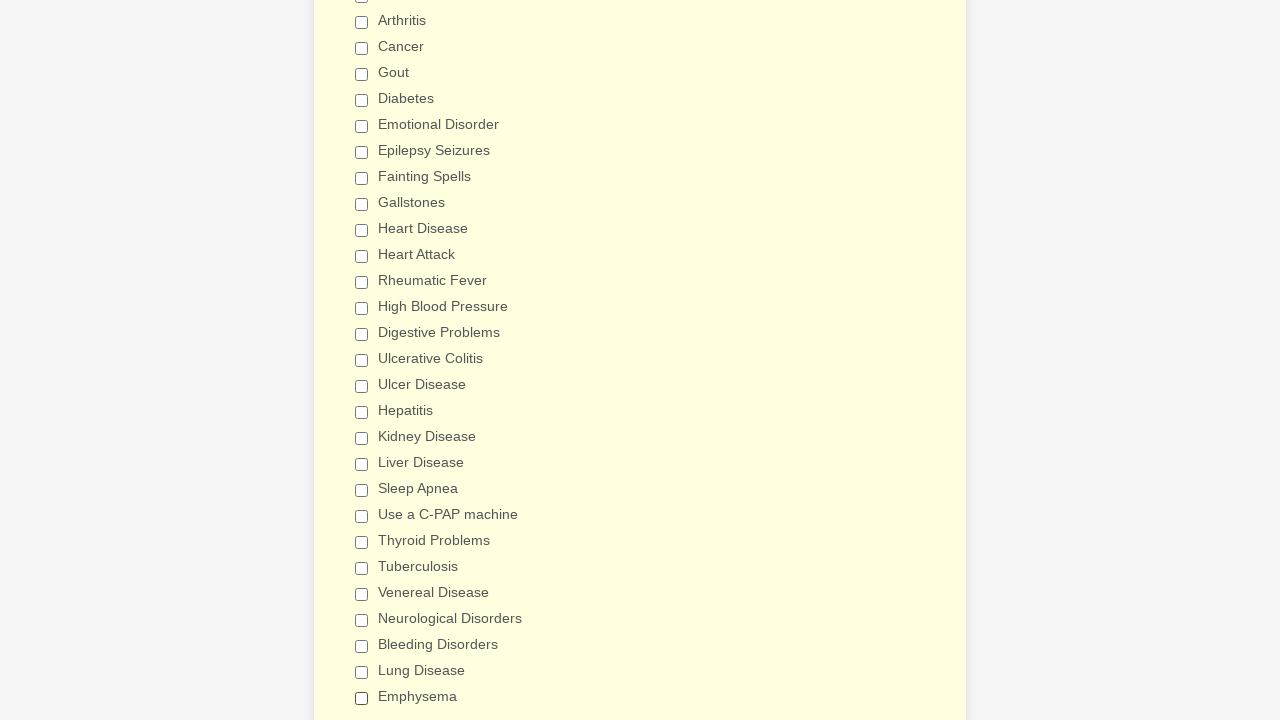

Verified checkbox 8 is deselected
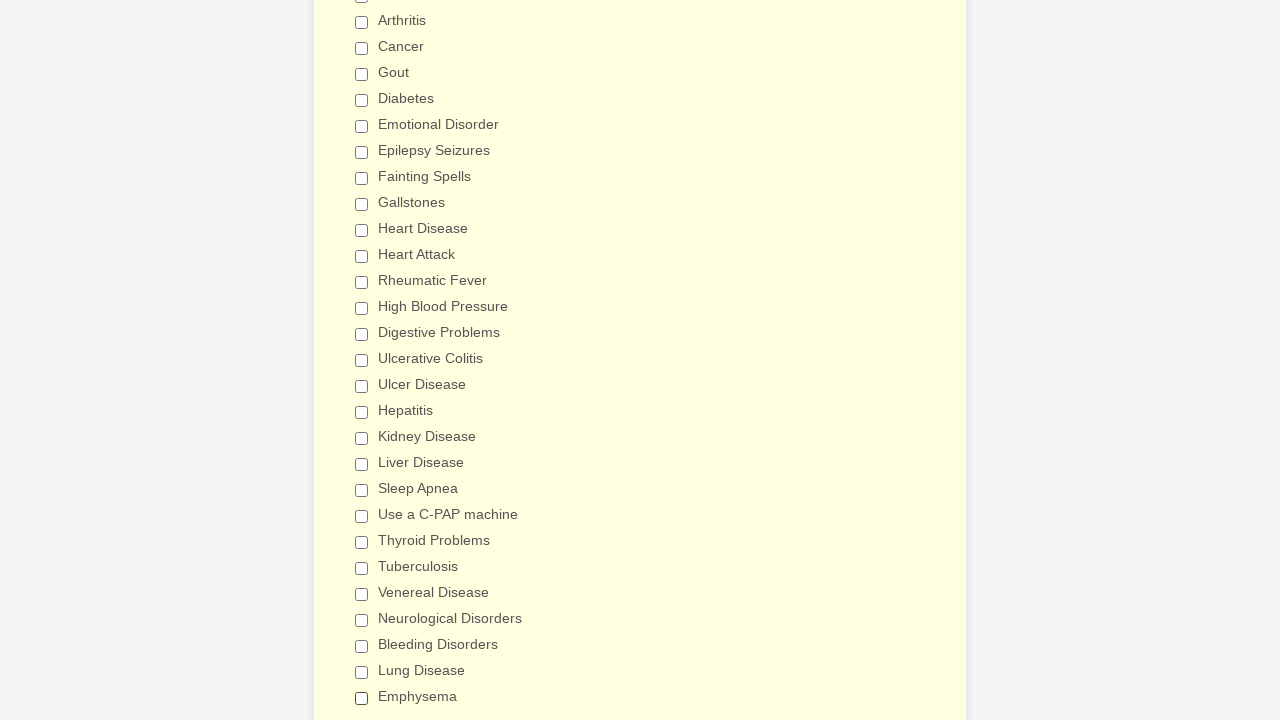

Verified checkbox 9 is deselected
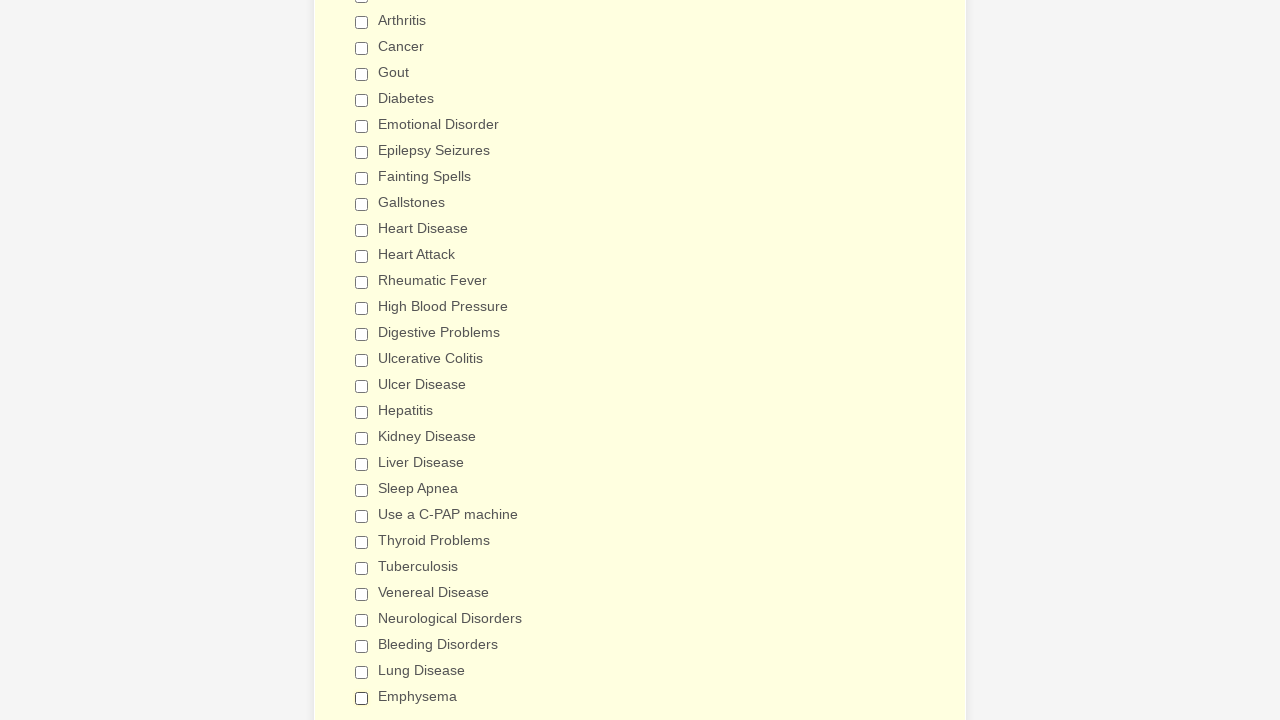

Verified checkbox 10 is deselected
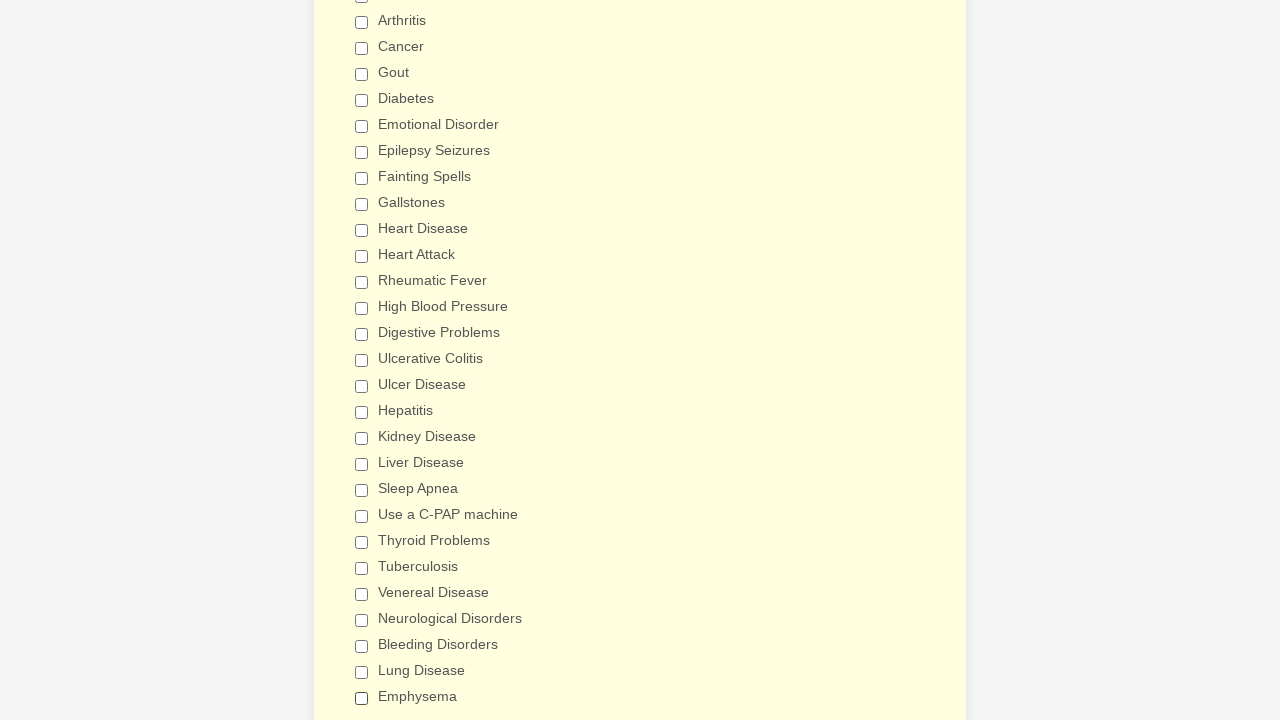

Verified checkbox 11 is deselected
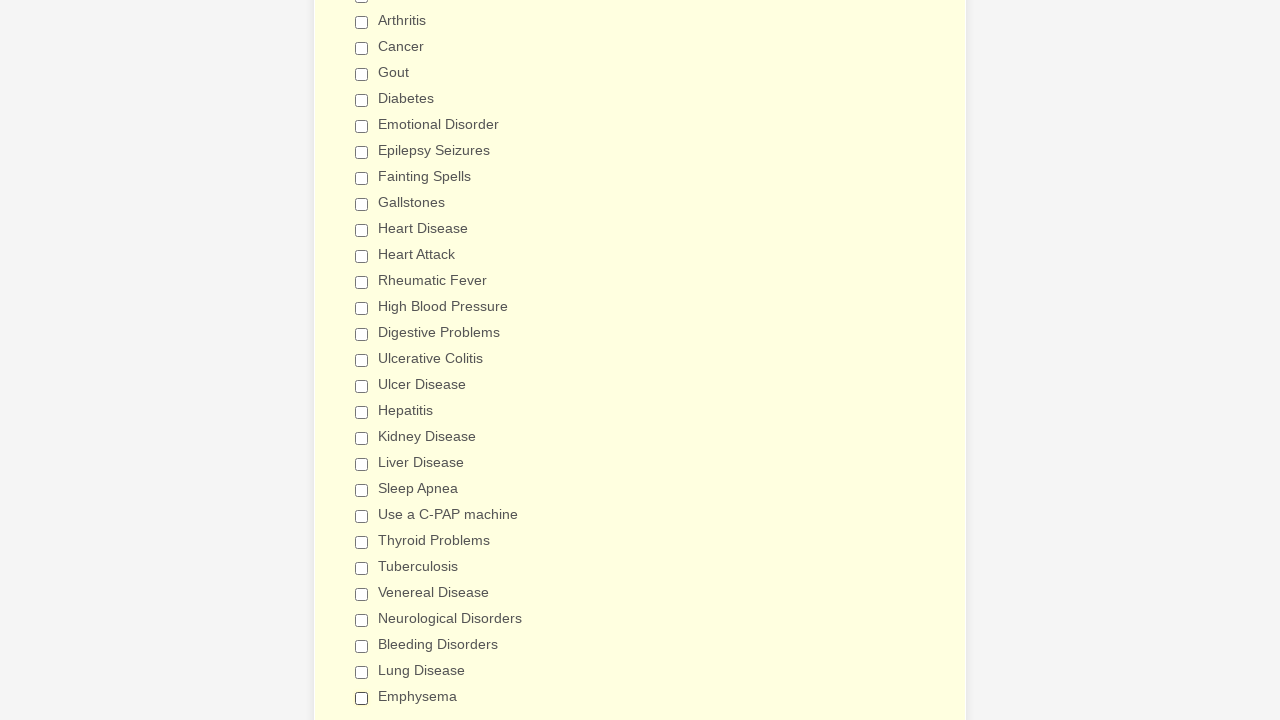

Verified checkbox 12 is deselected
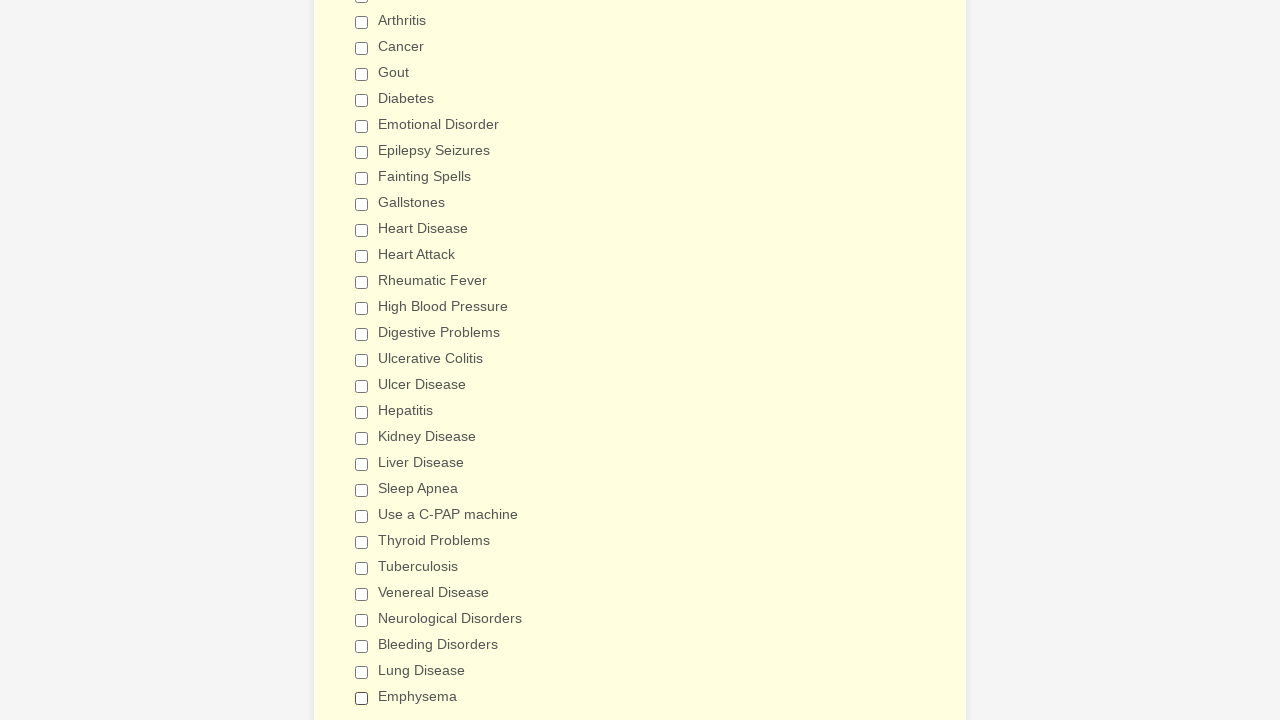

Verified checkbox 13 is deselected
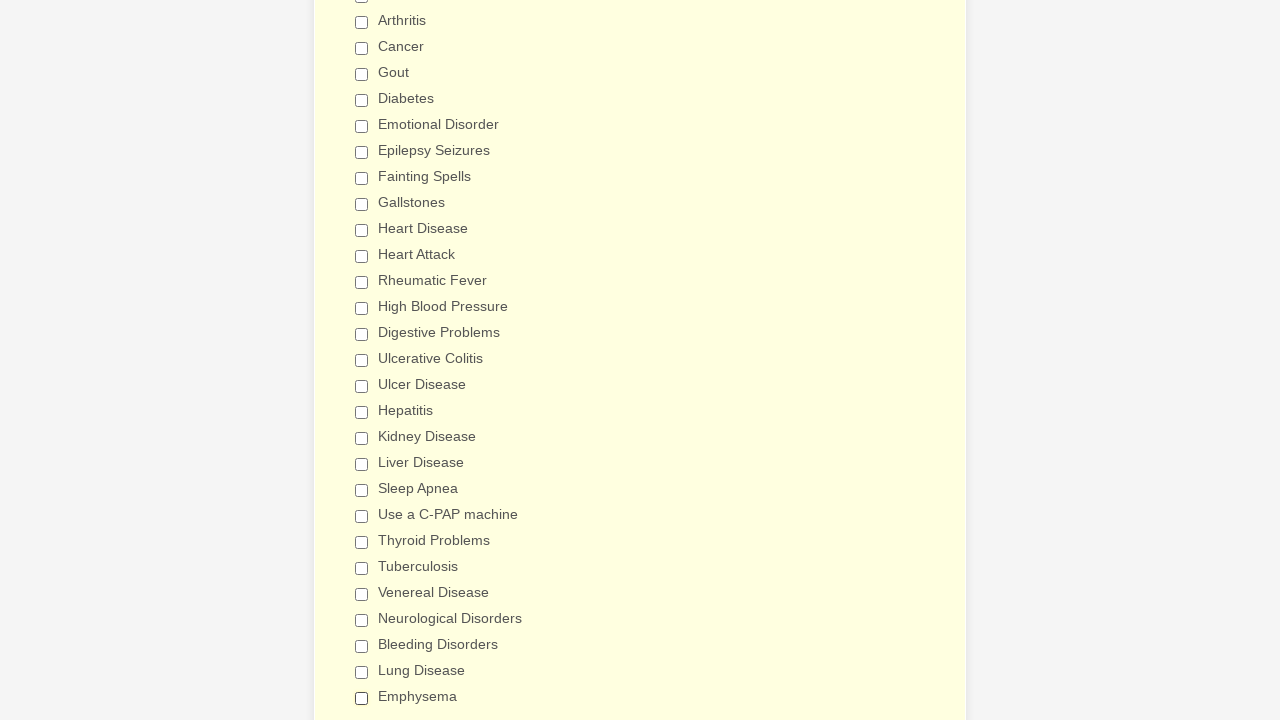

Verified checkbox 14 is deselected
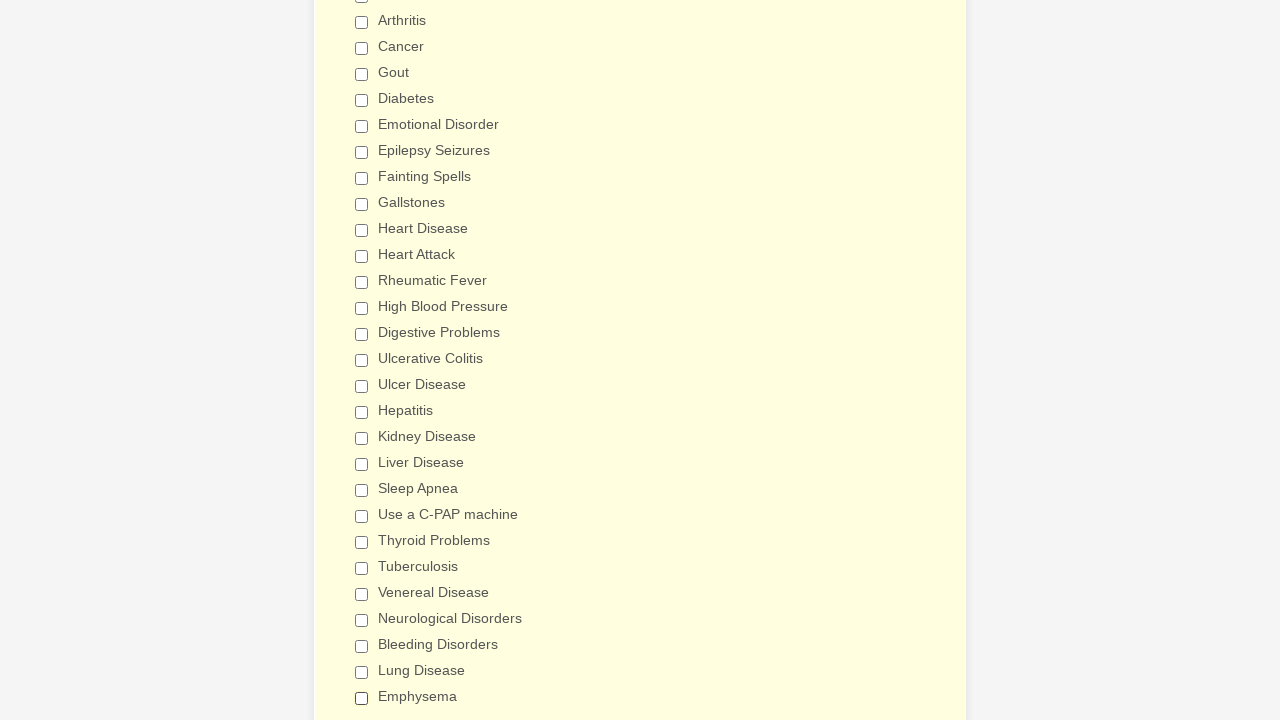

Verified checkbox 15 is deselected
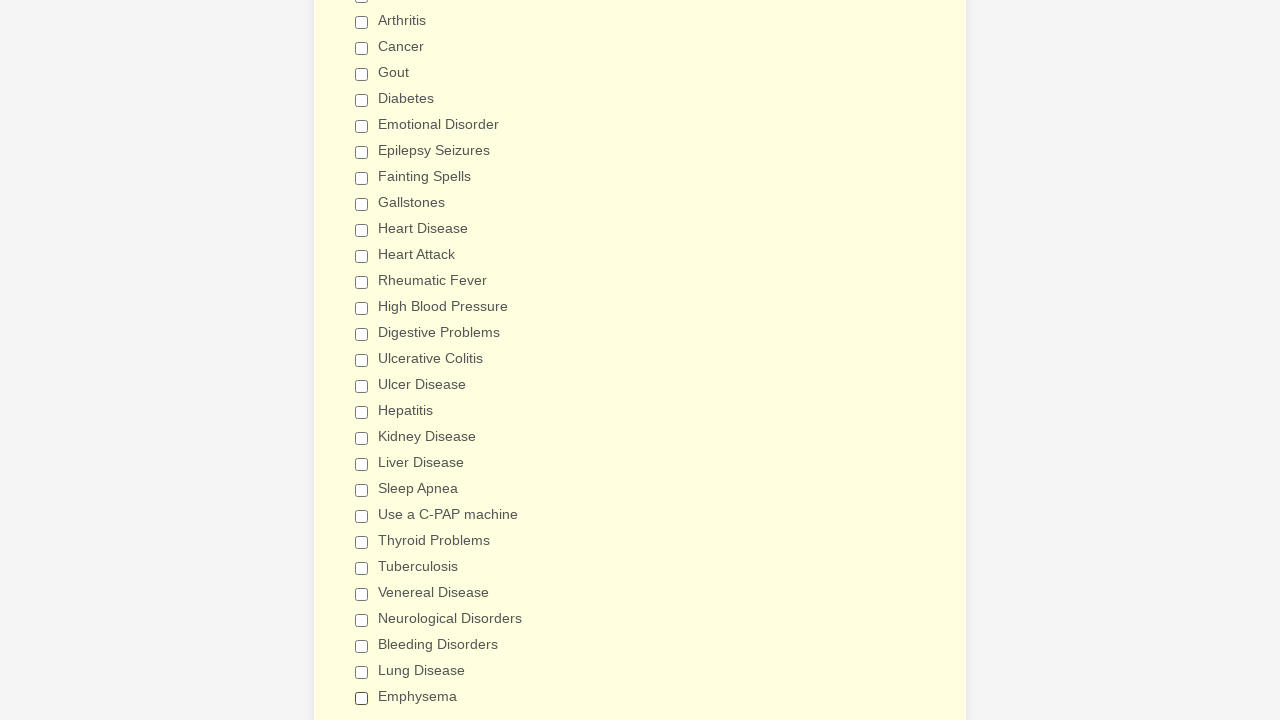

Verified checkbox 16 is deselected
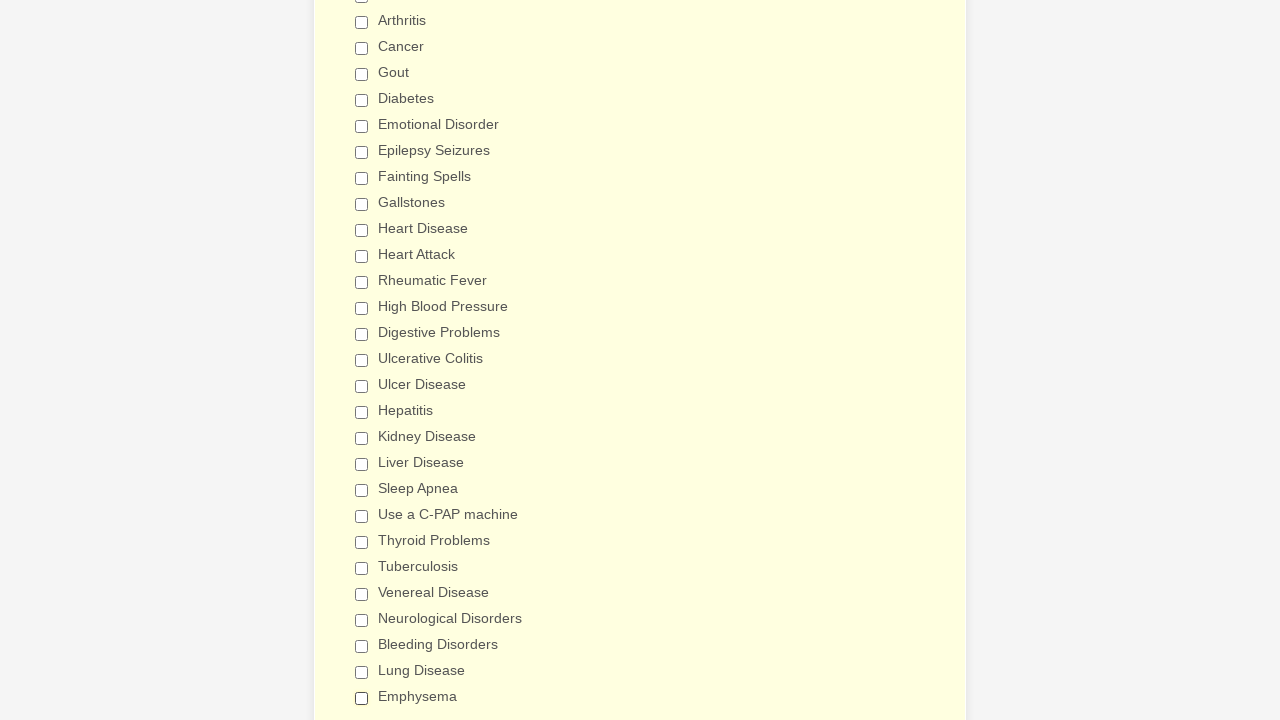

Verified checkbox 17 is deselected
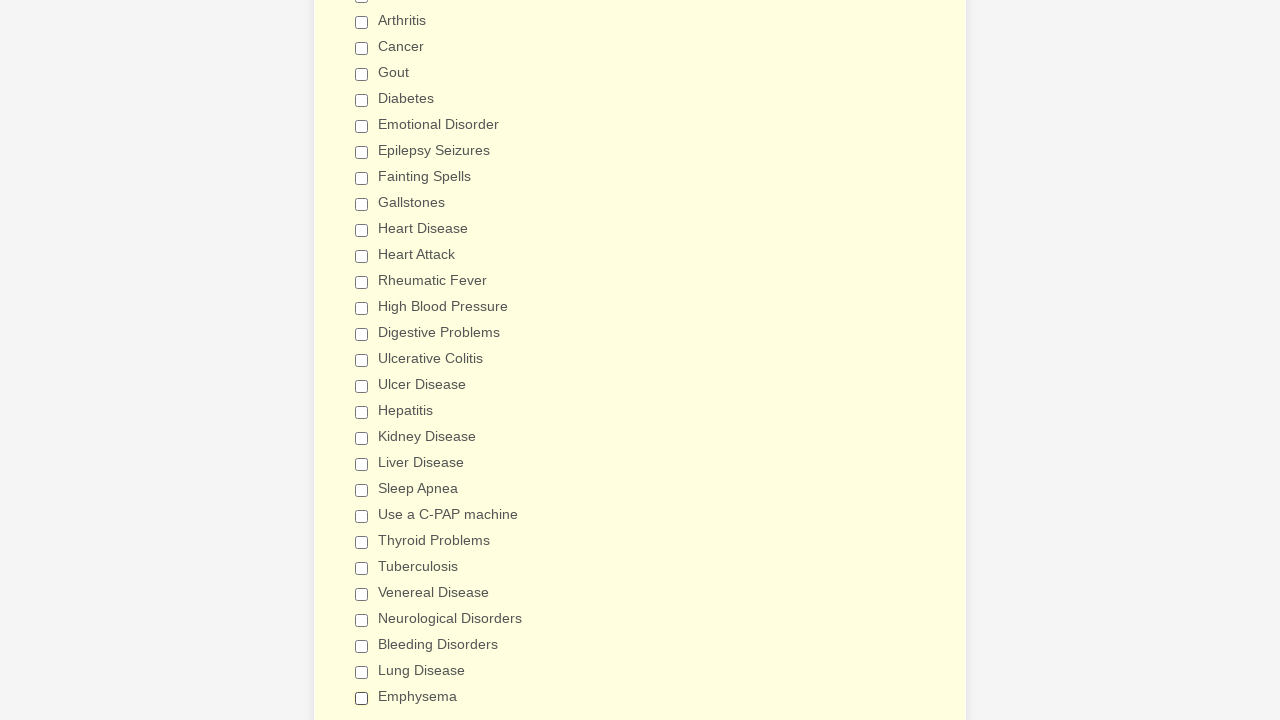

Verified checkbox 18 is deselected
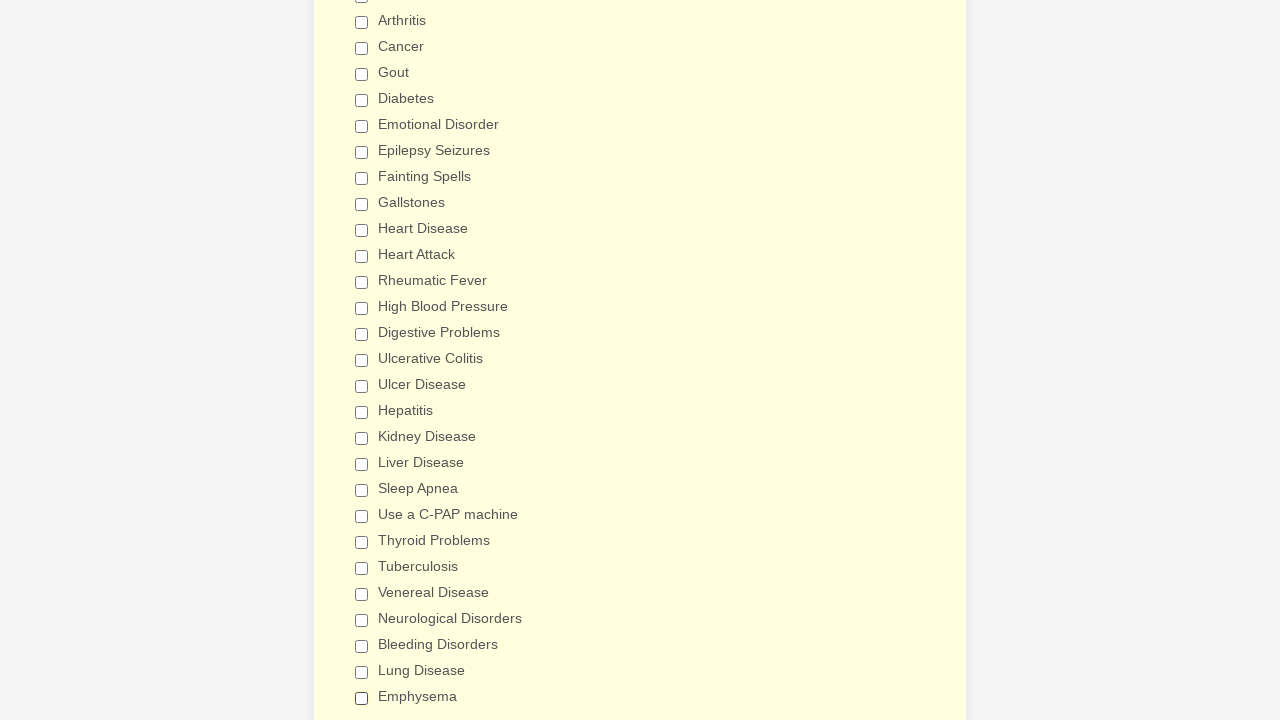

Verified checkbox 19 is deselected
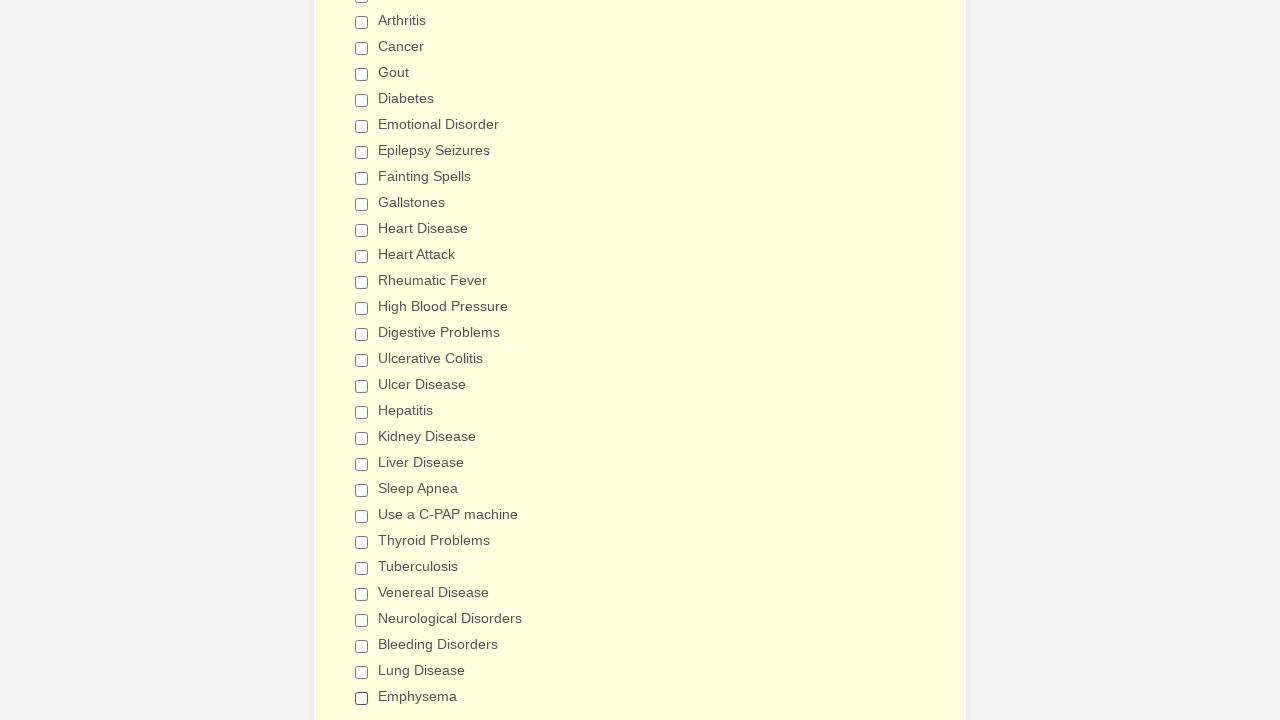

Verified checkbox 20 is deselected
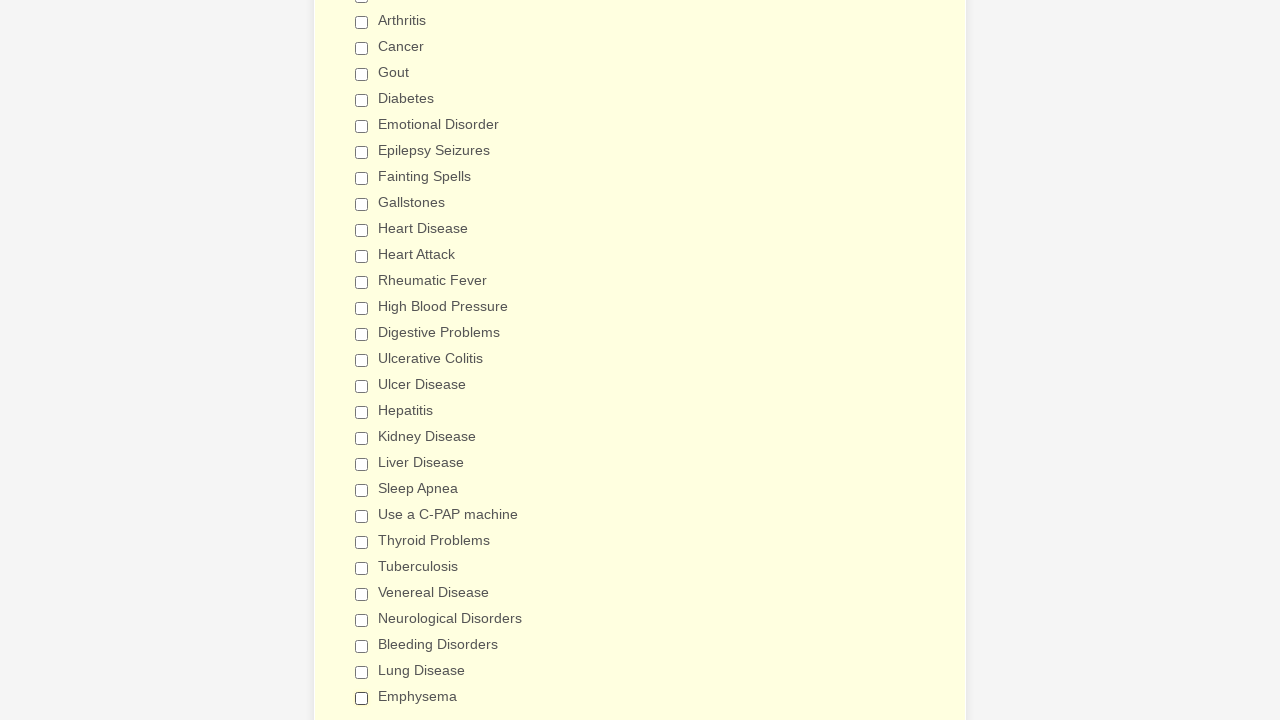

Verified checkbox 21 is deselected
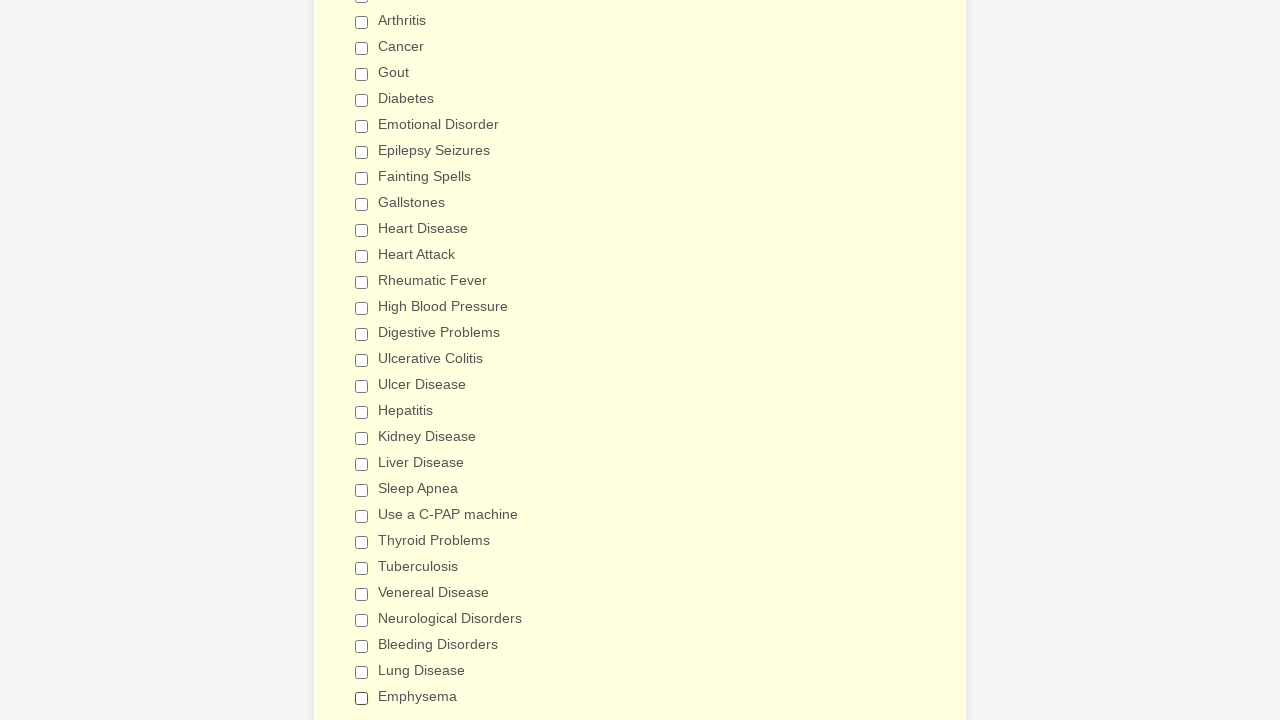

Verified checkbox 22 is deselected
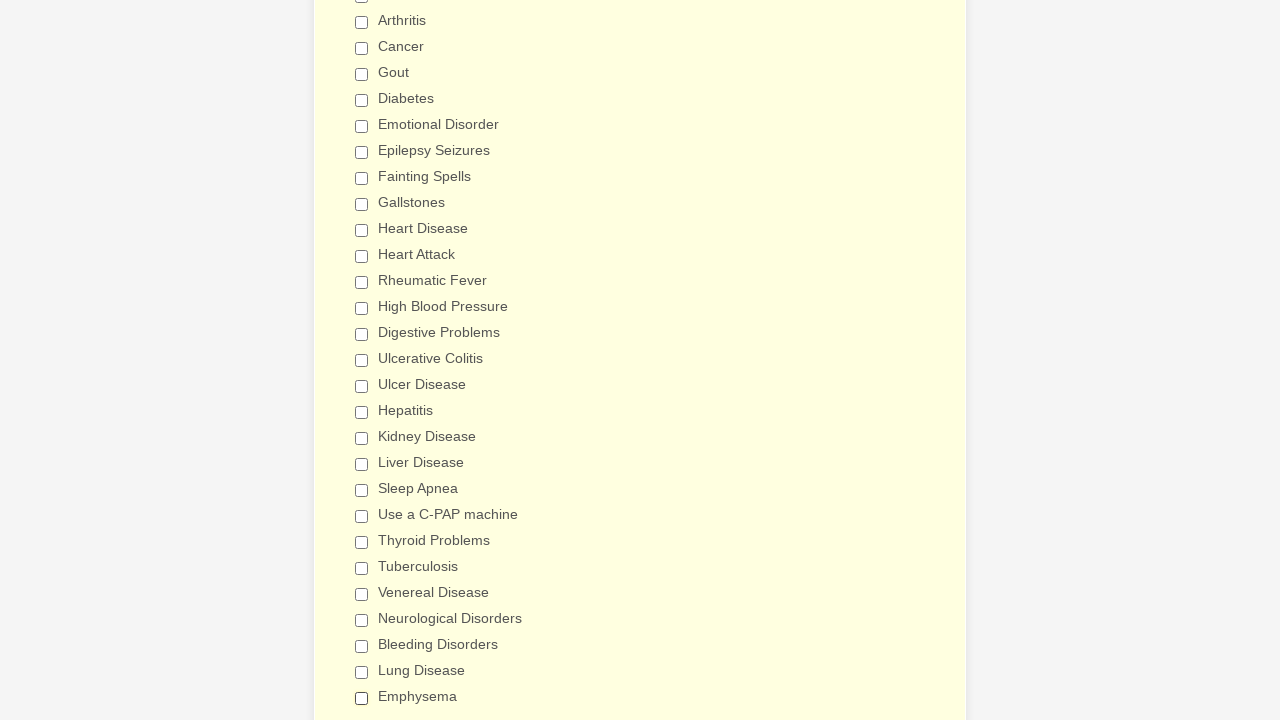

Verified checkbox 23 is deselected
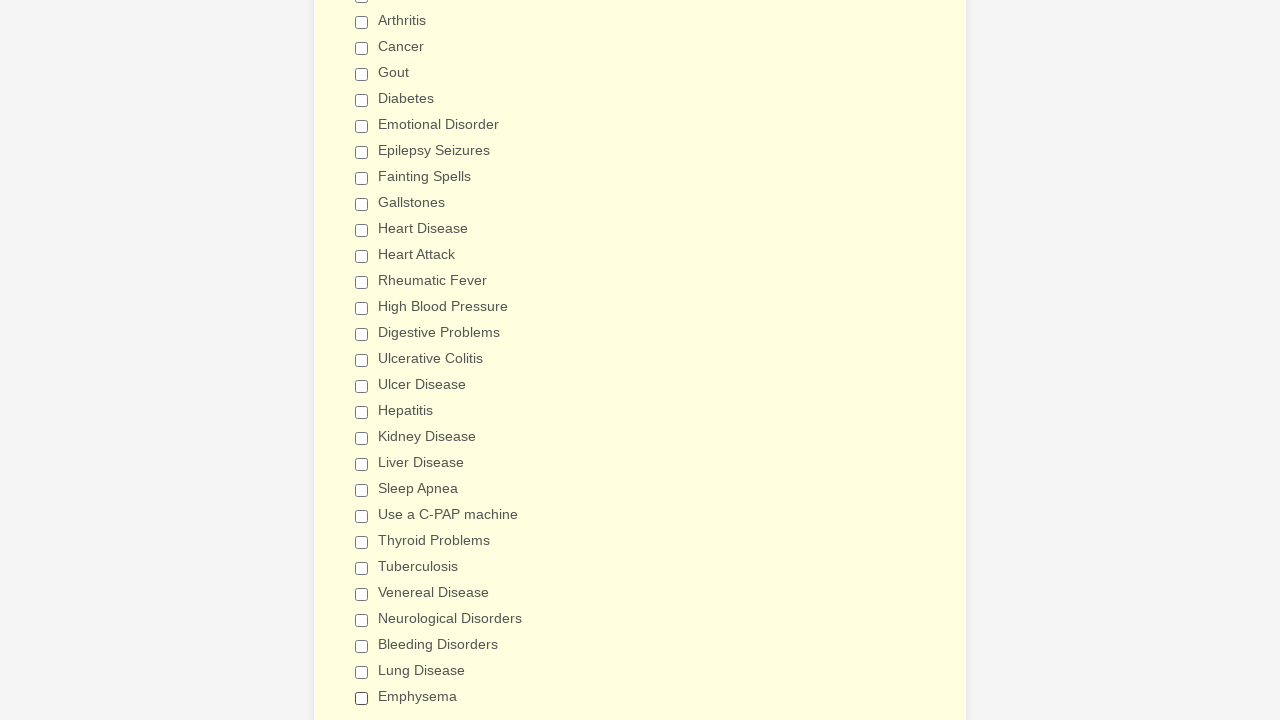

Verified checkbox 24 is deselected
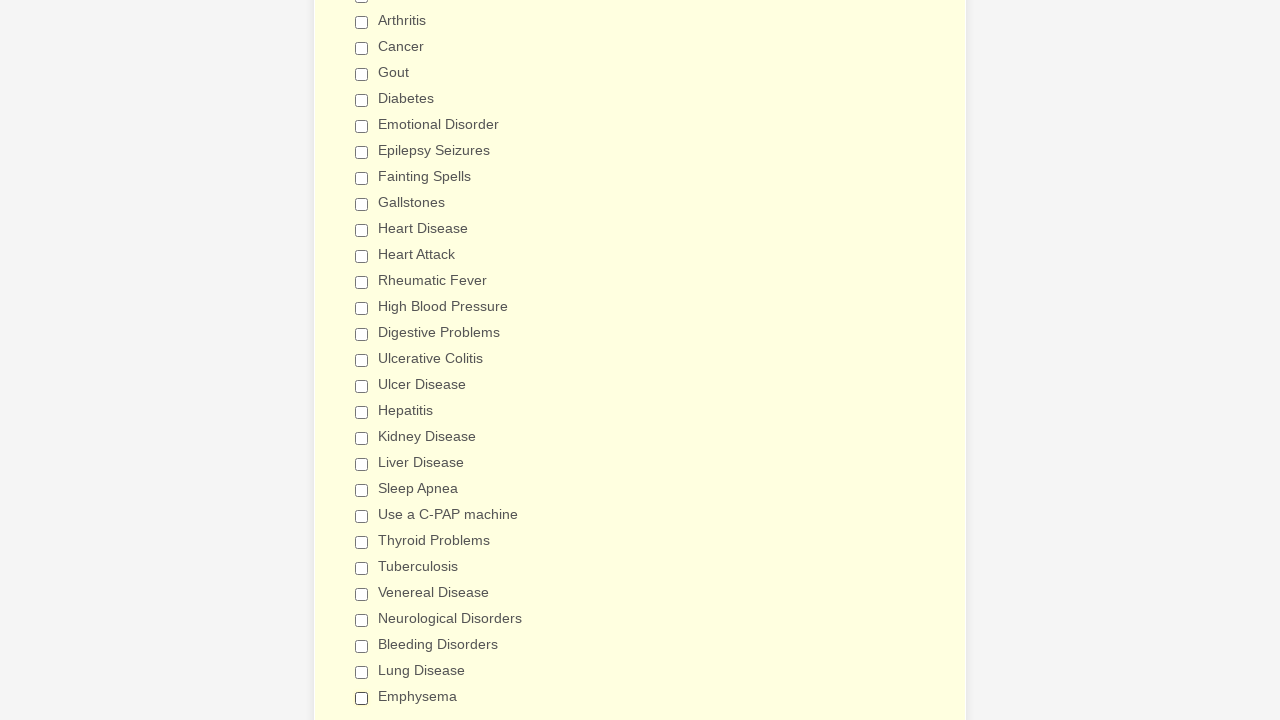

Verified checkbox 25 is deselected
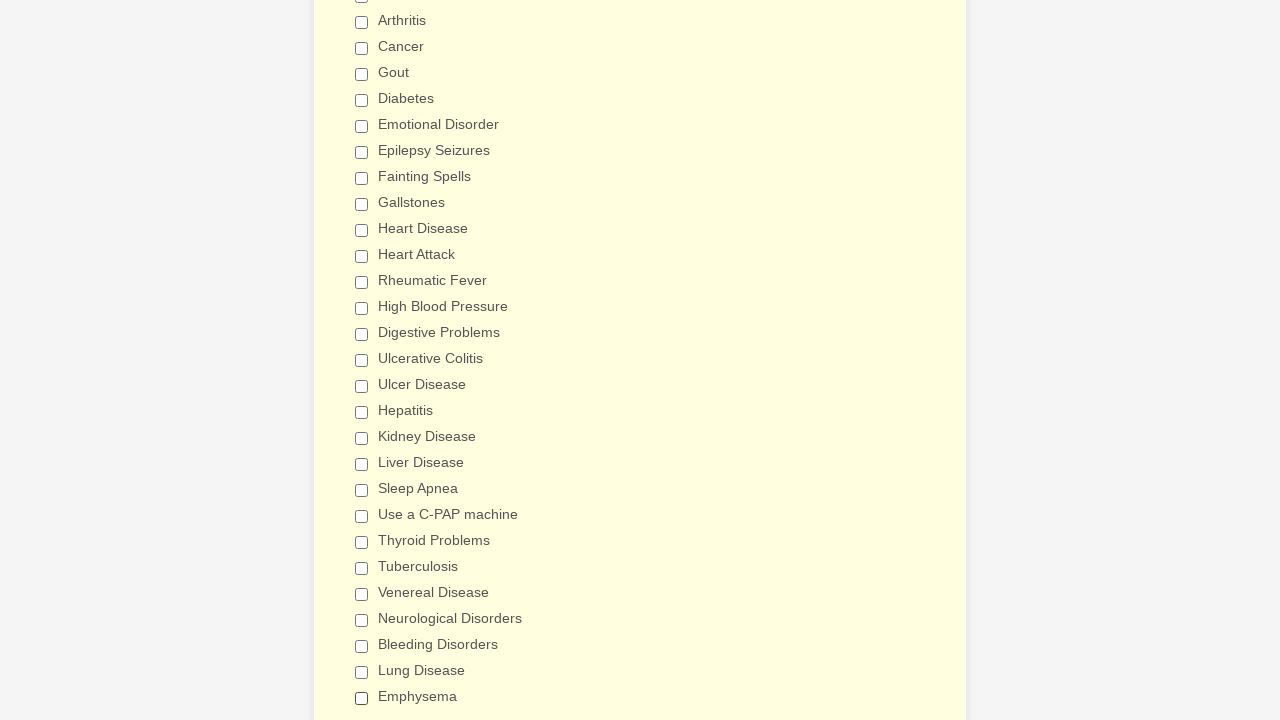

Verified checkbox 26 is deselected
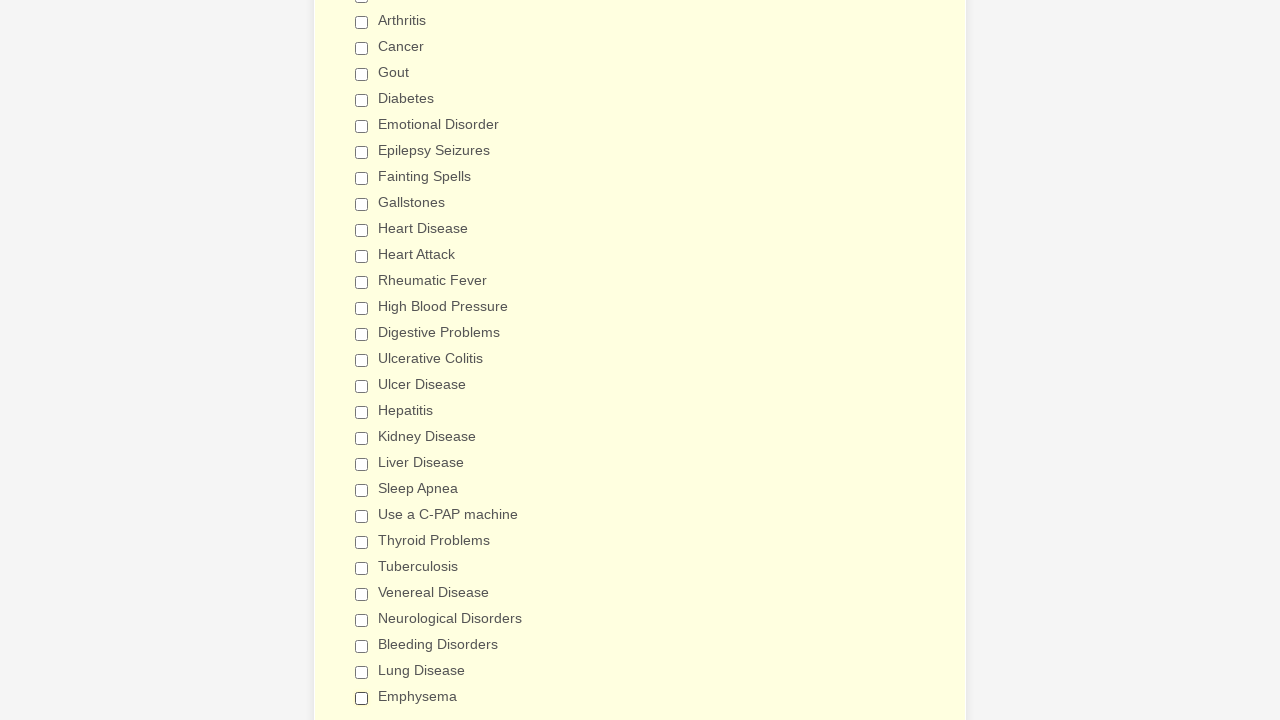

Verified checkbox 27 is deselected
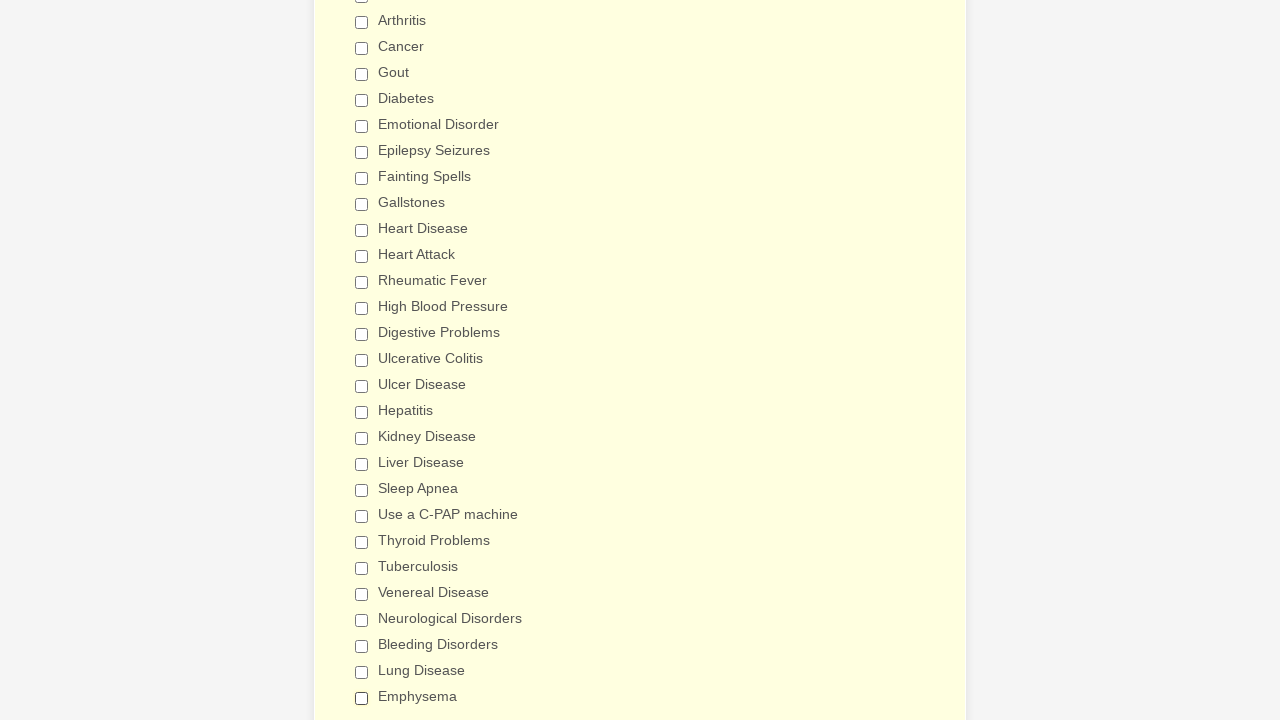

Verified checkbox 28 is deselected
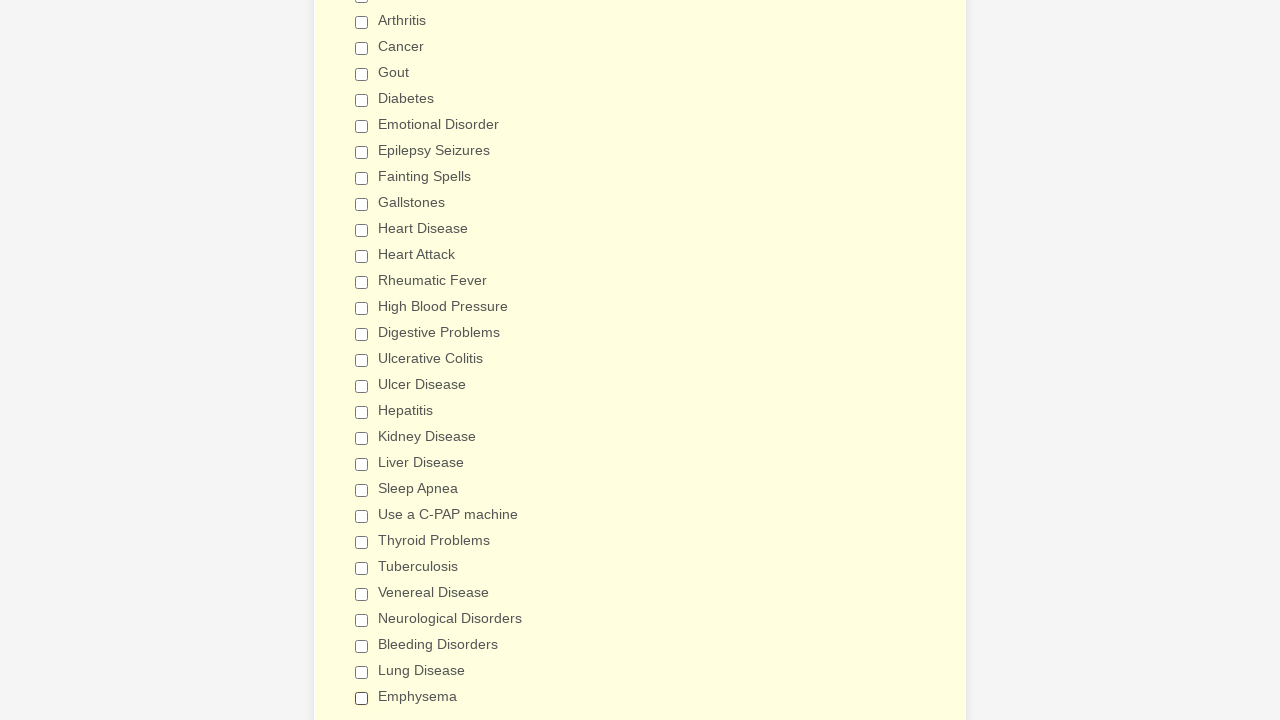

Verified checkbox 29 is deselected
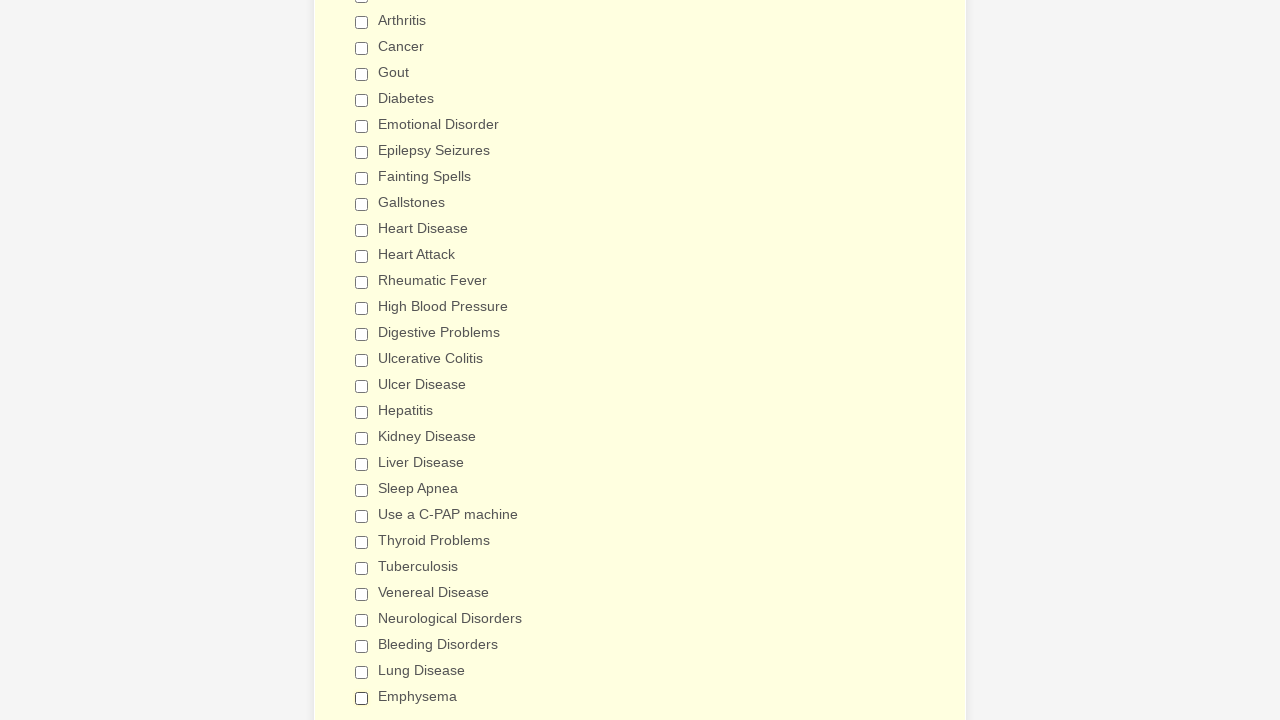

Clicked 'Gout' checkbox to select it at (362, 74) on input[value='Gout']
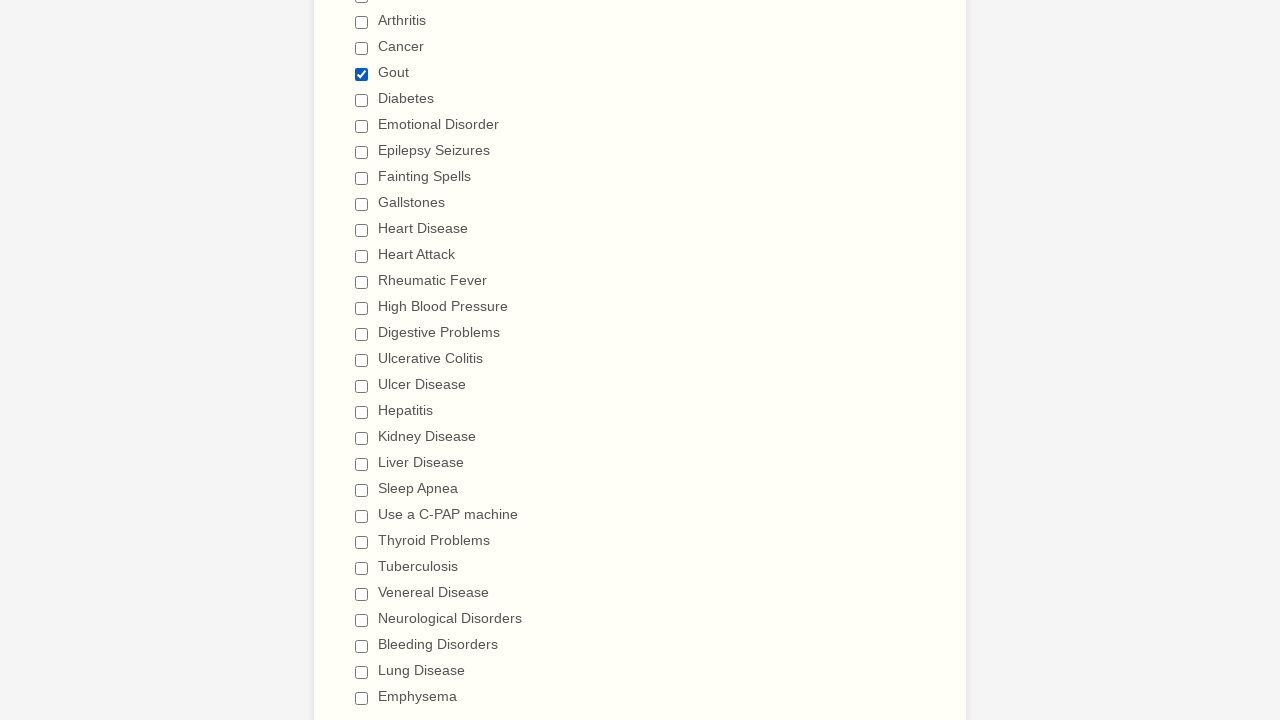

Verified 'Gout' checkbox is selected
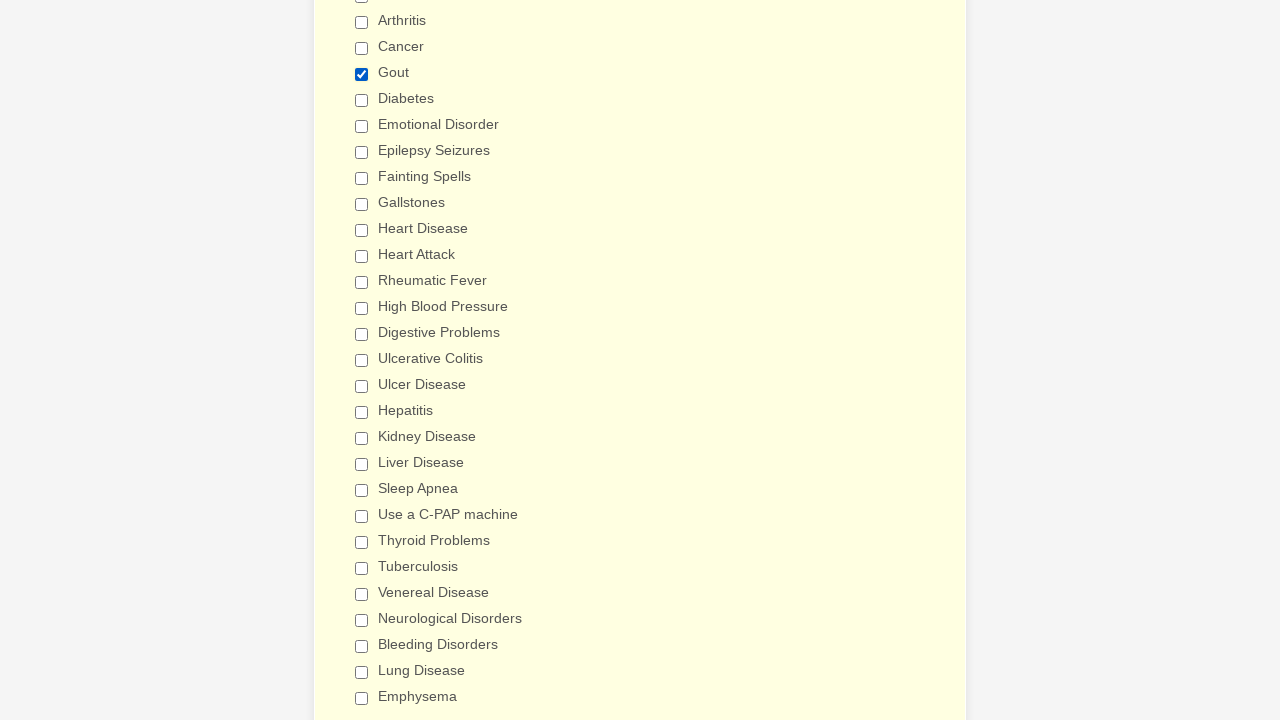

Clicked 'I have a loose diet' radio button at (362, 361) on input[value='I have a loose diet']
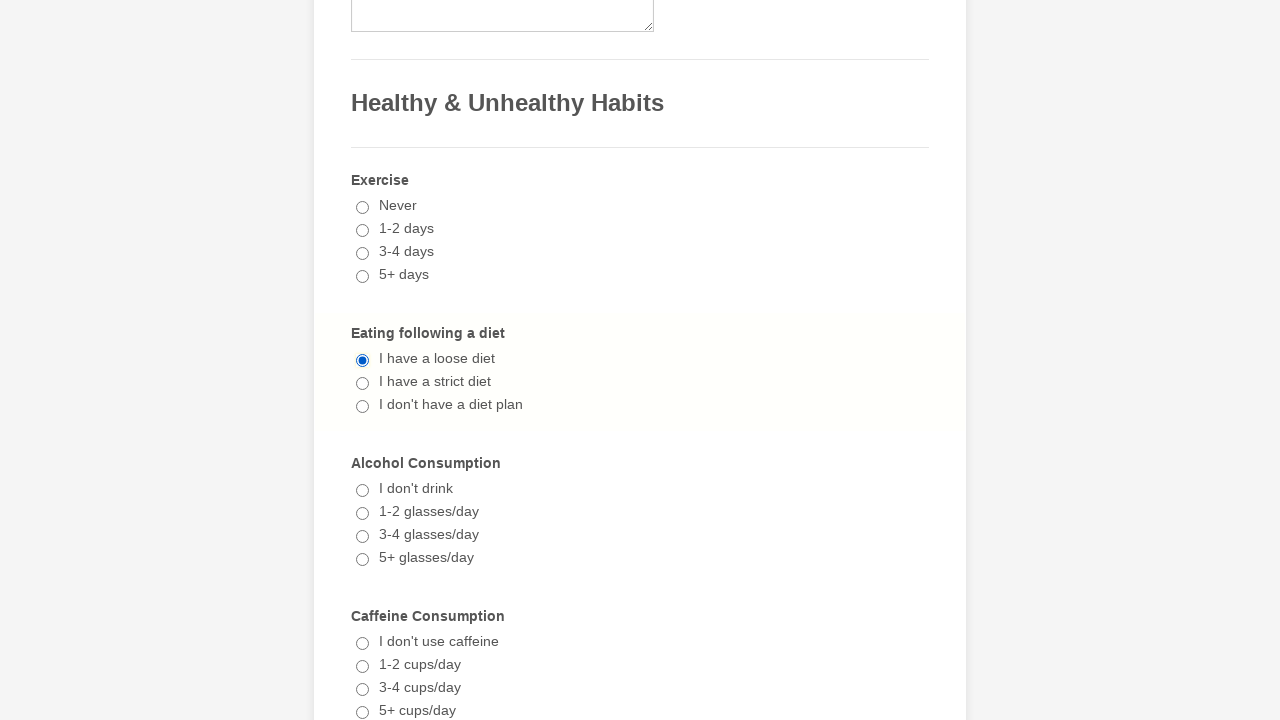

Verified 'I have a loose diet' radio button is selected
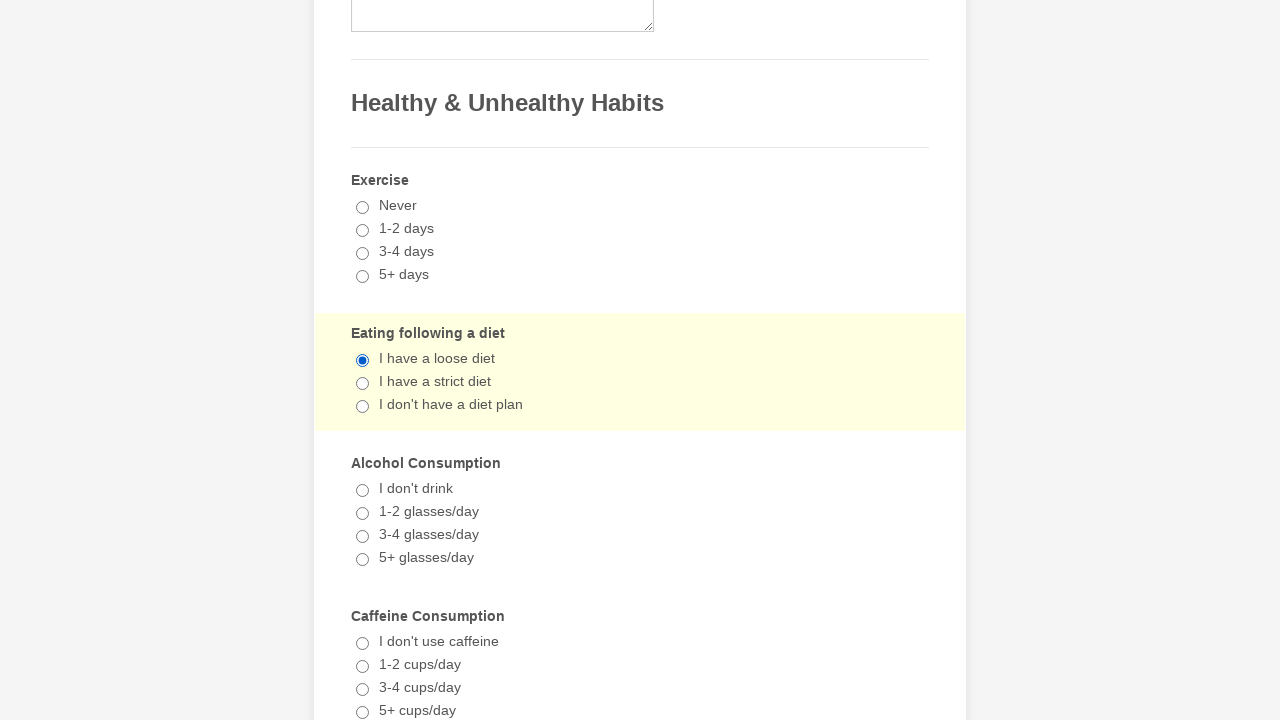

Clicked 'I have a loose diet' radio button again at (362, 361) on input[value='I have a loose diet']
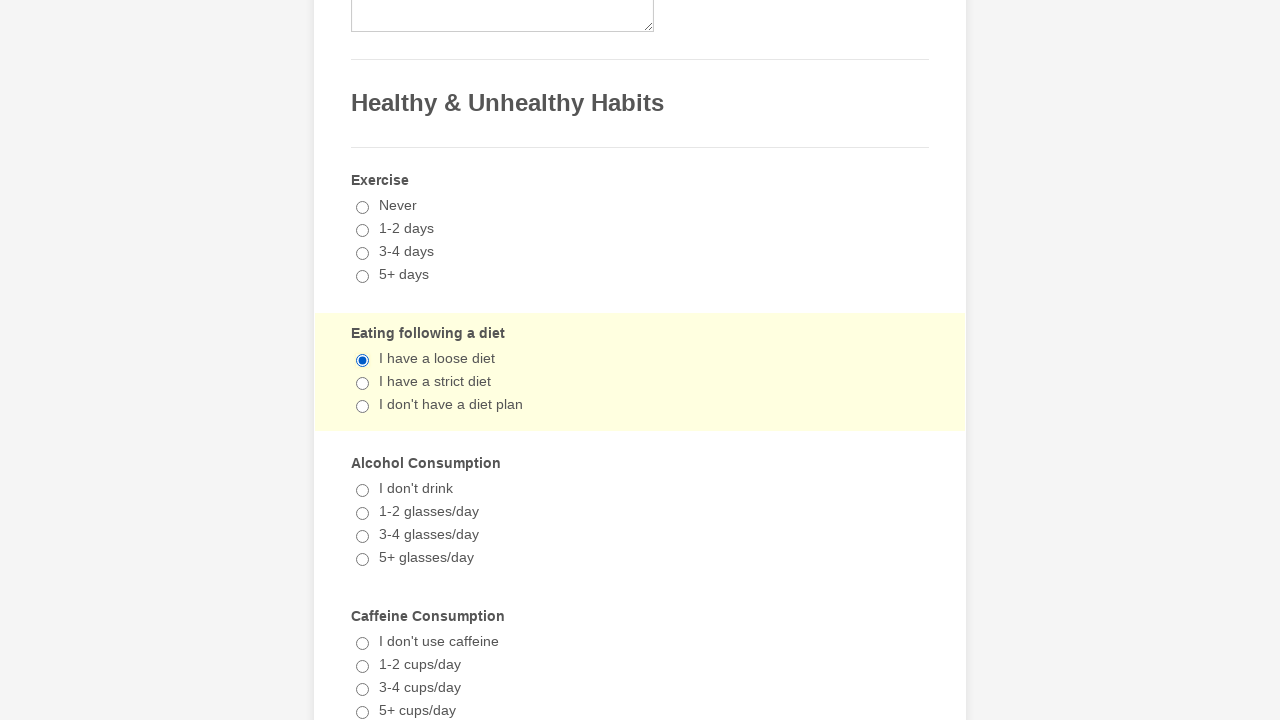

Verified 'I have a loose diet' radio button remains selected
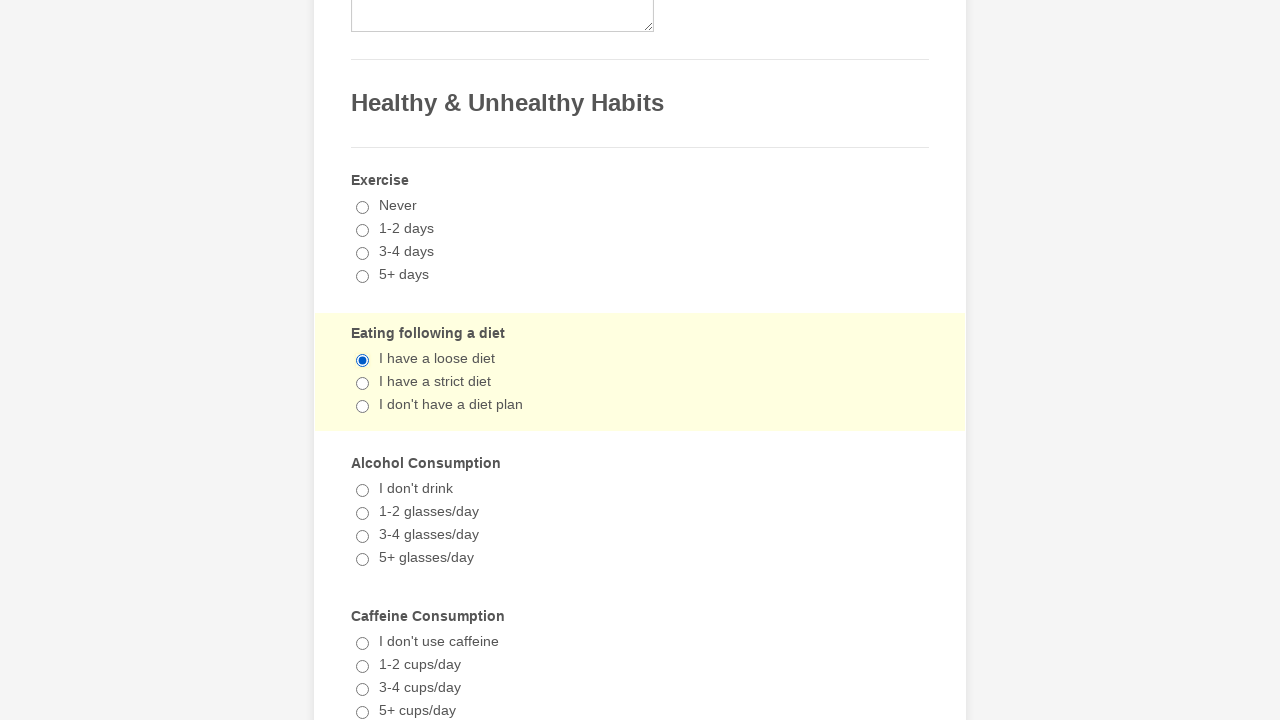

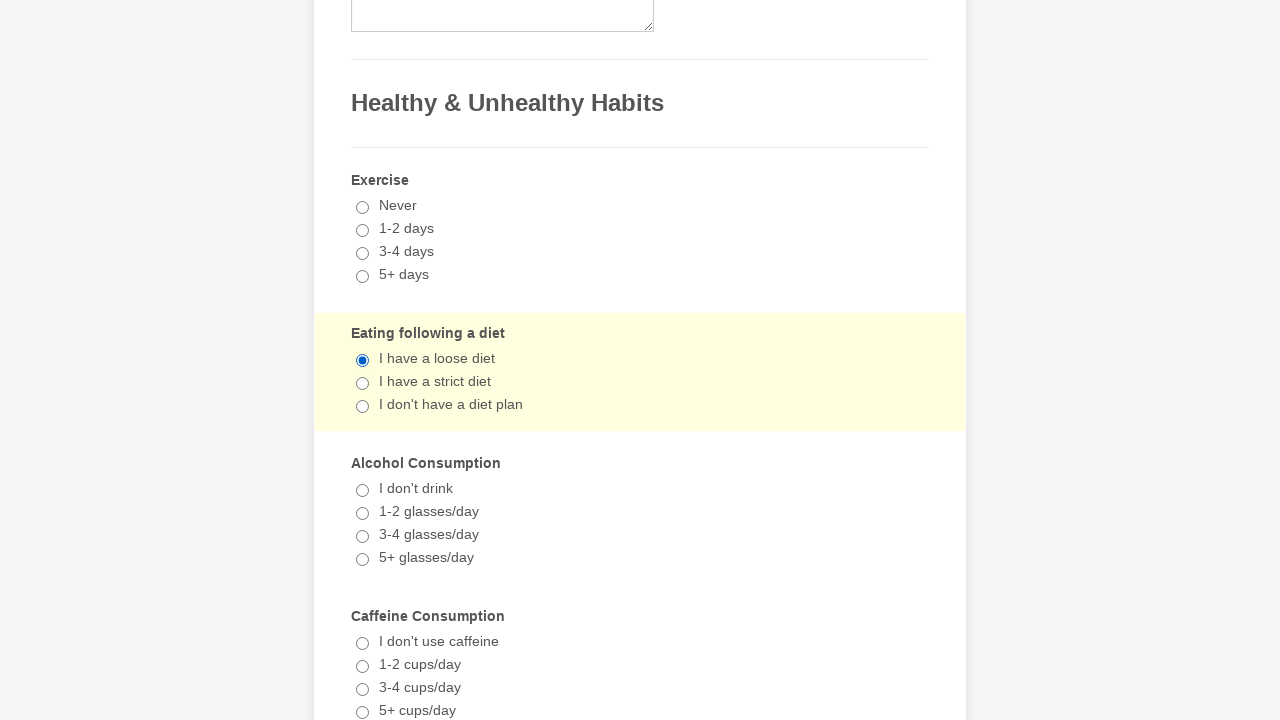